Navigates to Hacker News newest articles page, loads the first 100 articles by clicking "More" multiple times, and verifies that the articles are sorted by timestamp in descending order (newest first).

Starting URL: https://news.ycombinator.com/newest

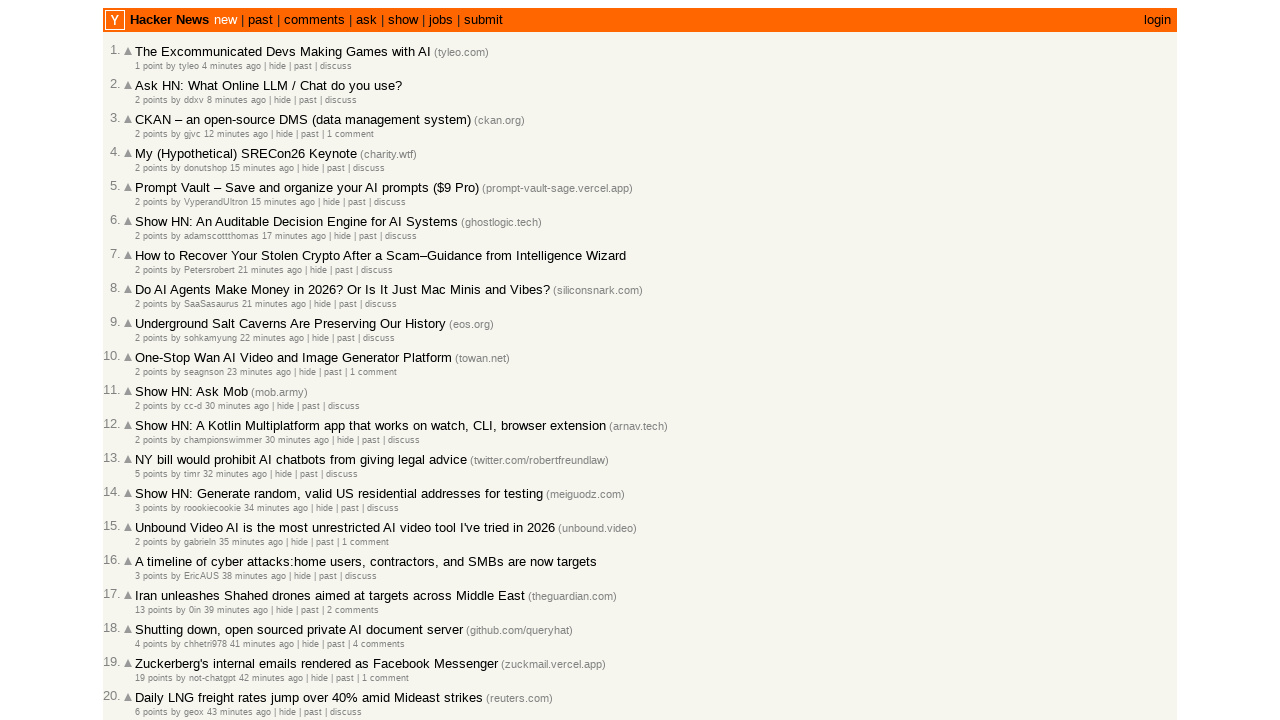

Retrieved 30 article timestamps from the page
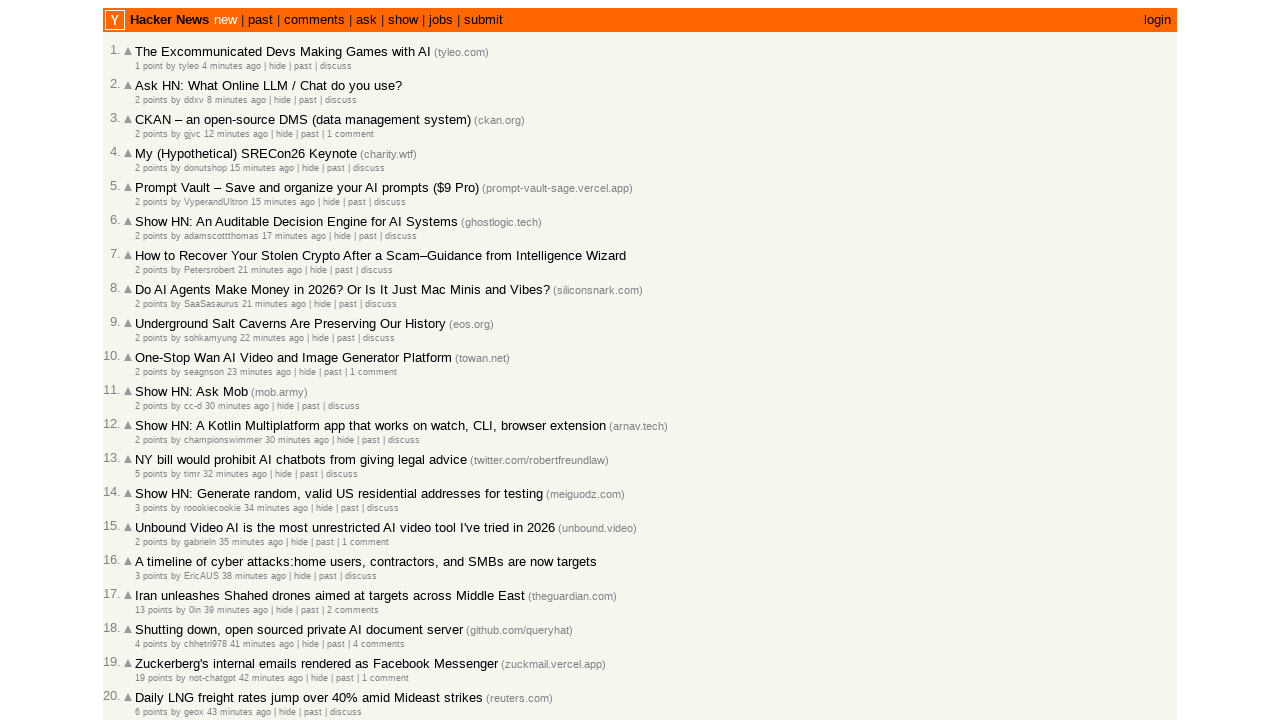

Clicked 'More' link to load additional articles (current count: 30) at (149, 616) on .morelink
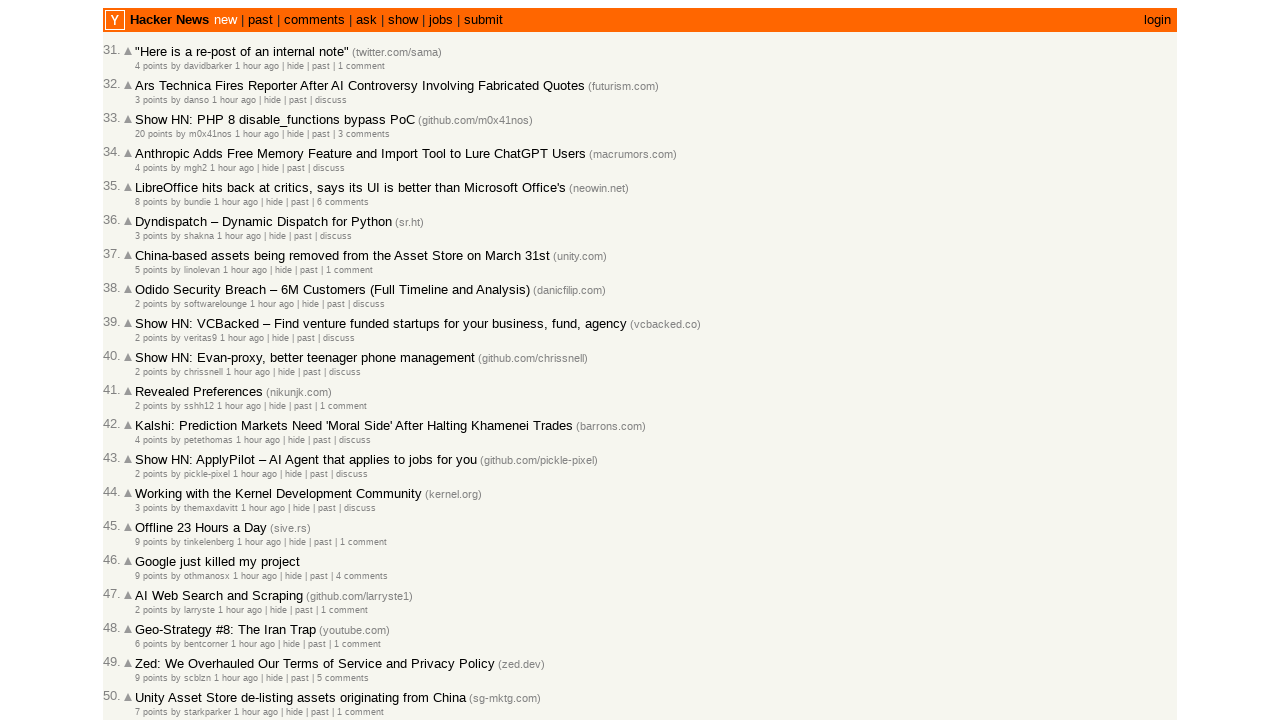

Waited for new article timestamps to load
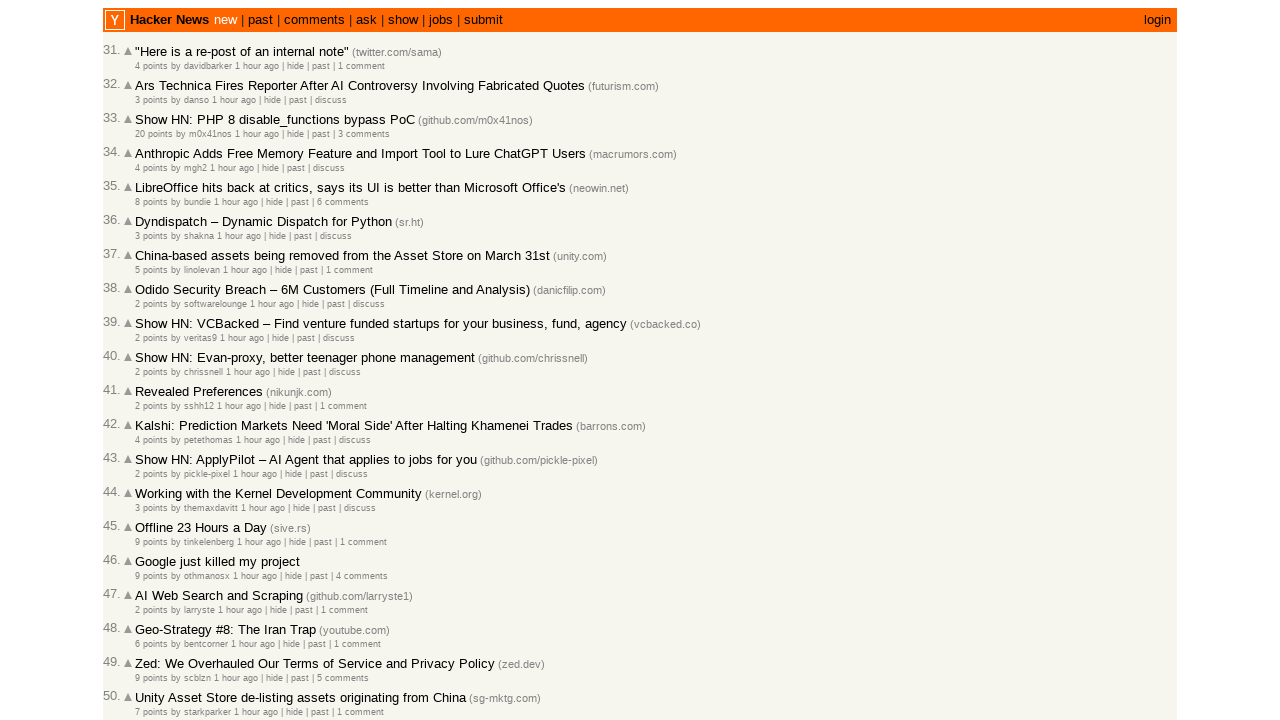

Retrieved 30 article timestamps from the page
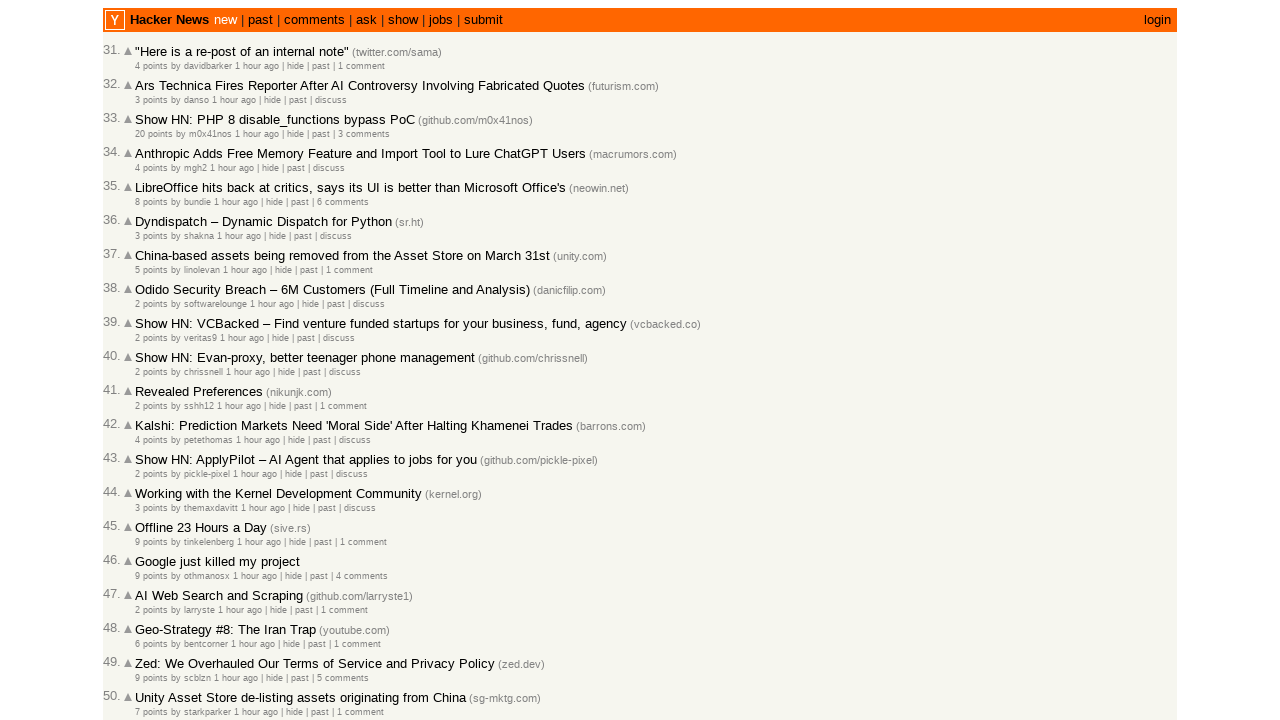

Clicked 'More' link to load additional articles (current count: 60) at (149, 616) on .morelink
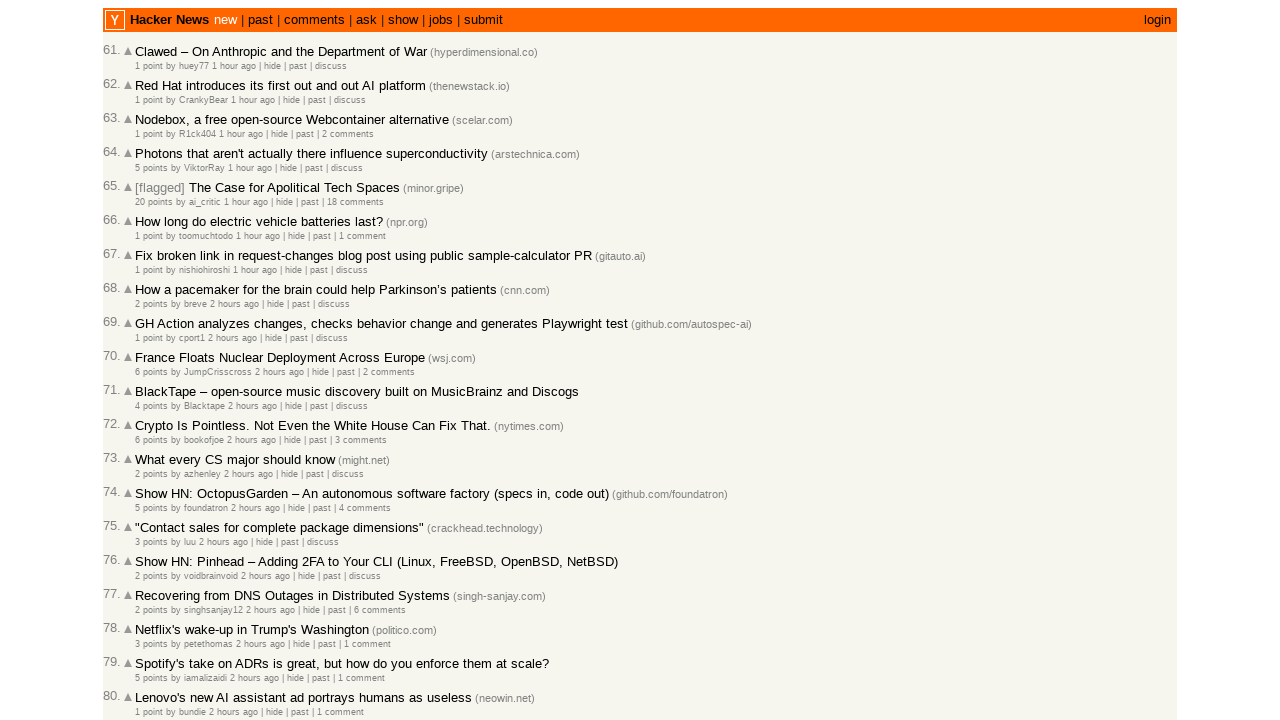

Waited for new article timestamps to load
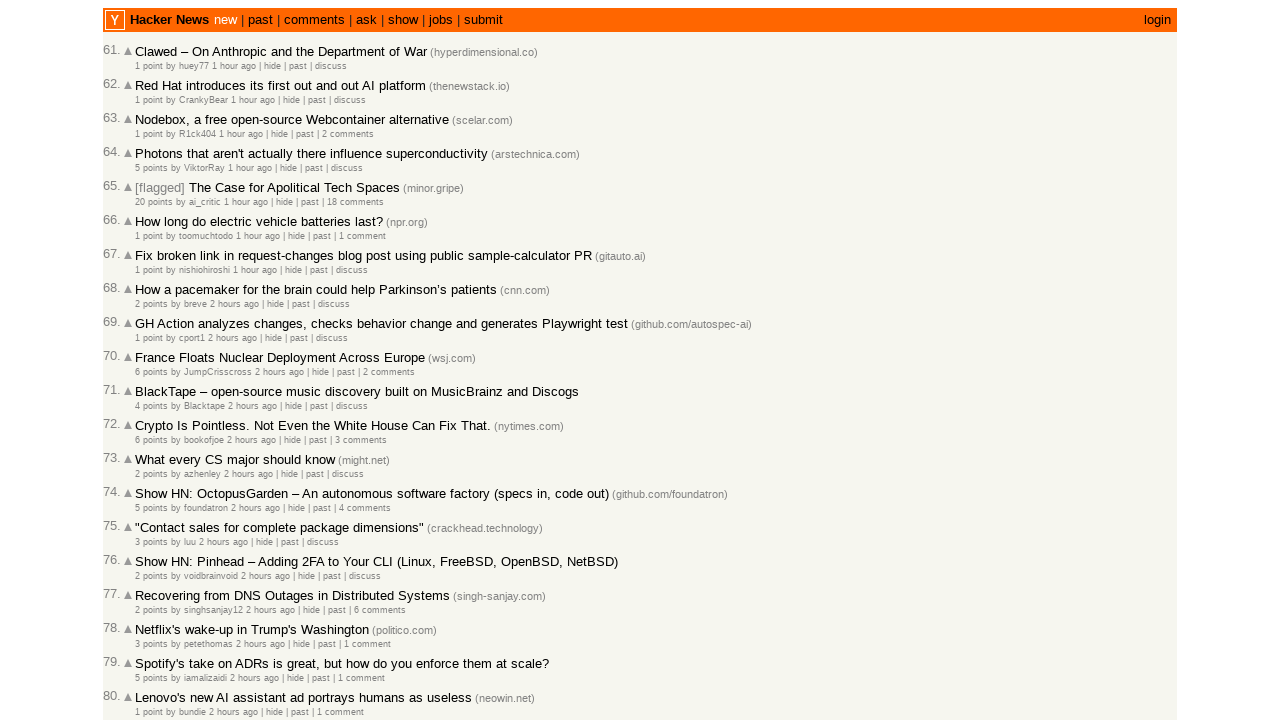

Retrieved 30 article timestamps from the page
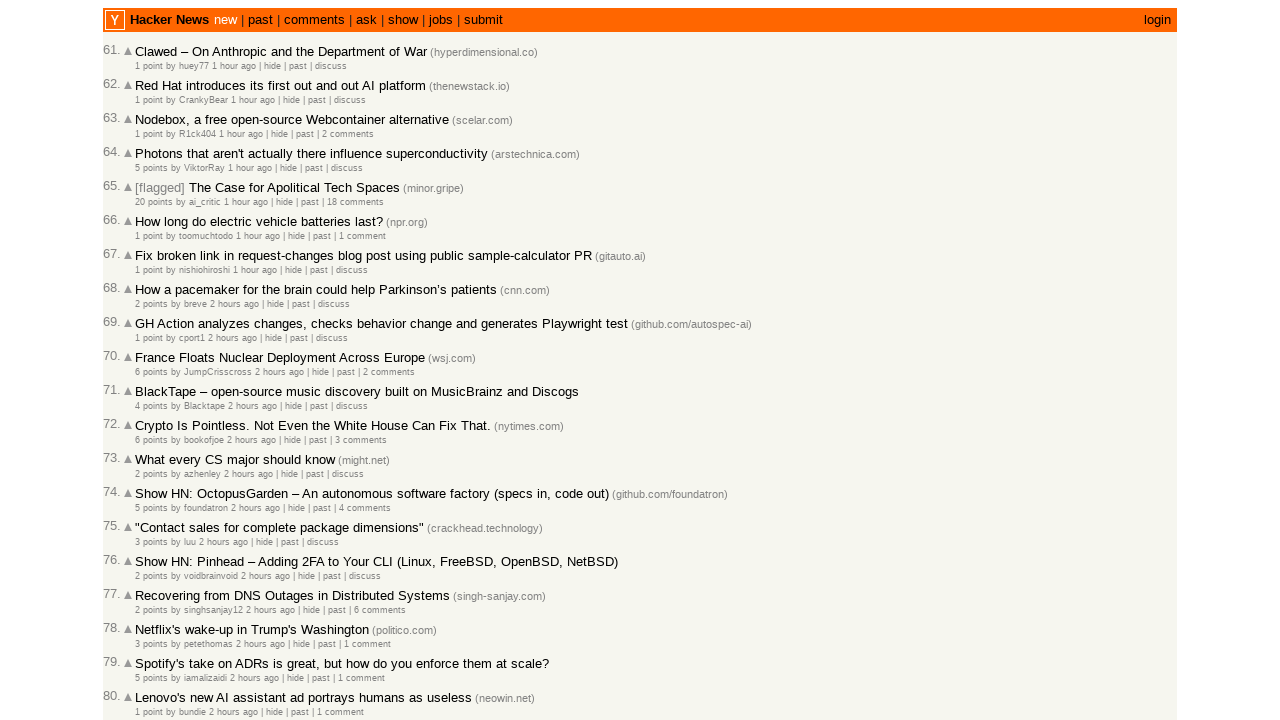

Clicked 'More' link to load additional articles (current count: 88) at (149, 616) on .morelink
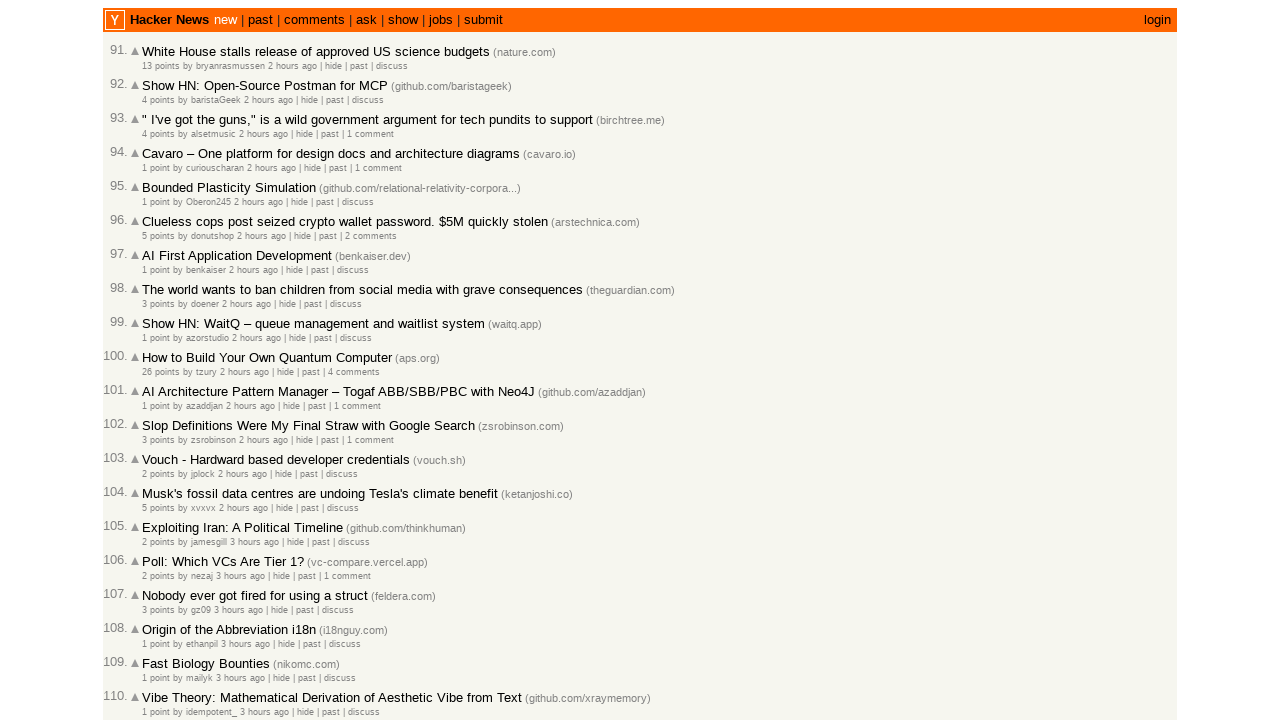

Waited for new article timestamps to load
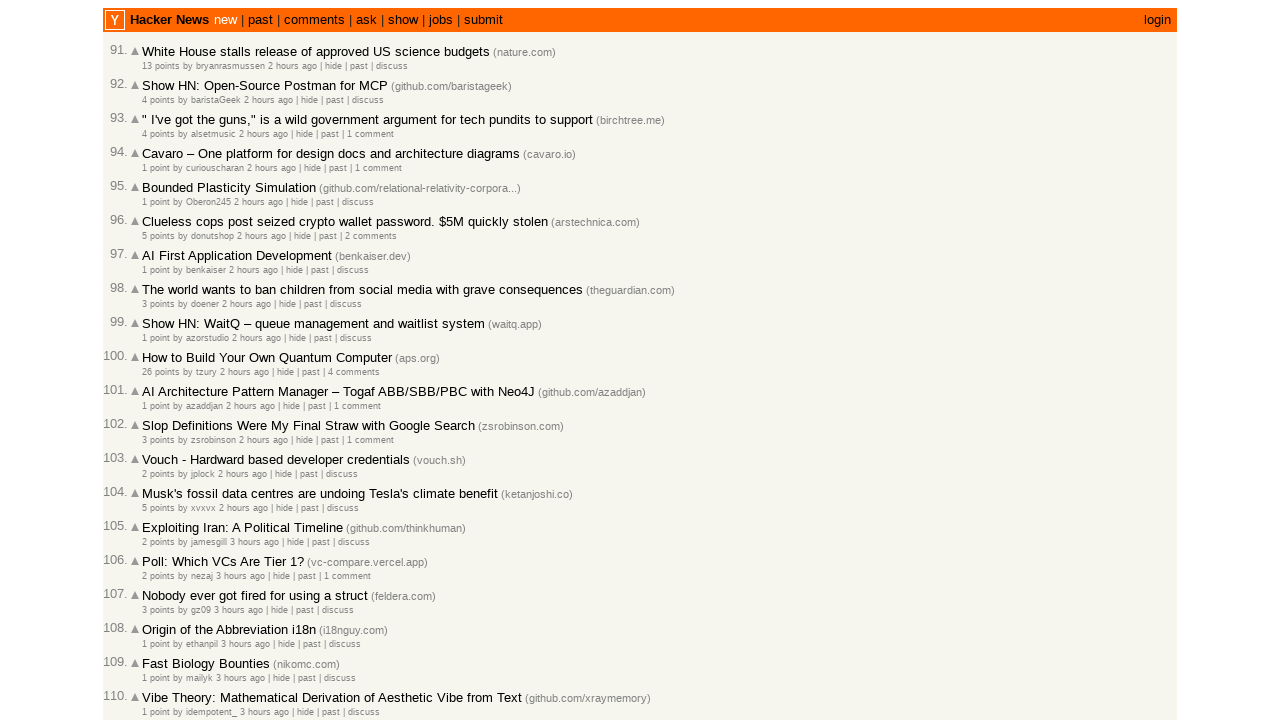

Retrieved 30 article timestamps from the page
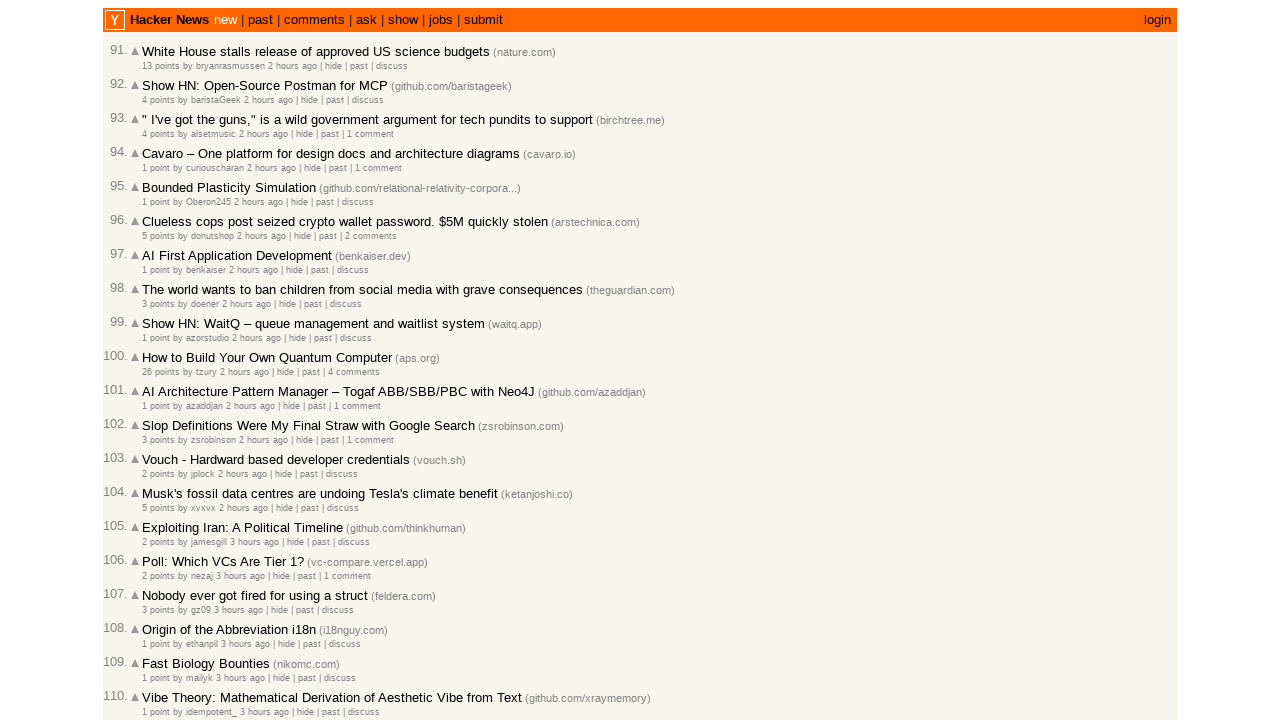

Successfully collected 100 article timestamps
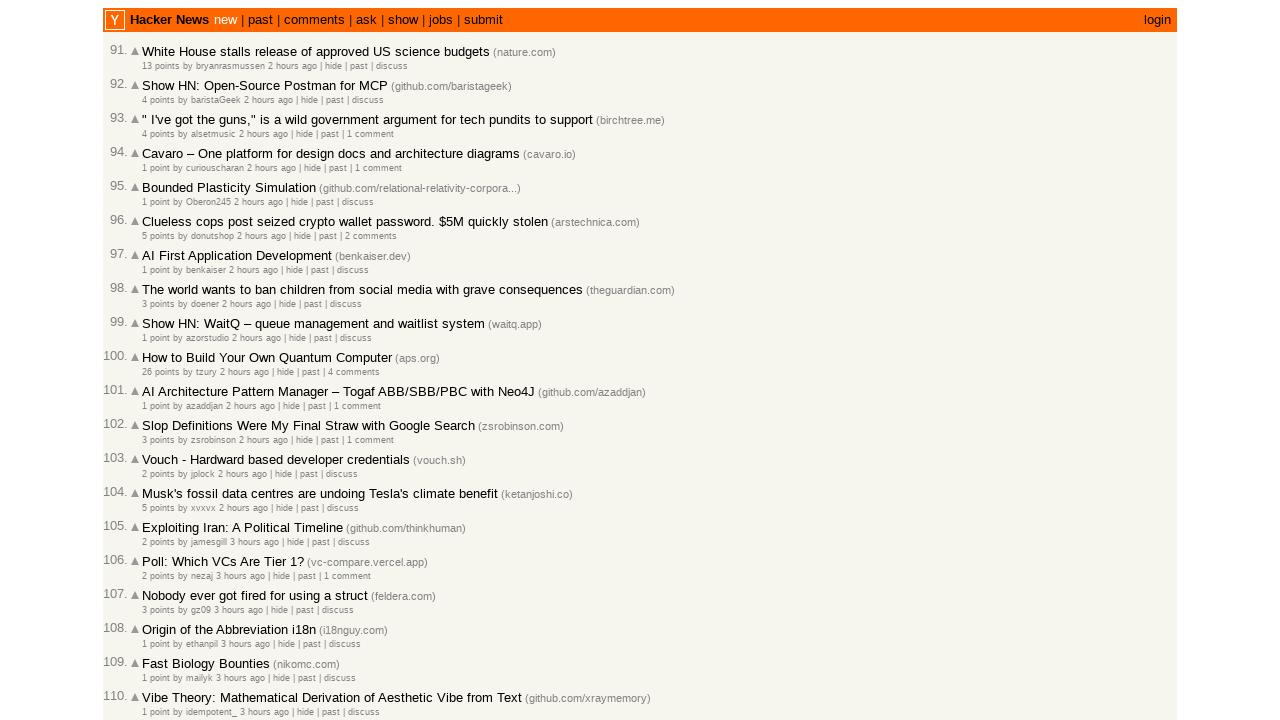

Verified article 1 is in correct sorted order
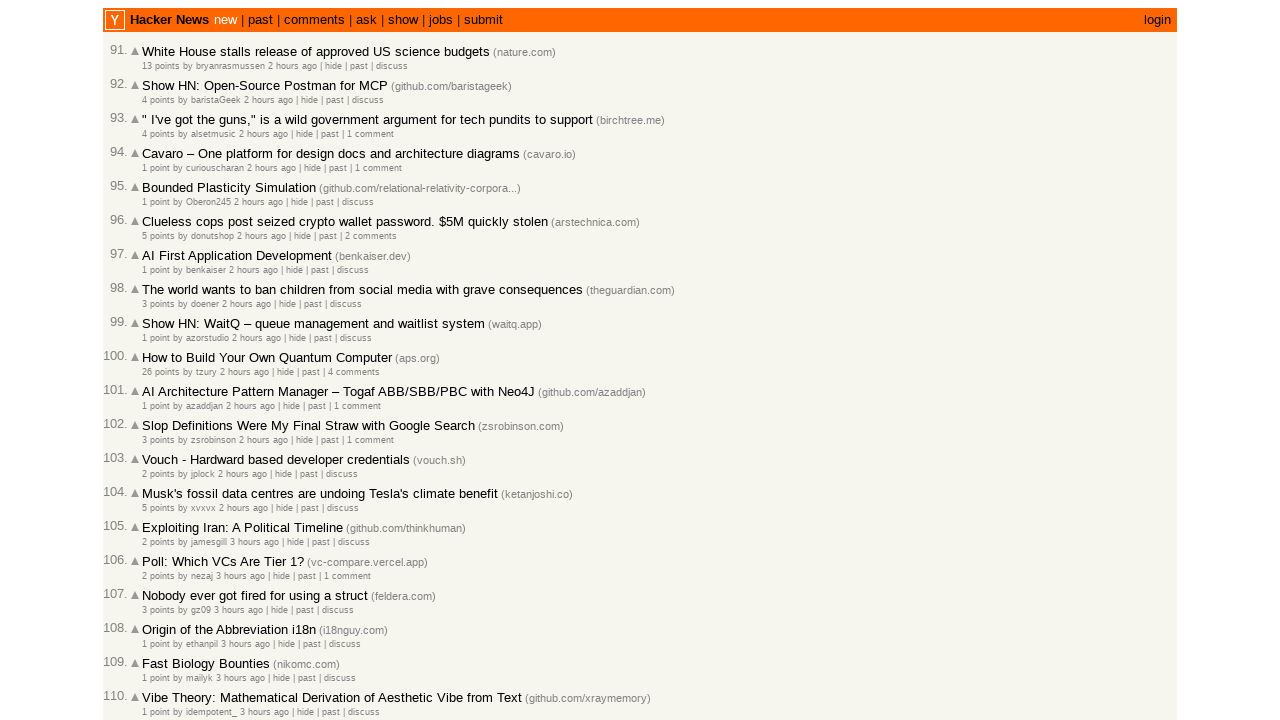

Verified article 2 is in correct sorted order
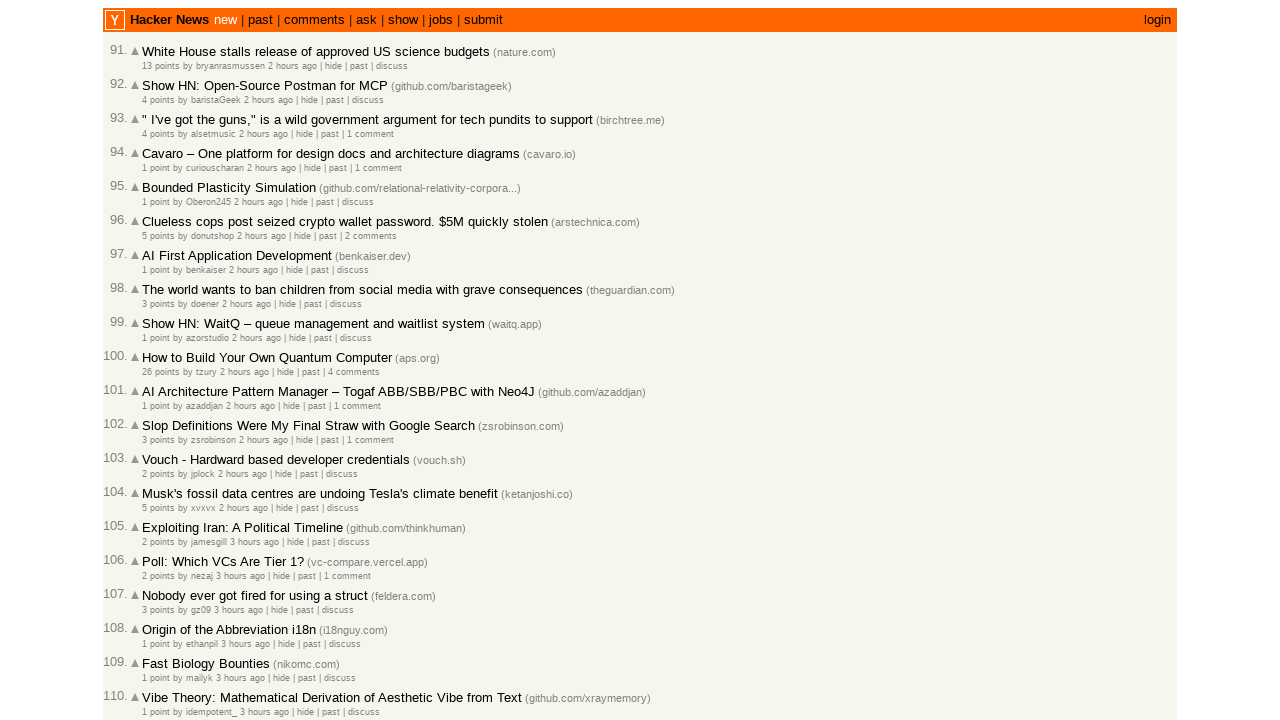

Verified article 3 is in correct sorted order
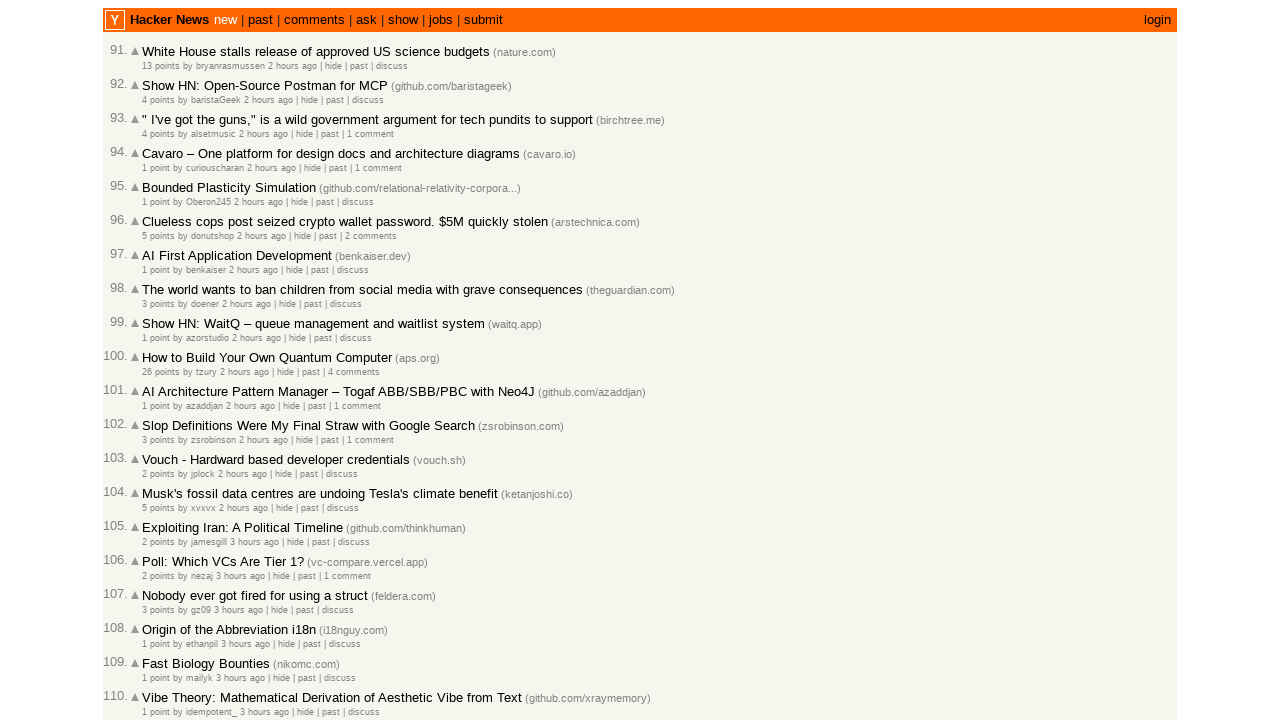

Verified article 4 is in correct sorted order
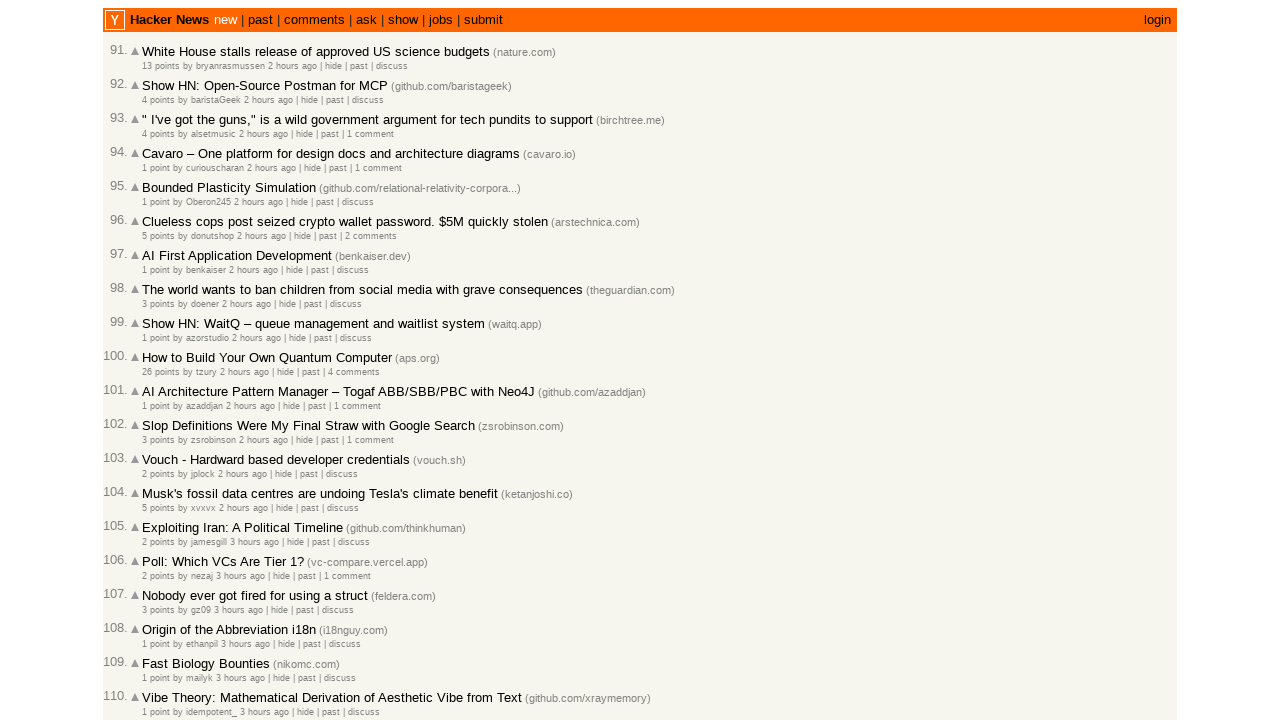

Verified article 5 is in correct sorted order
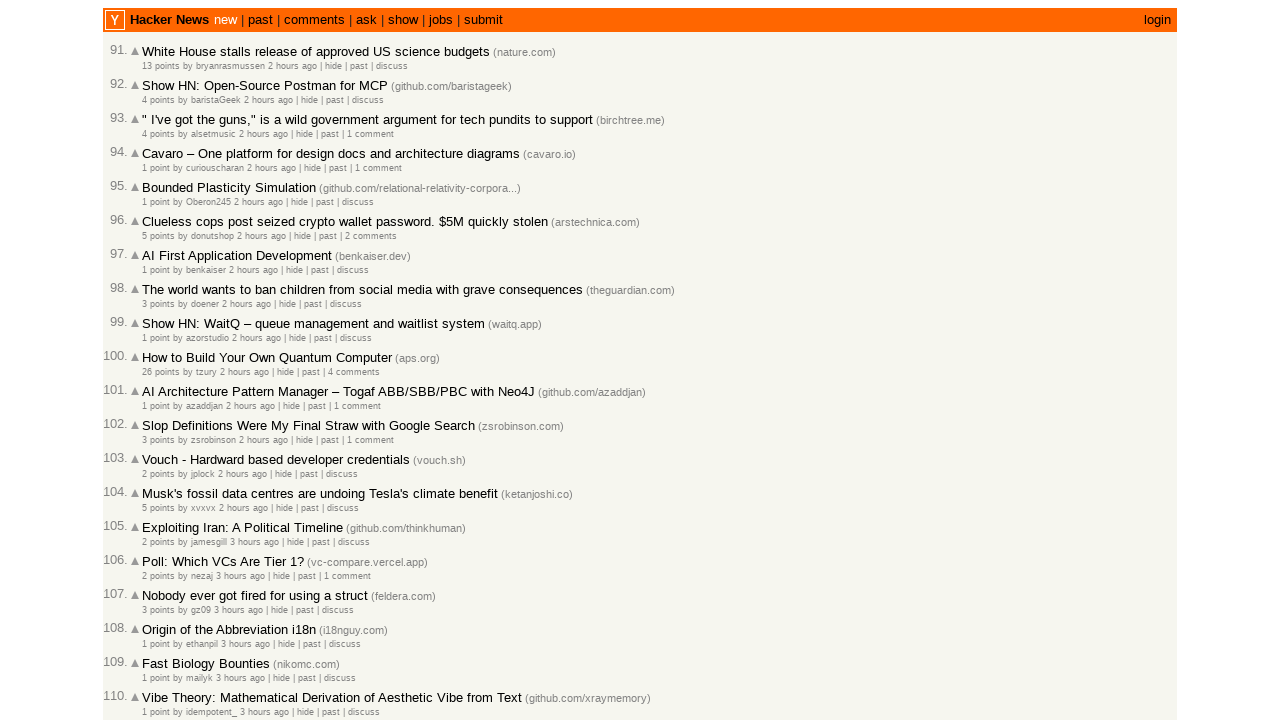

Verified article 6 is in correct sorted order
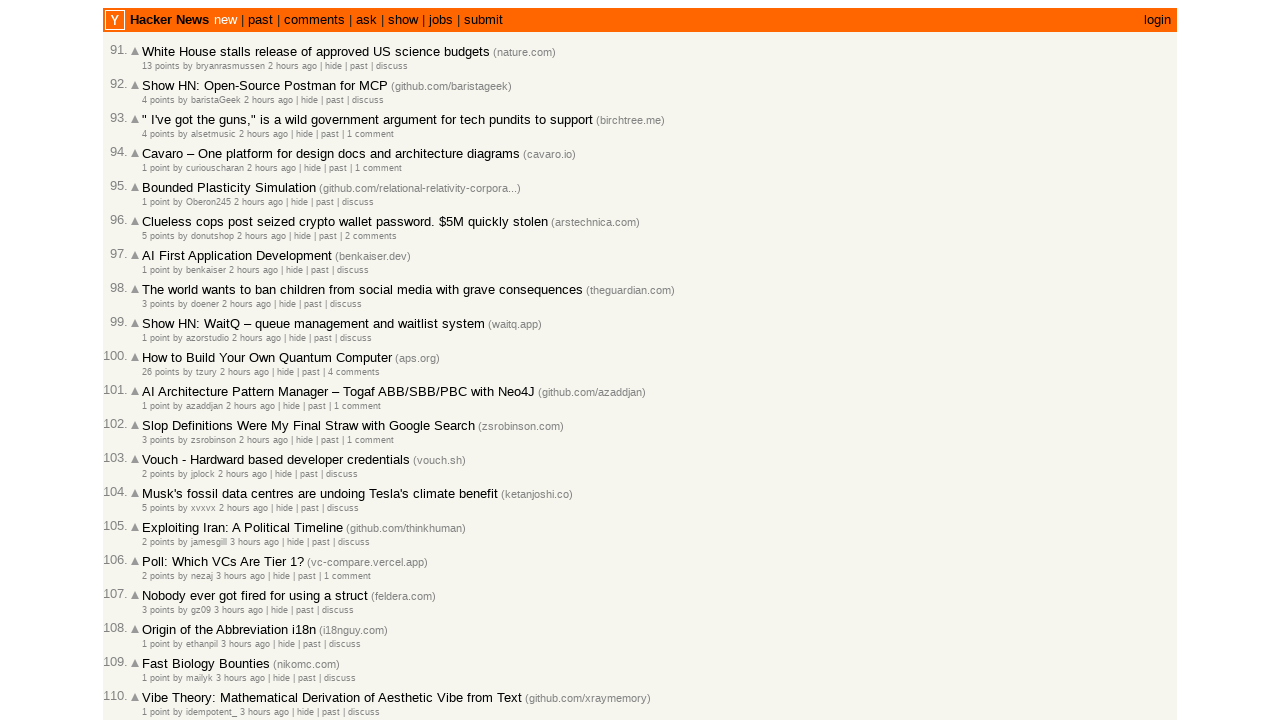

Verified article 7 is in correct sorted order
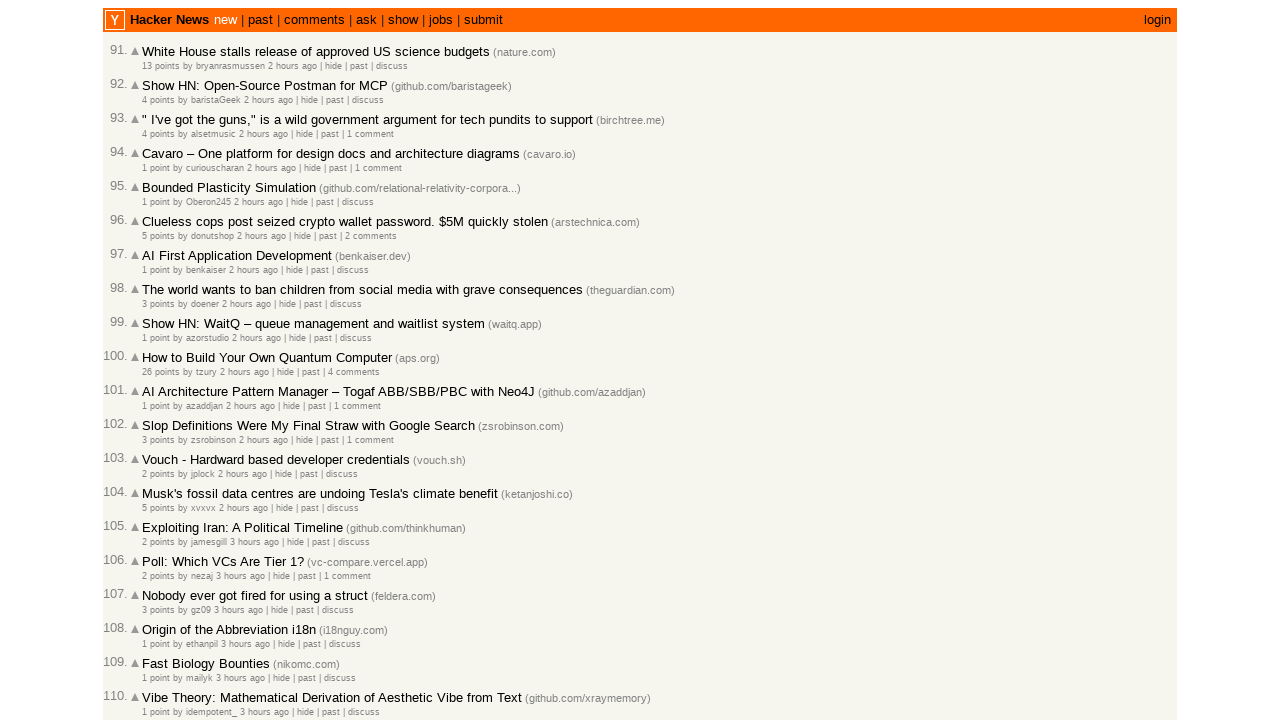

Verified article 8 is in correct sorted order
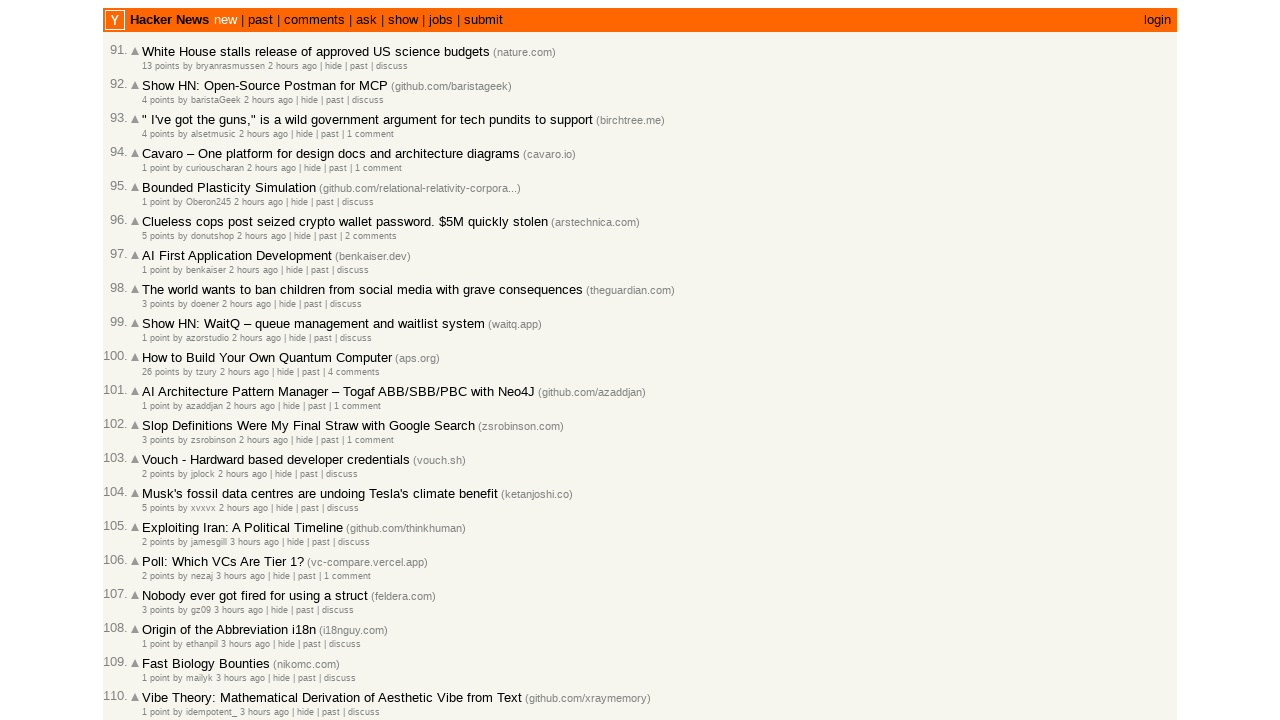

Verified article 9 is in correct sorted order
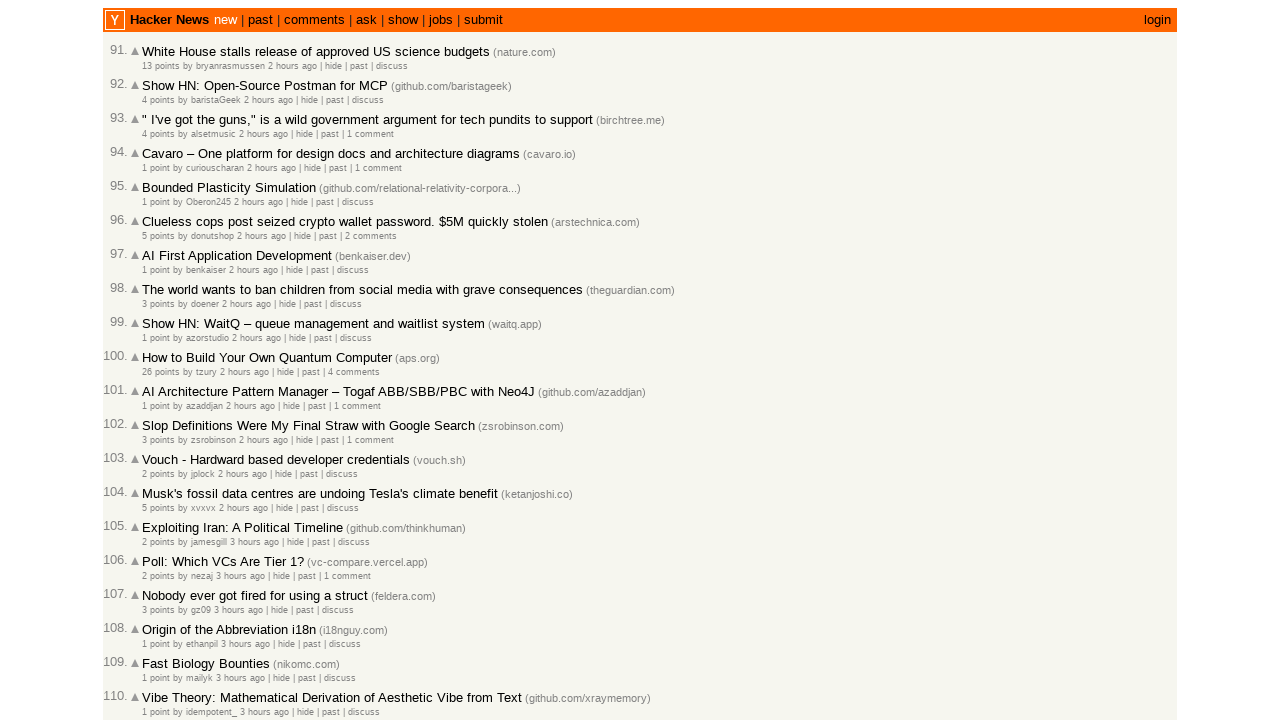

Verified article 10 is in correct sorted order
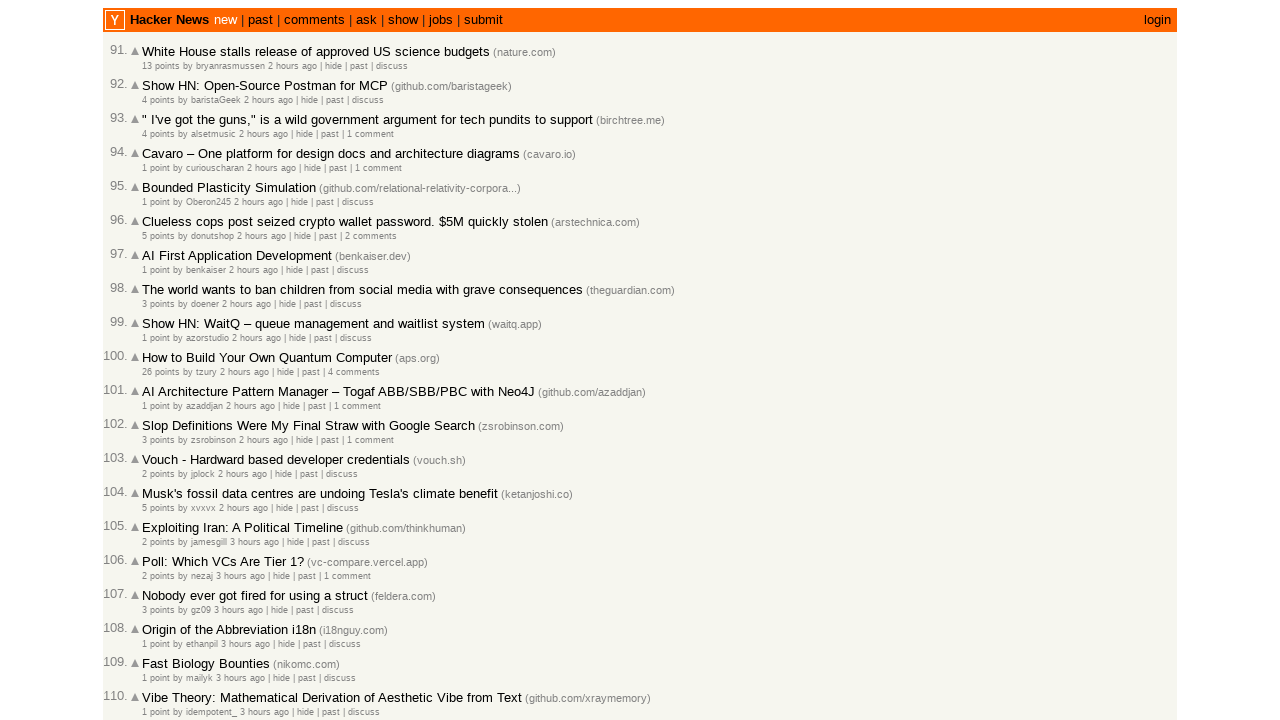

Verified article 11 is in correct sorted order
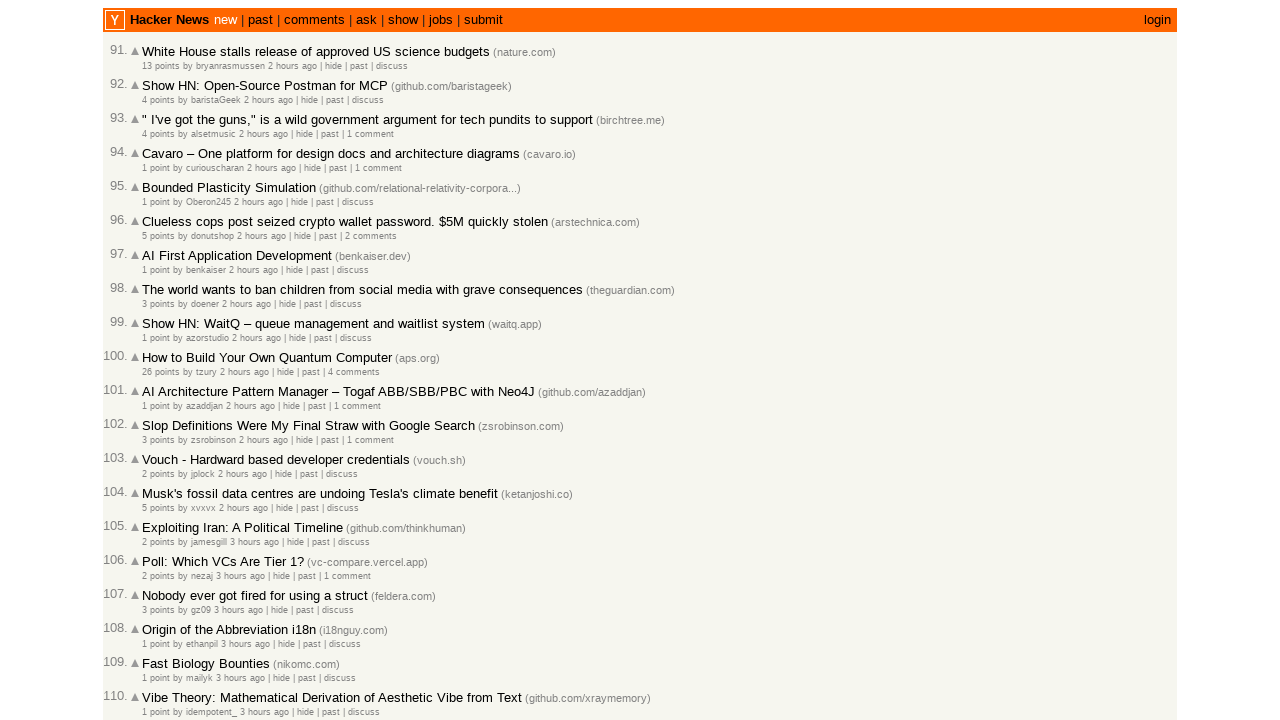

Verified article 12 is in correct sorted order
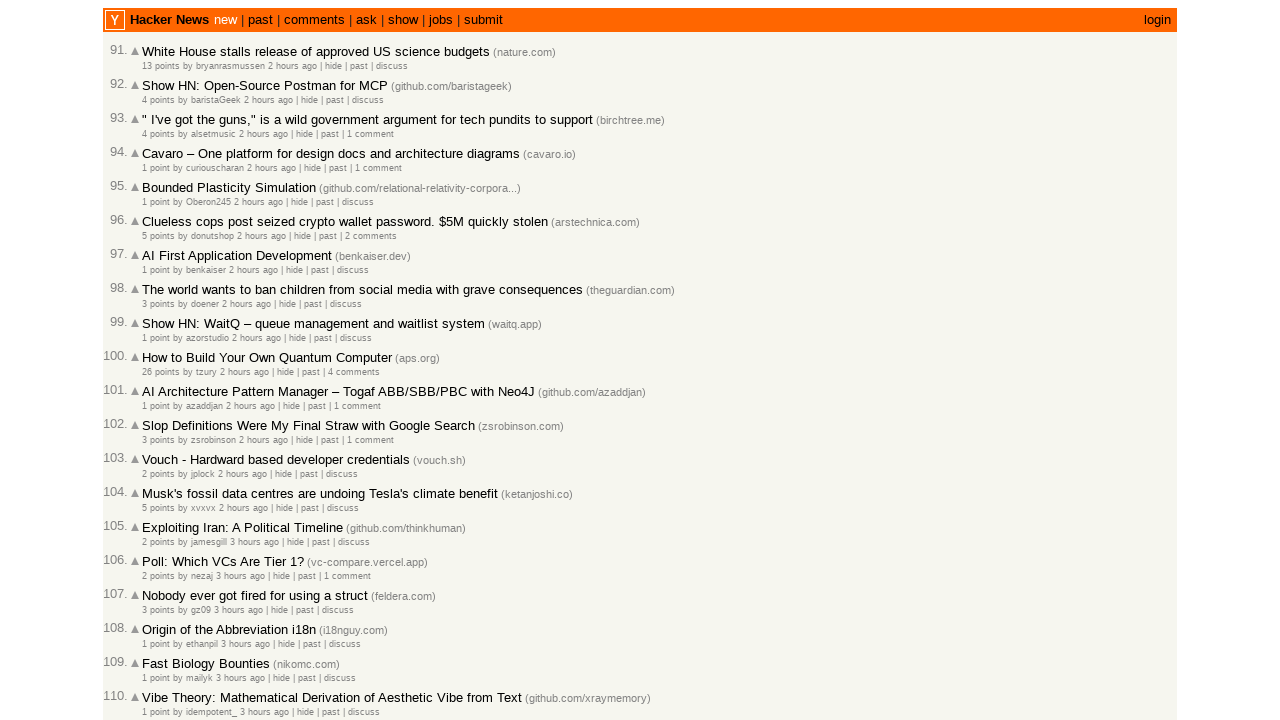

Verified article 13 is in correct sorted order
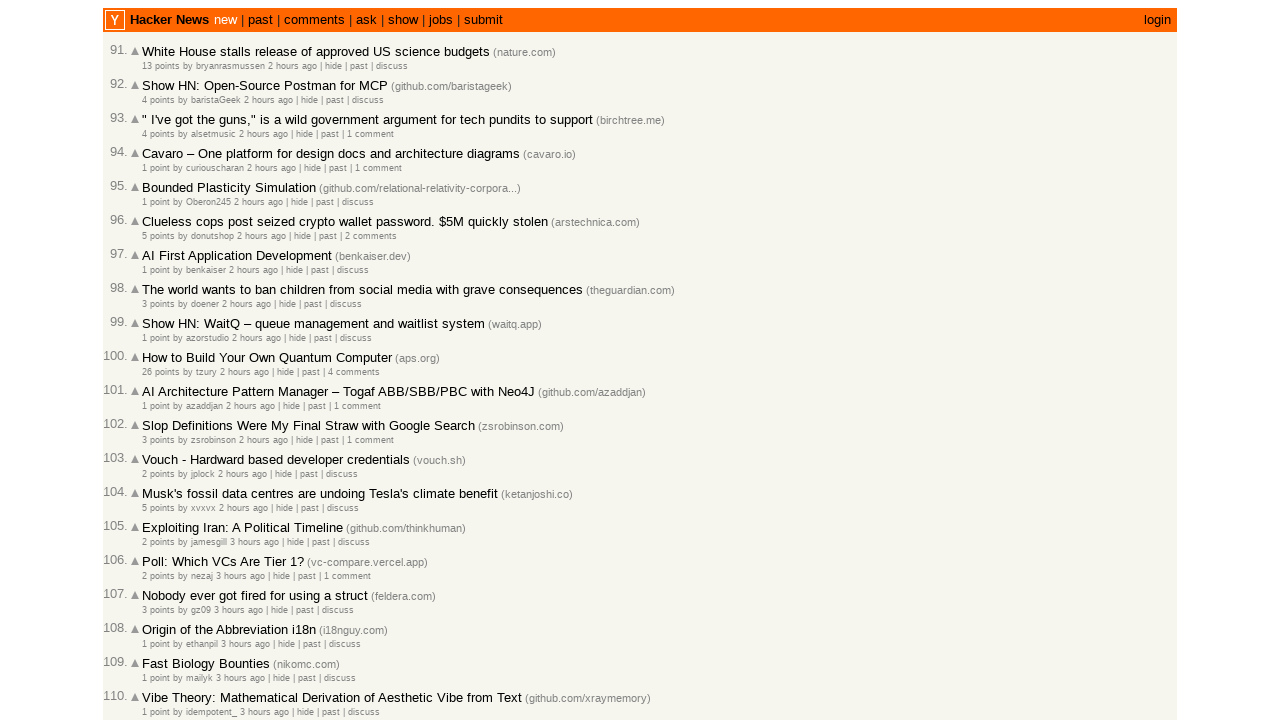

Verified article 14 is in correct sorted order
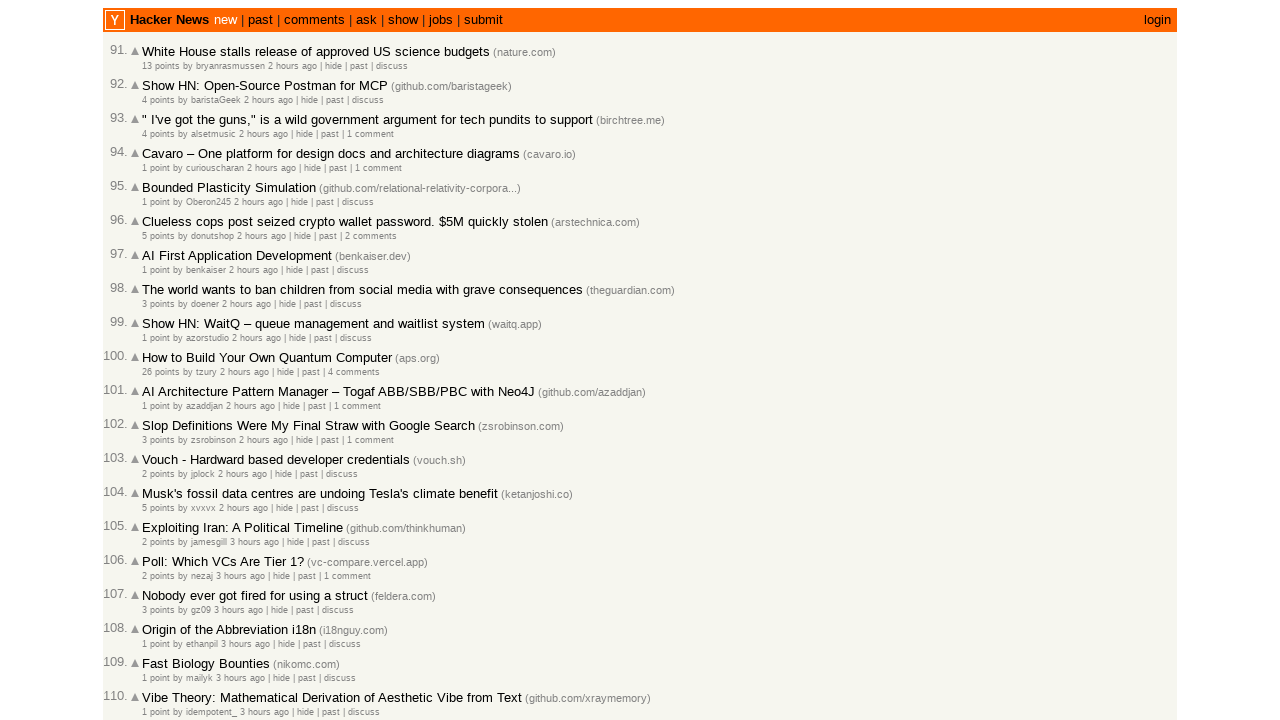

Verified article 15 is in correct sorted order
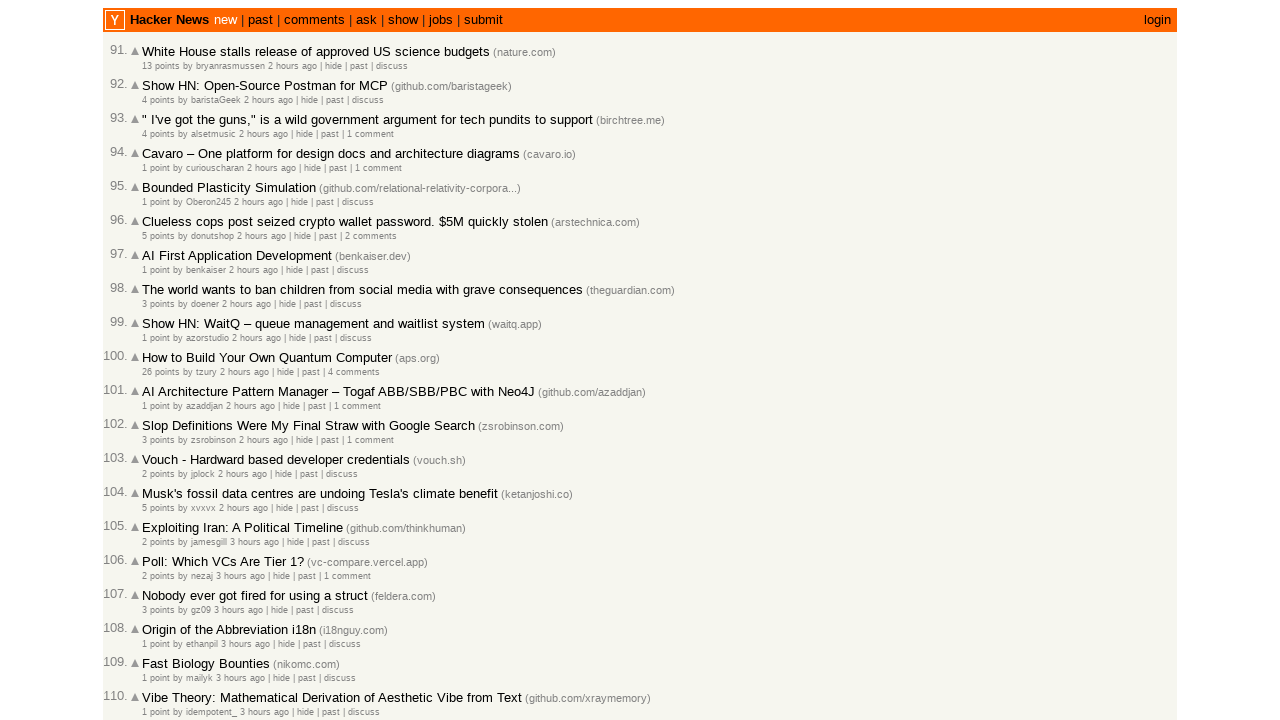

Verified article 16 is in correct sorted order
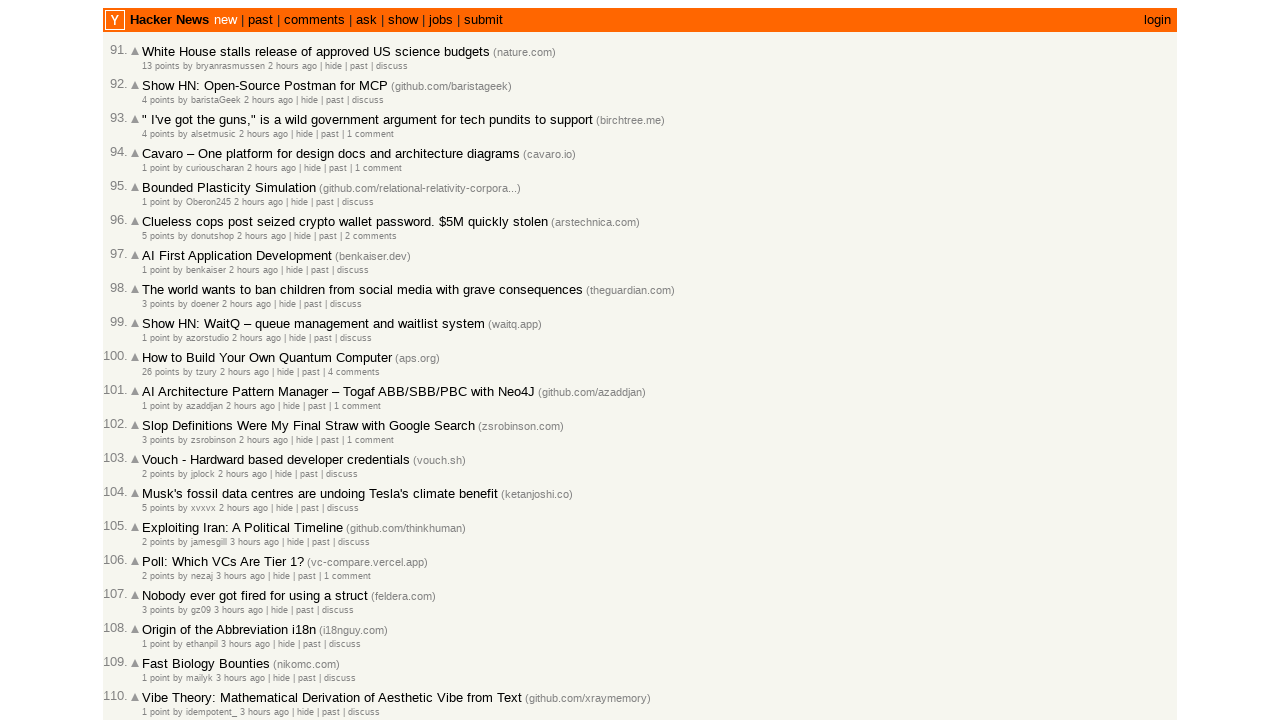

Verified article 17 is in correct sorted order
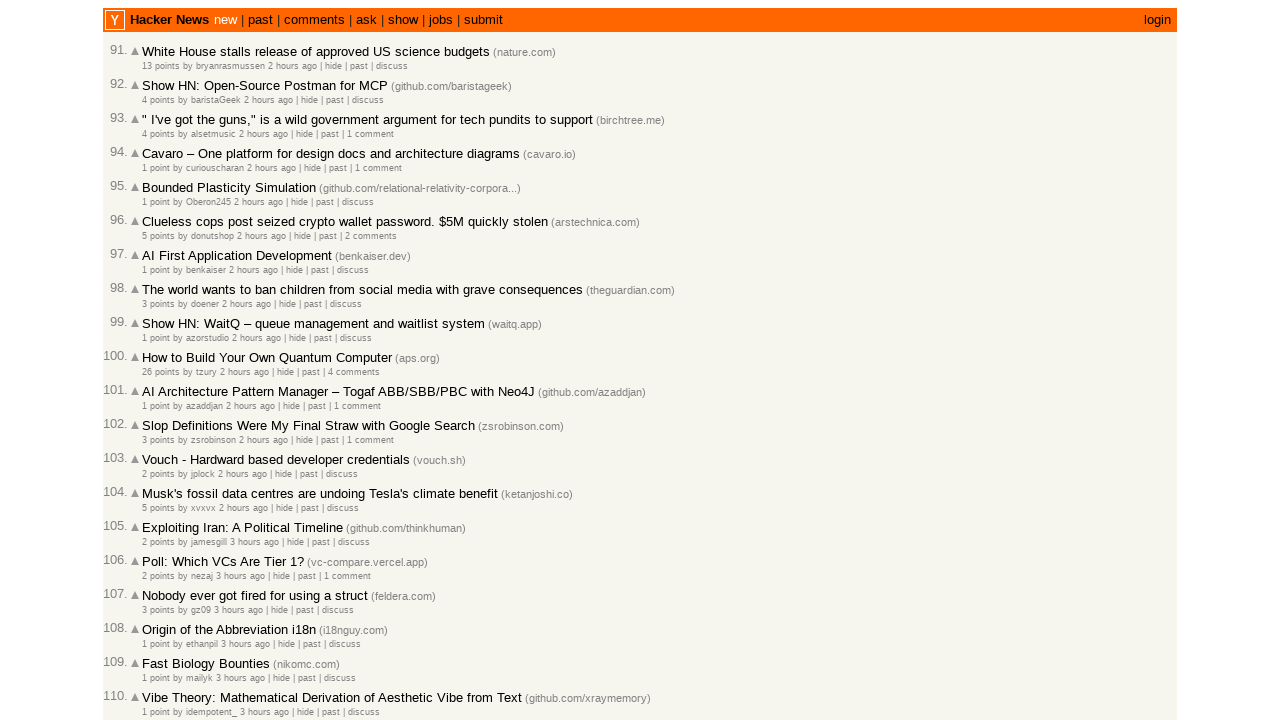

Verified article 18 is in correct sorted order
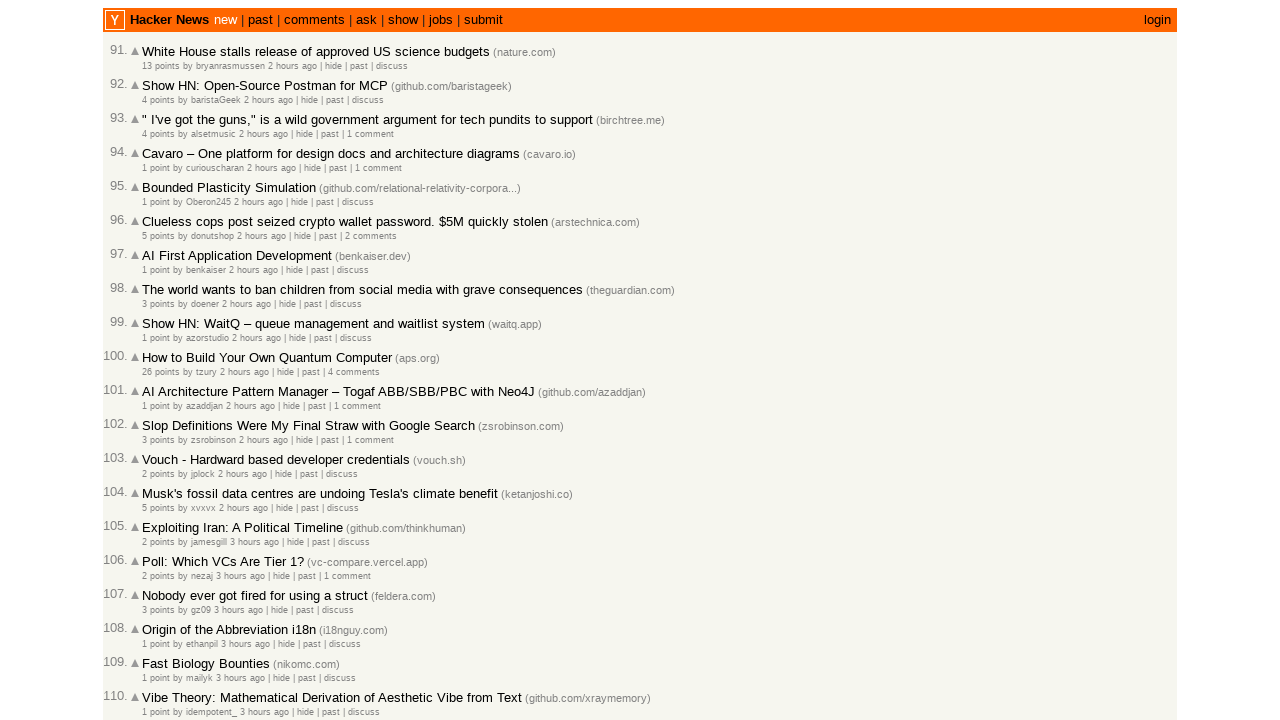

Verified article 19 is in correct sorted order
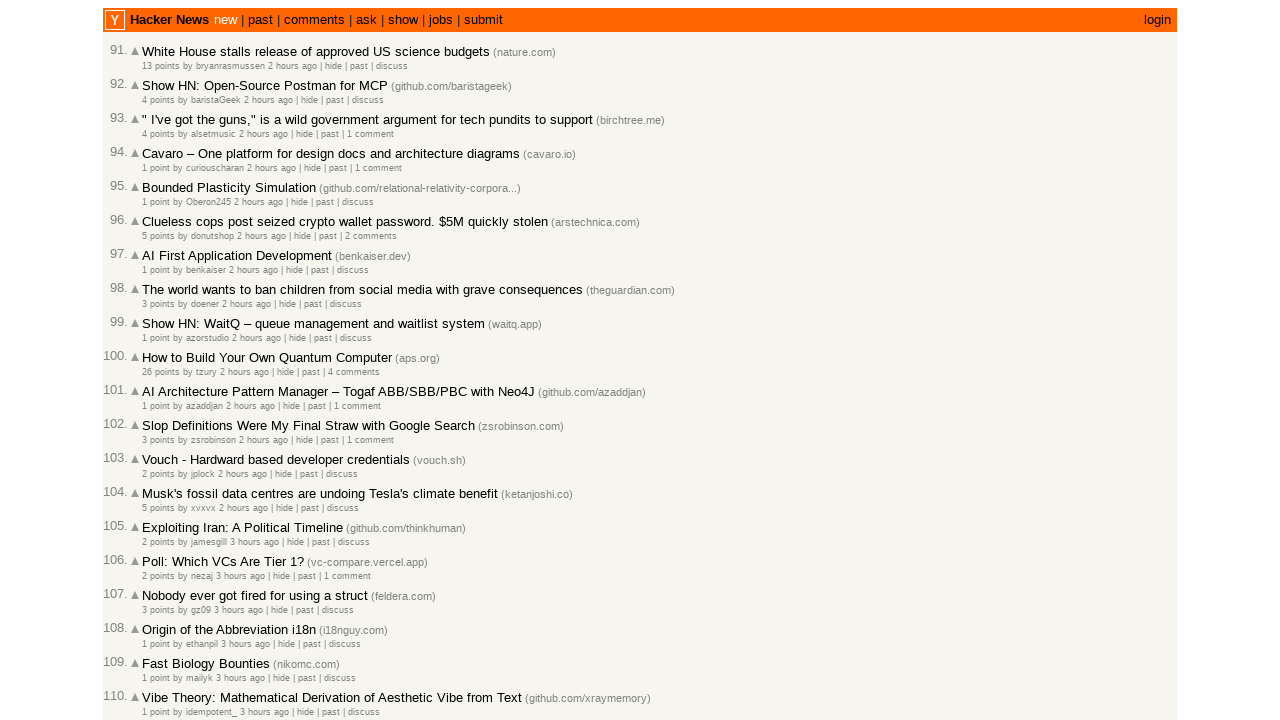

Verified article 20 is in correct sorted order
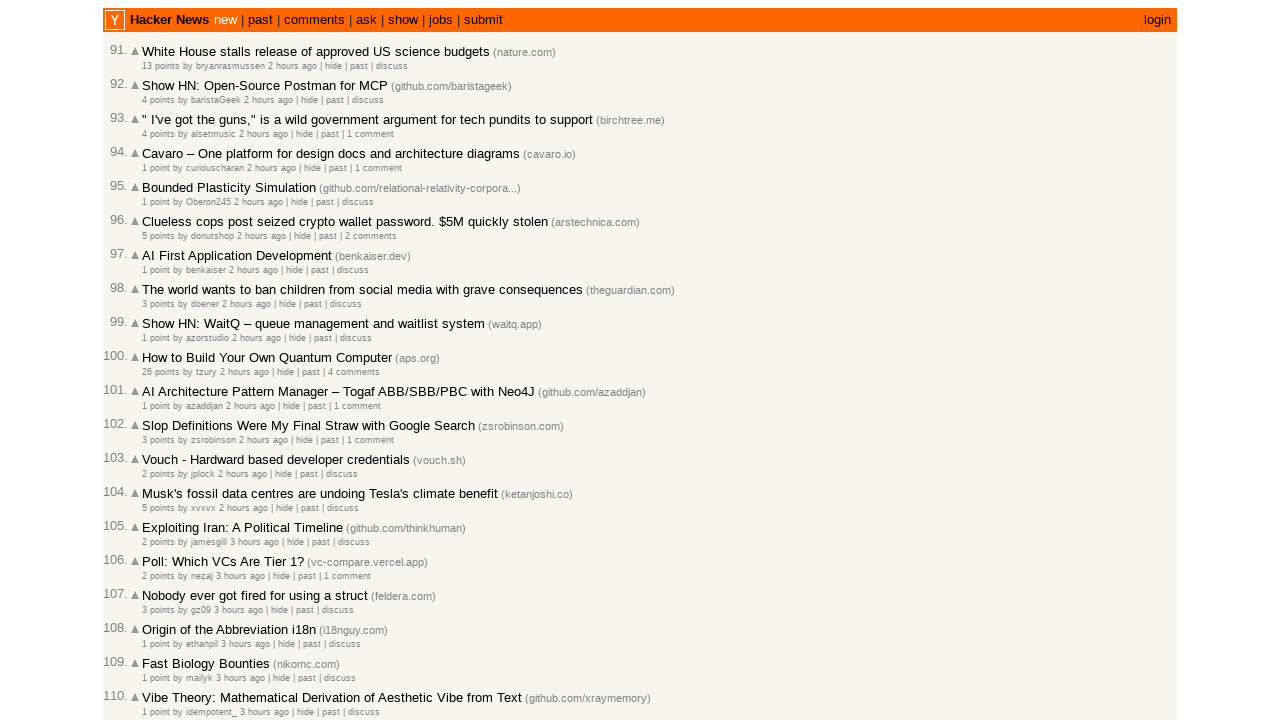

Verified article 21 is in correct sorted order
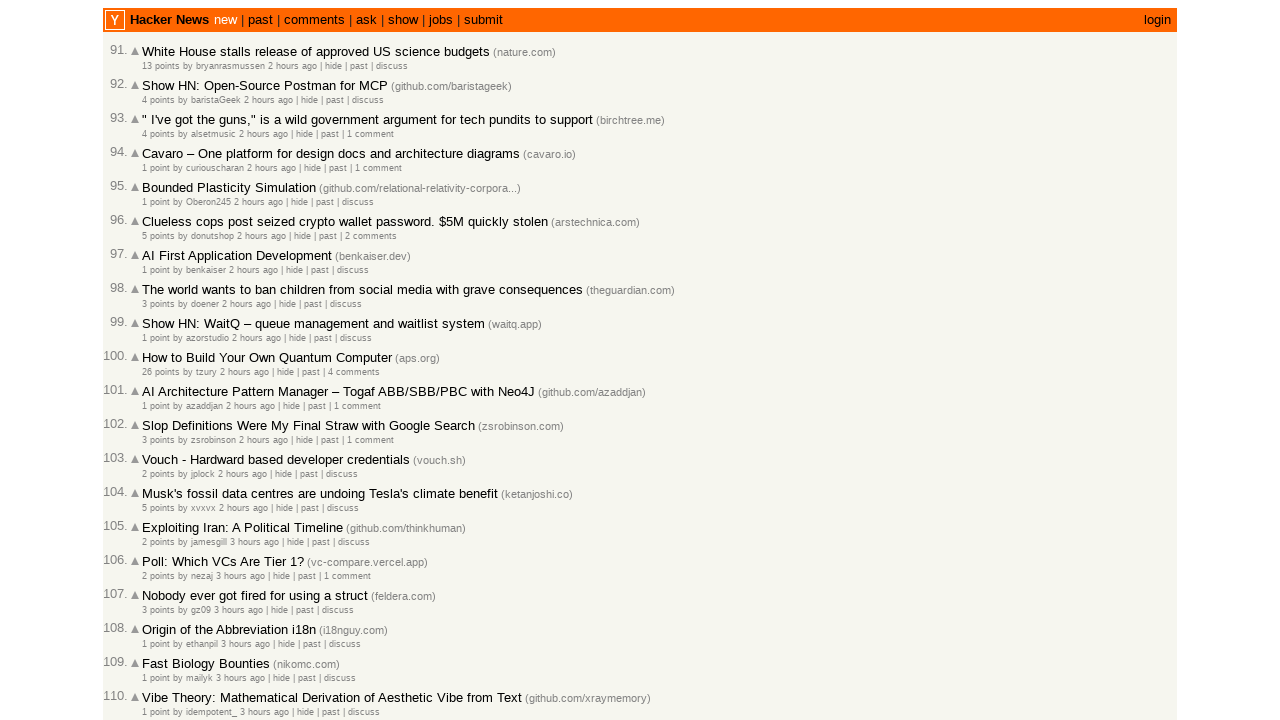

Verified article 22 is in correct sorted order
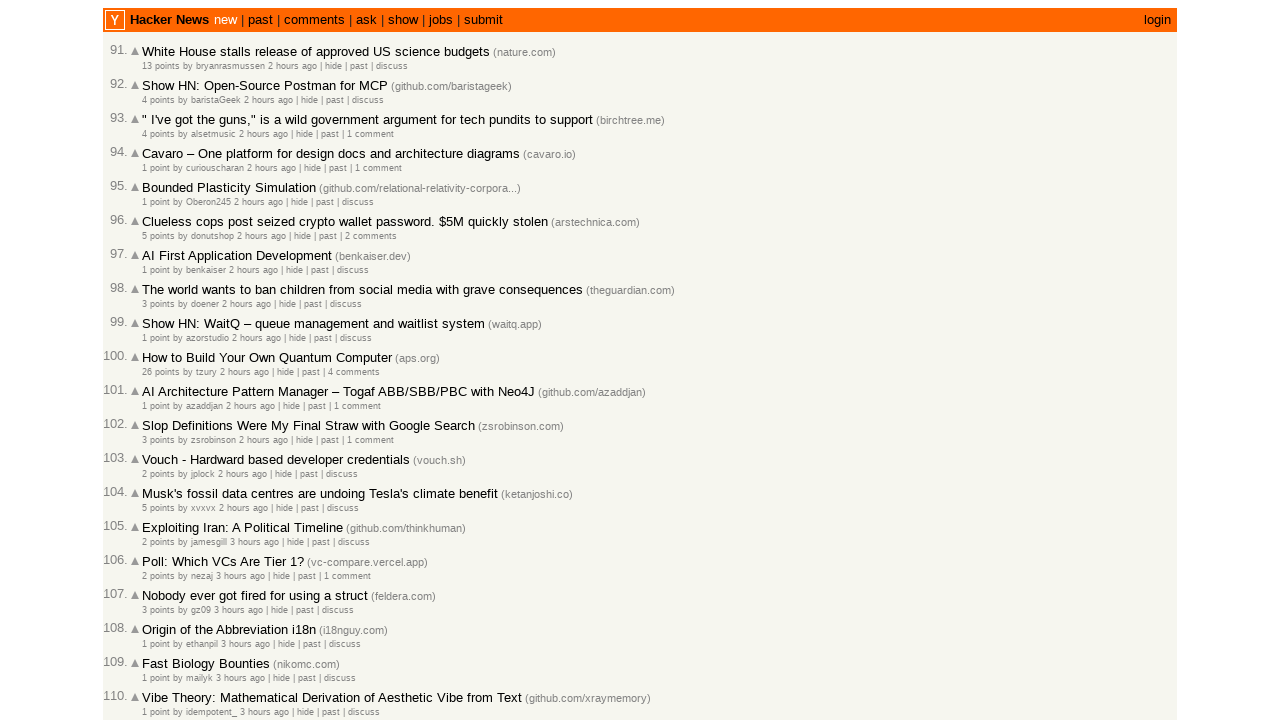

Verified article 23 is in correct sorted order
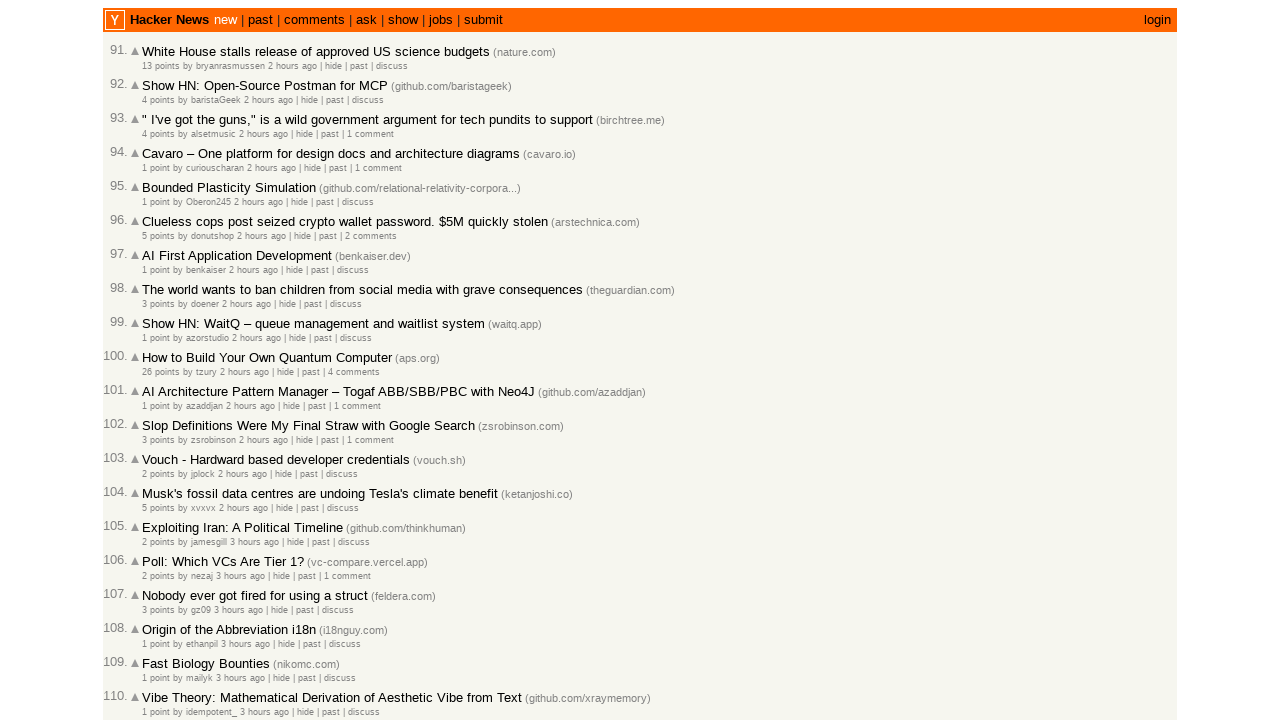

Verified article 24 is in correct sorted order
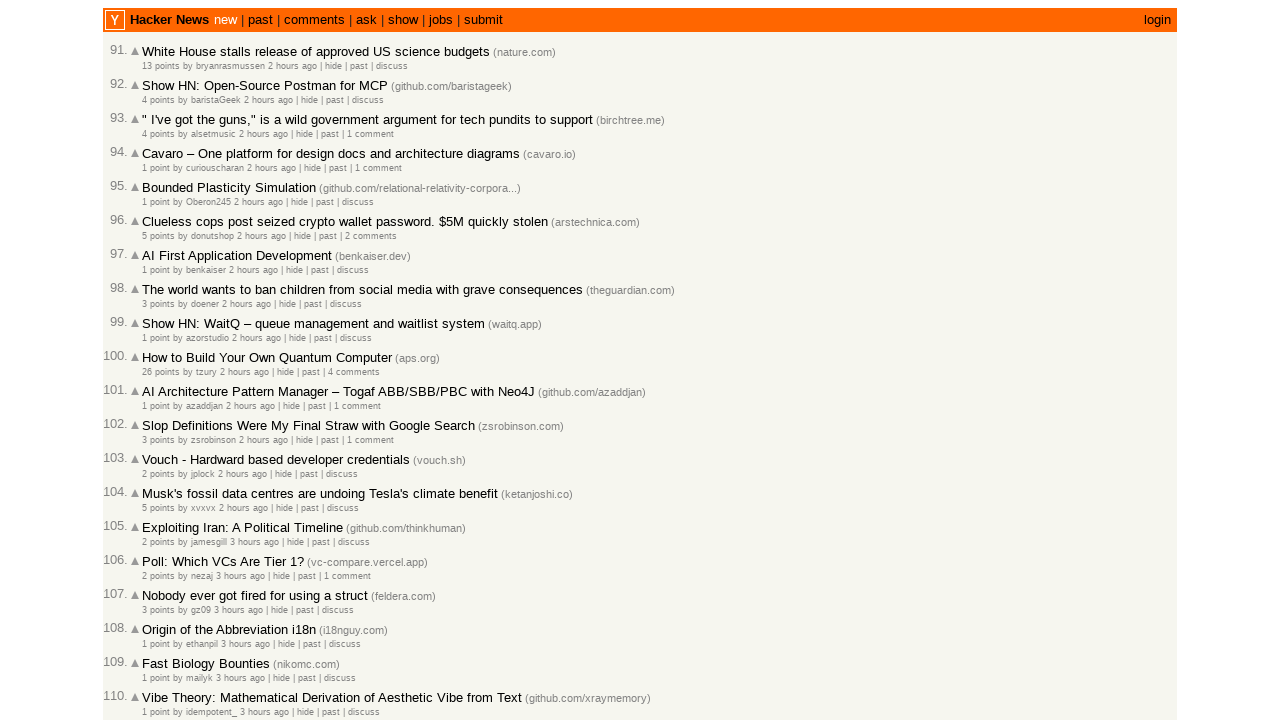

Verified article 25 is in correct sorted order
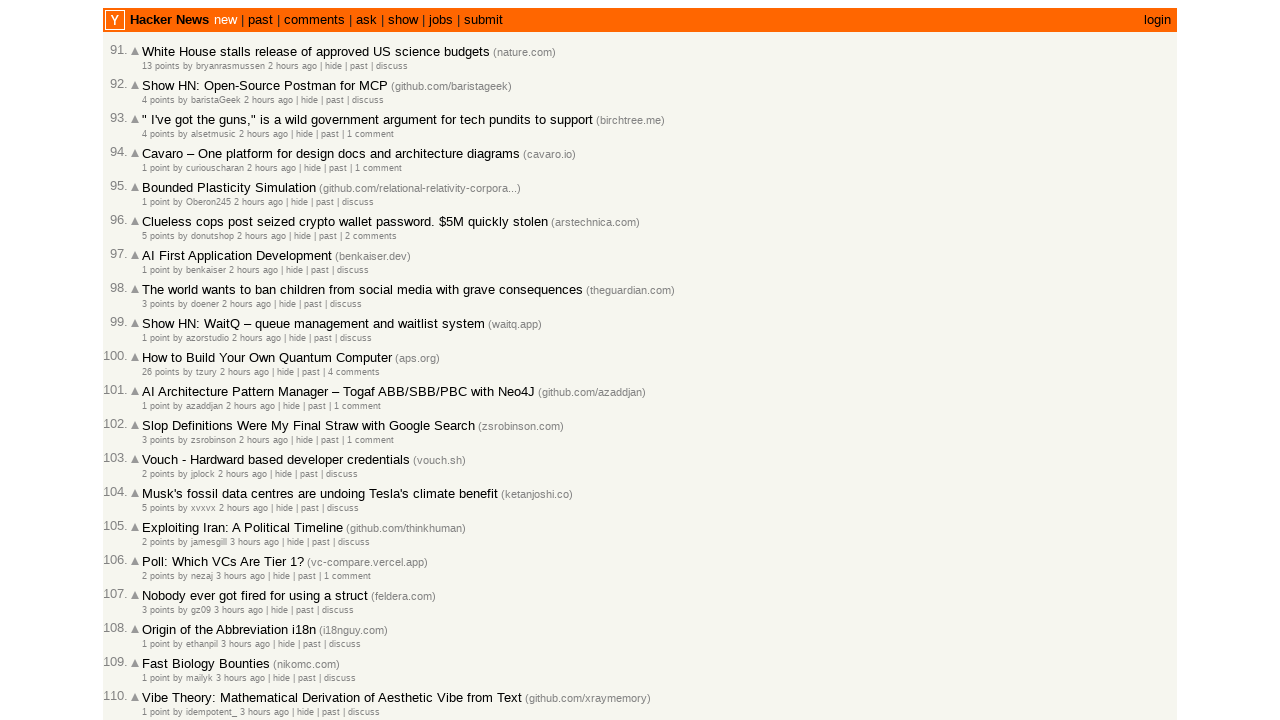

Verified article 26 is in correct sorted order
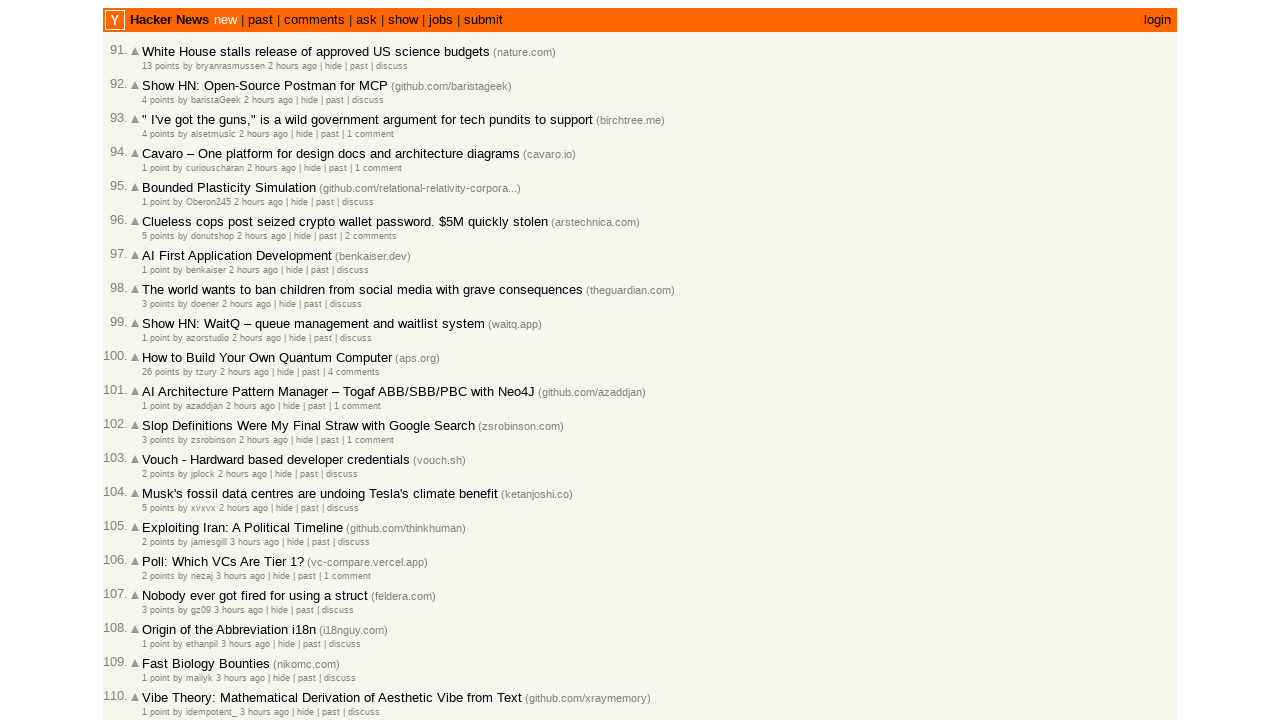

Verified article 27 is in correct sorted order
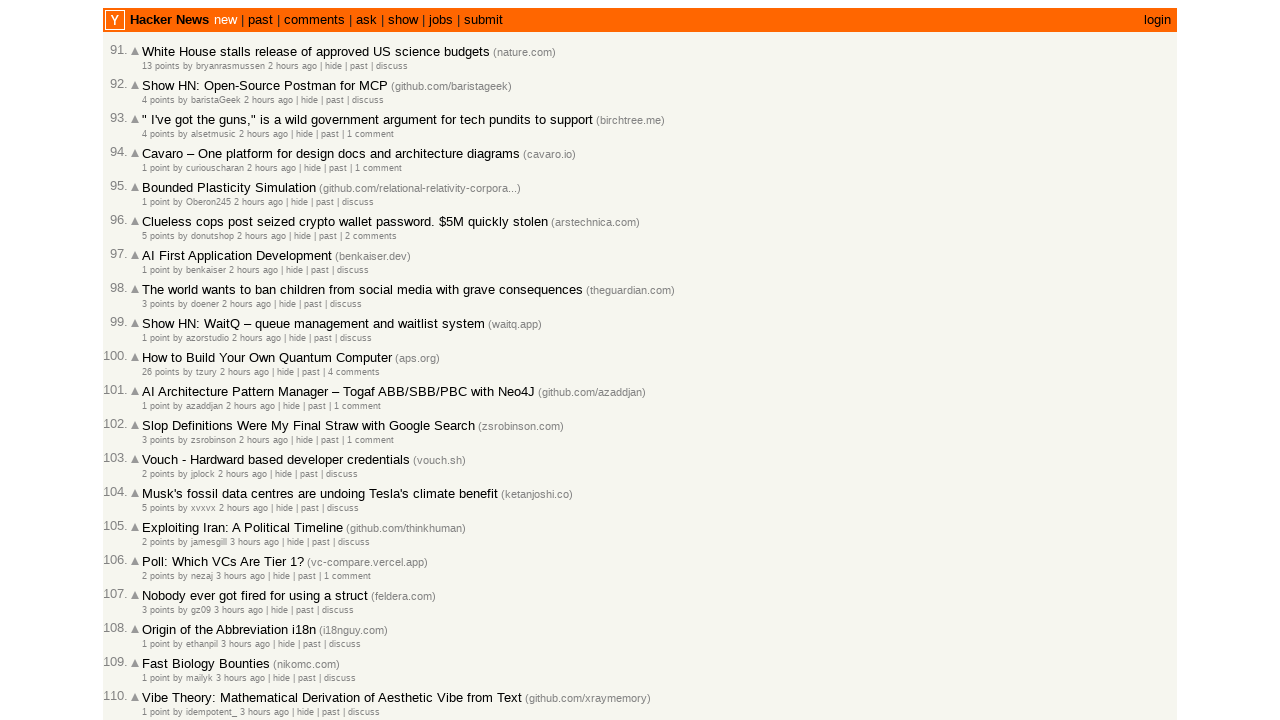

Verified article 28 is in correct sorted order
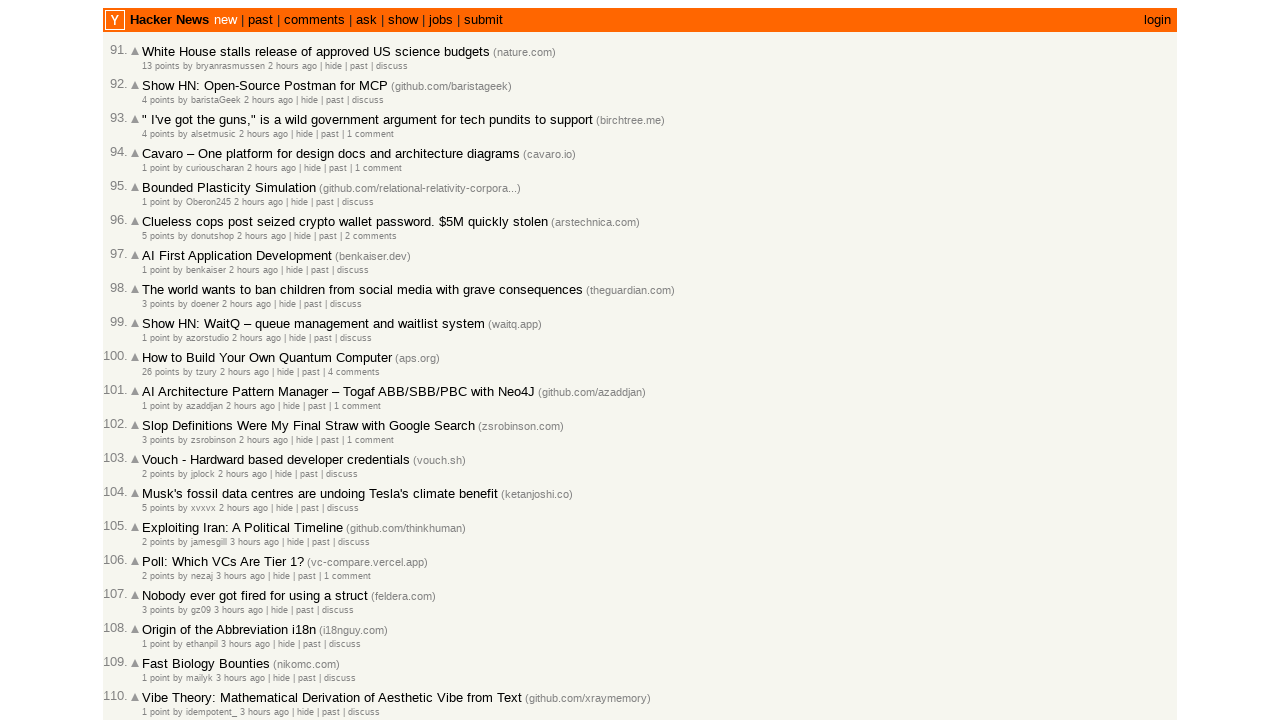

Verified article 29 is in correct sorted order
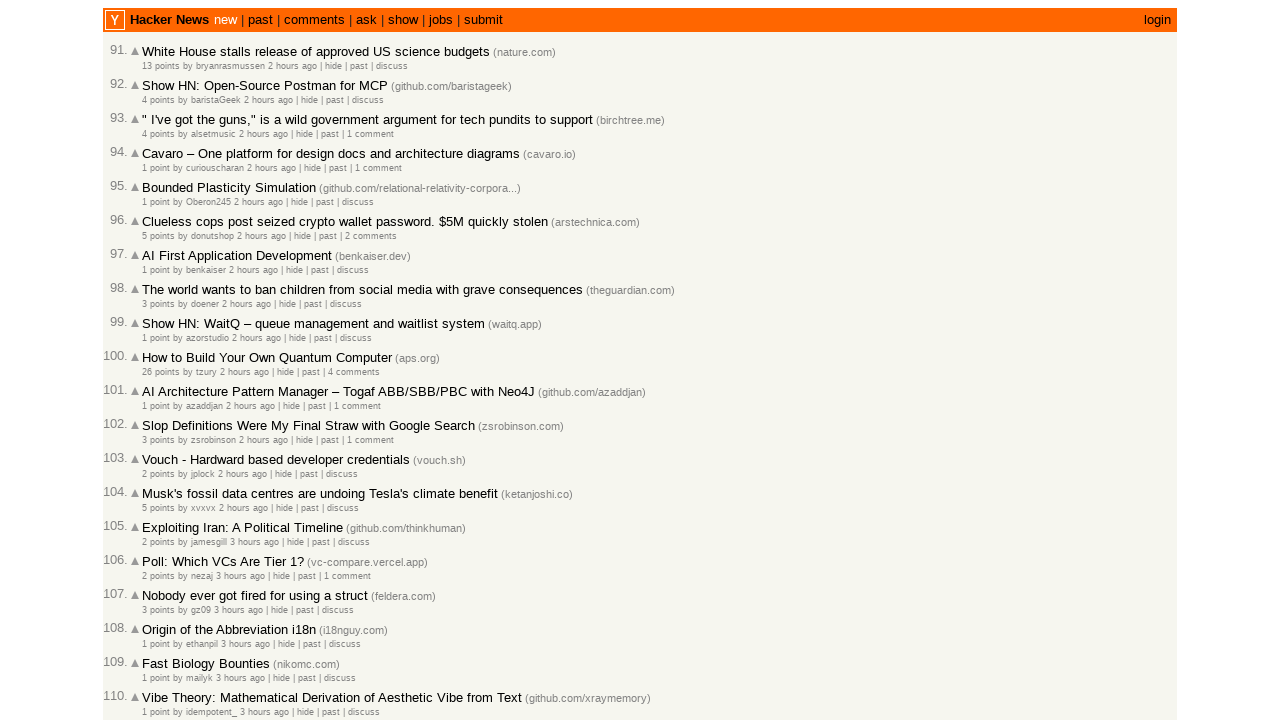

Verified article 30 is in correct sorted order
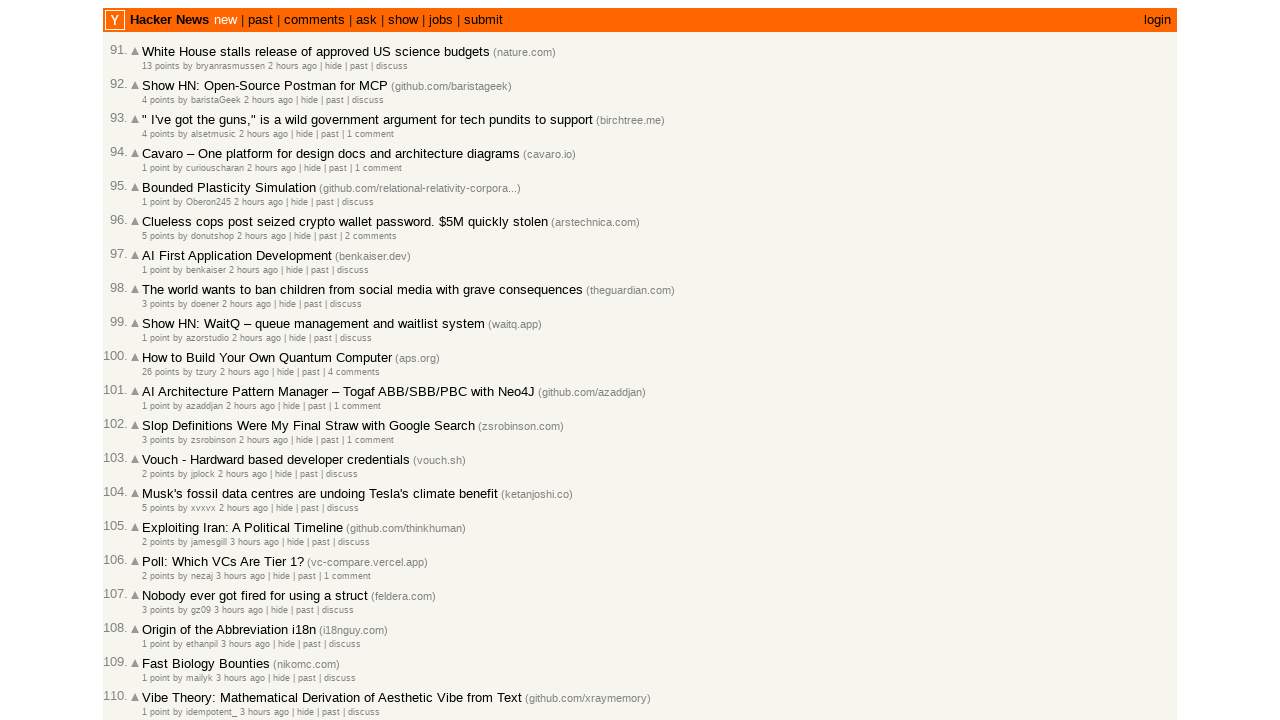

Verified article 31 is in correct sorted order
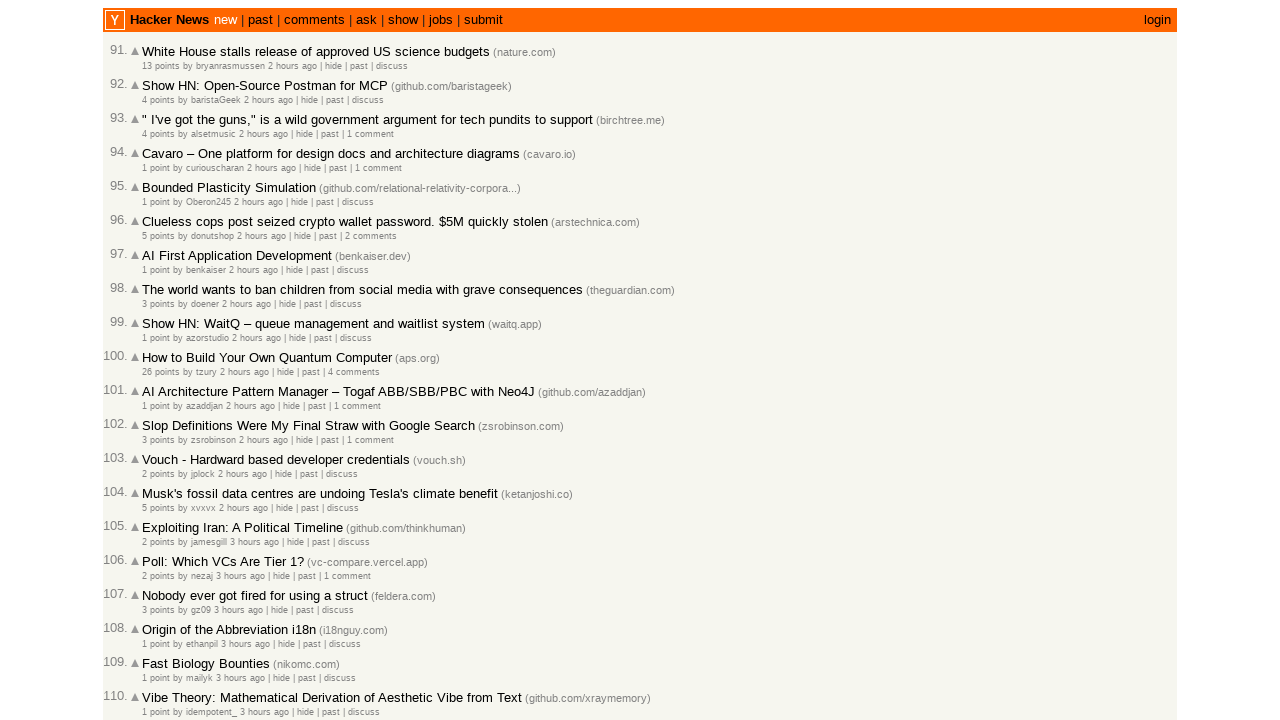

Verified article 32 is in correct sorted order
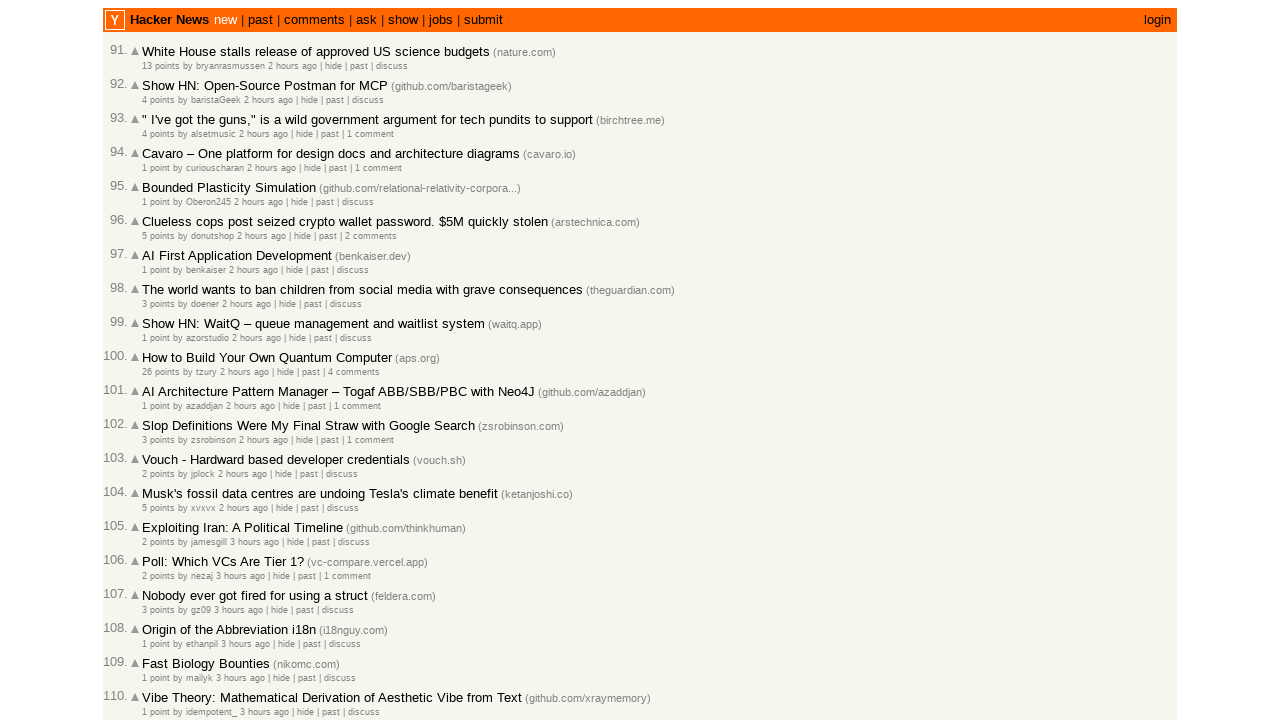

Verified article 33 is in correct sorted order
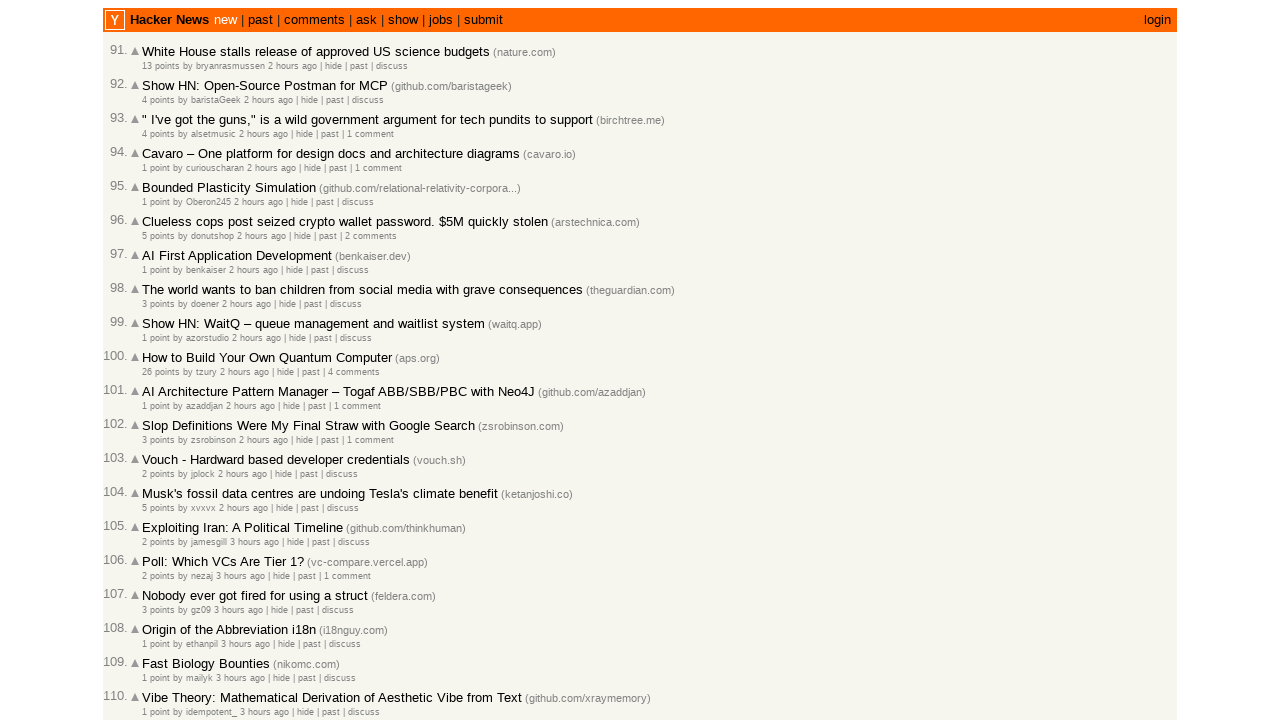

Verified article 34 is in correct sorted order
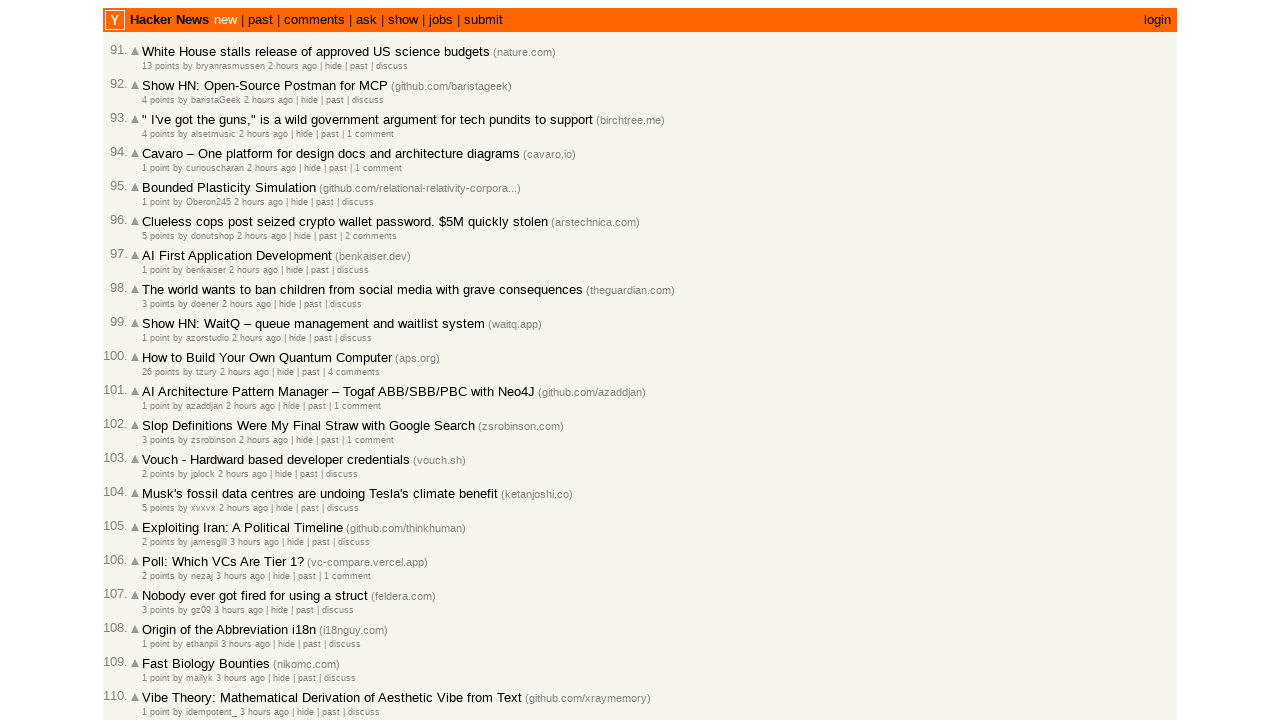

Verified article 35 is in correct sorted order
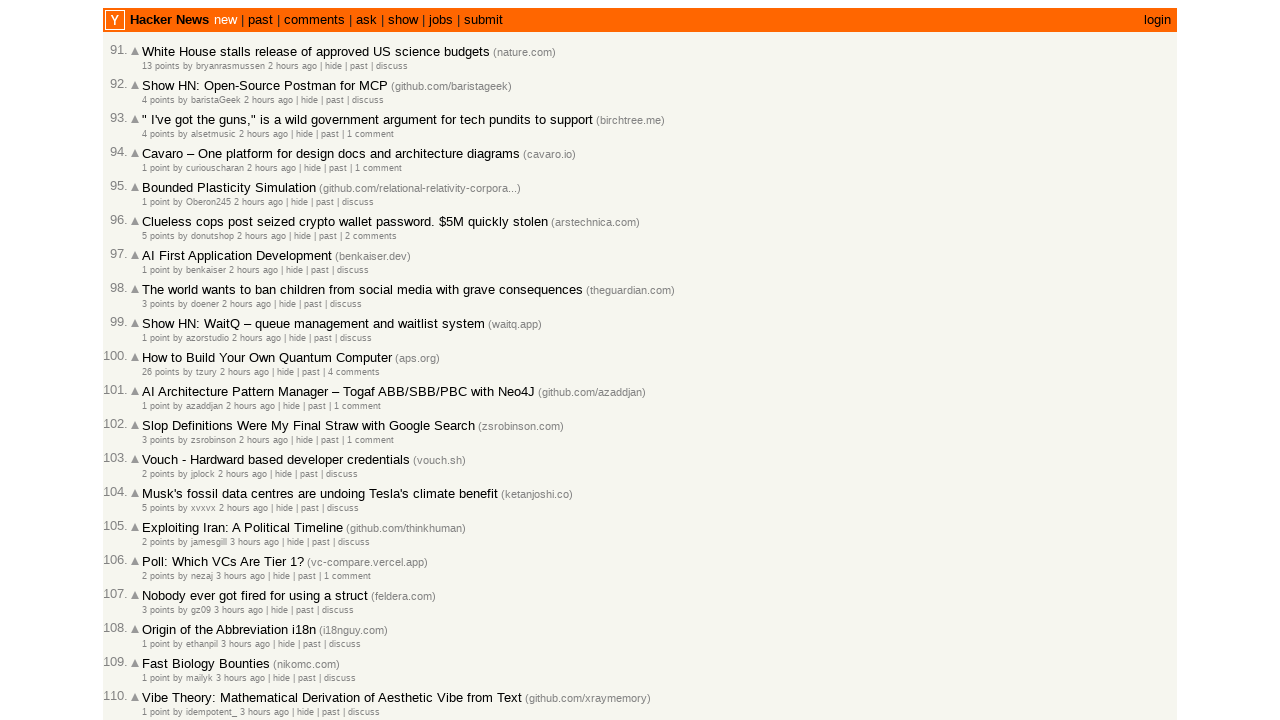

Verified article 36 is in correct sorted order
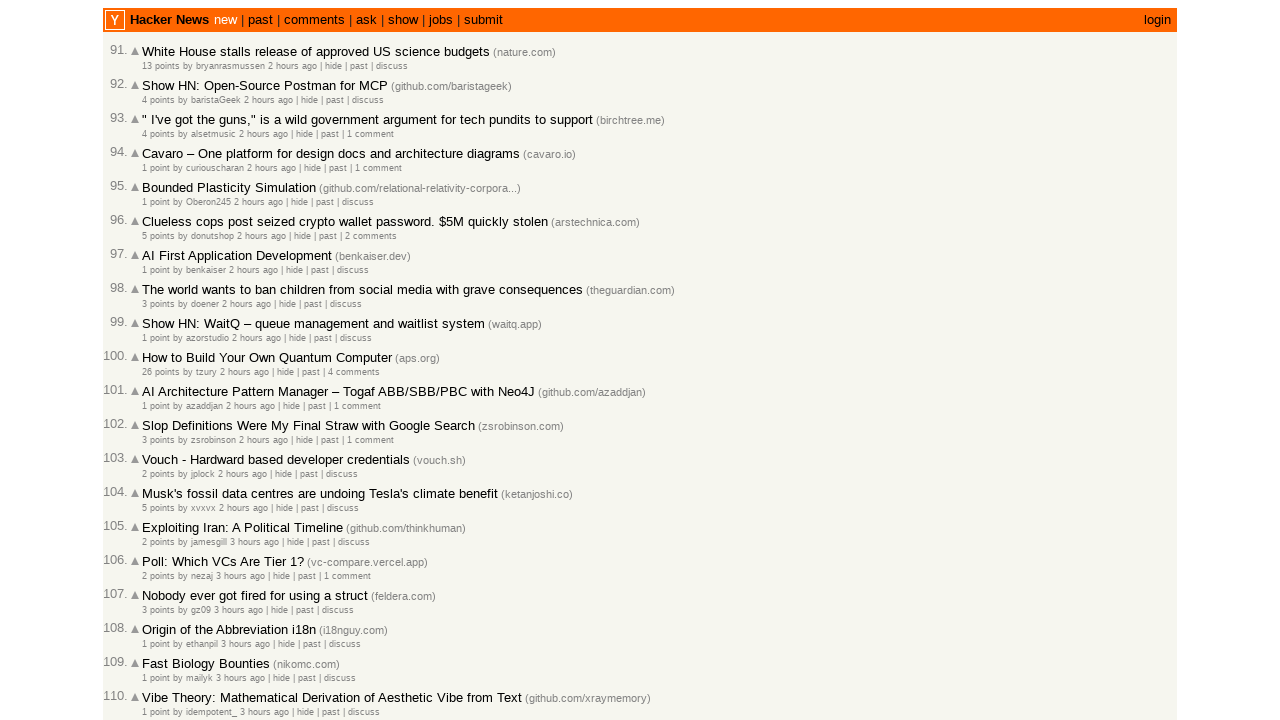

Verified article 37 is in correct sorted order
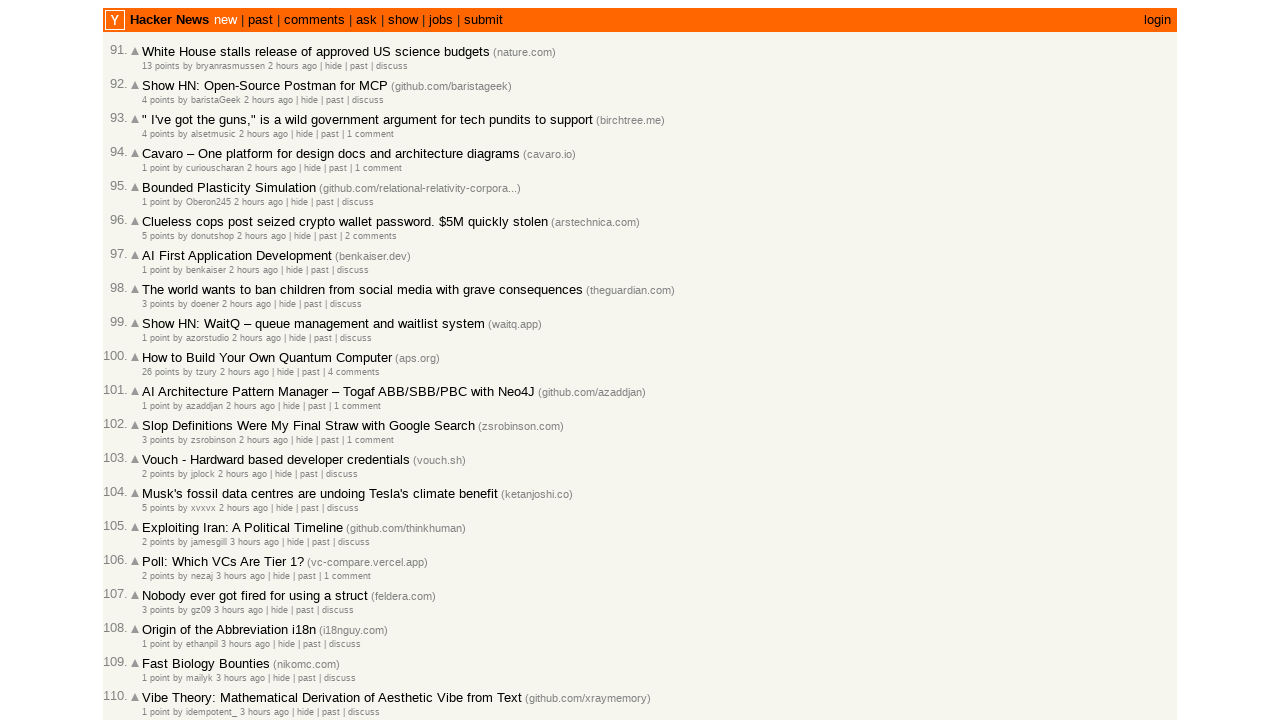

Verified article 38 is in correct sorted order
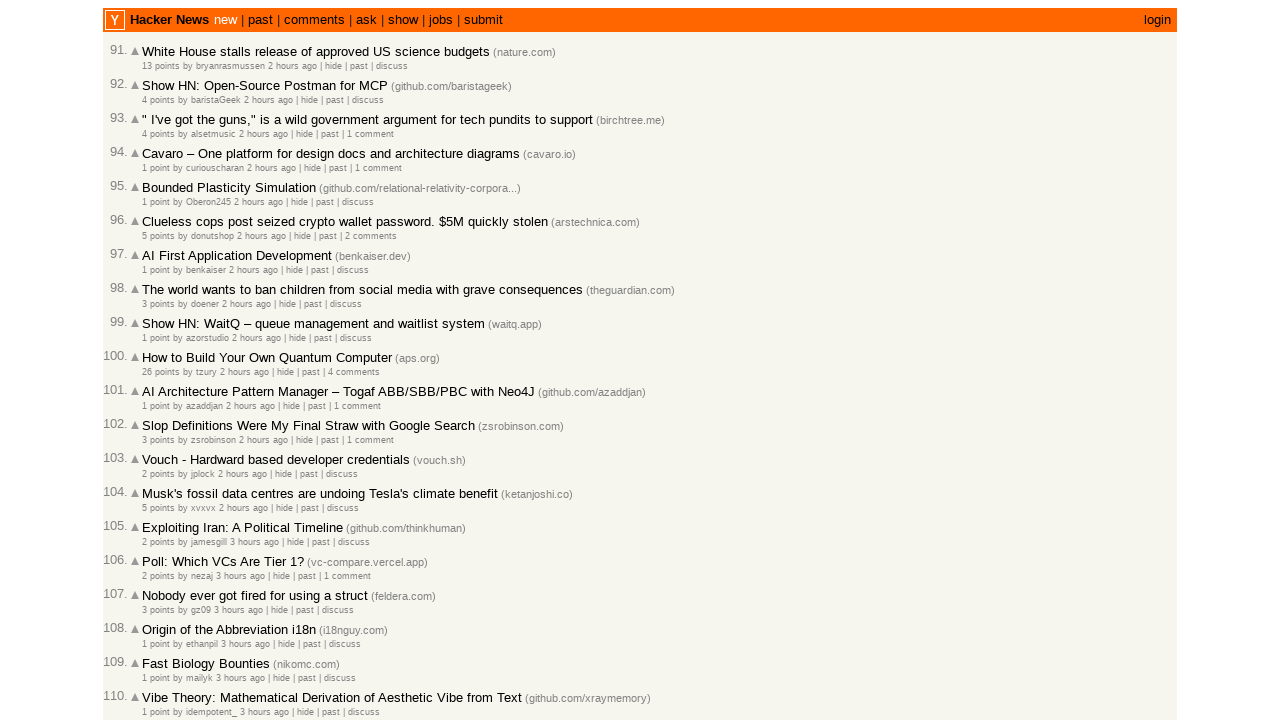

Verified article 39 is in correct sorted order
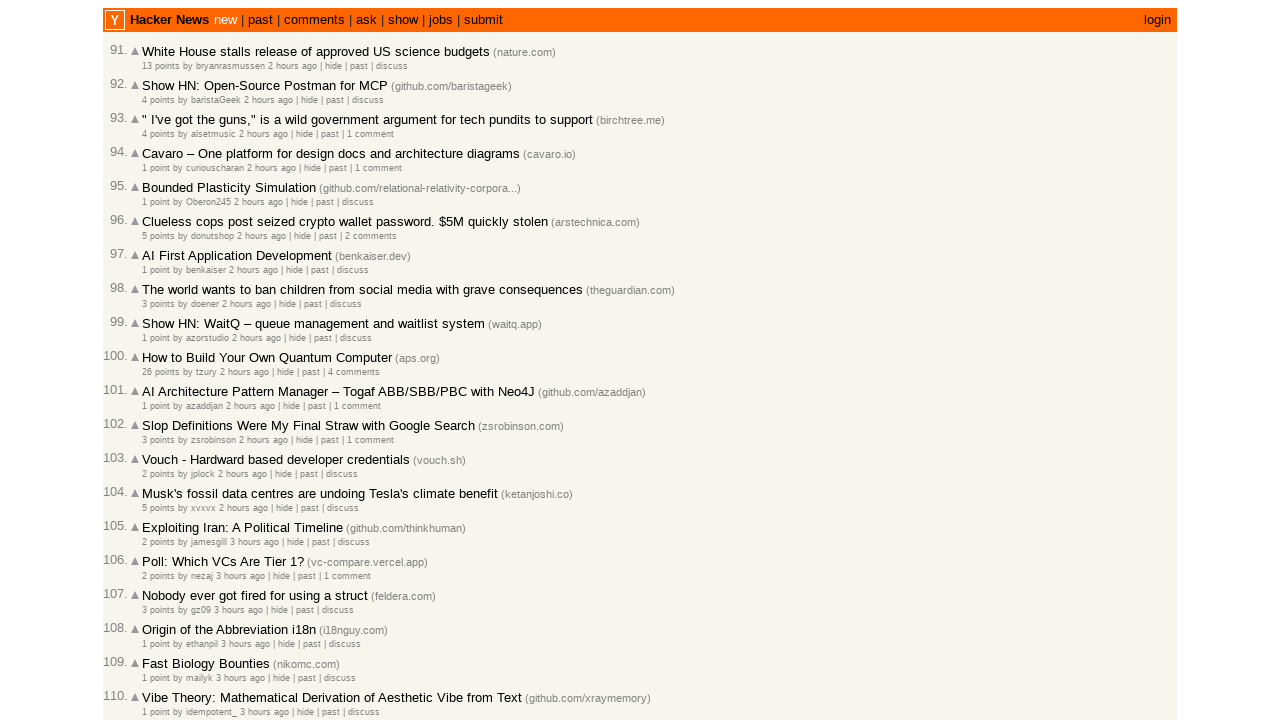

Verified article 40 is in correct sorted order
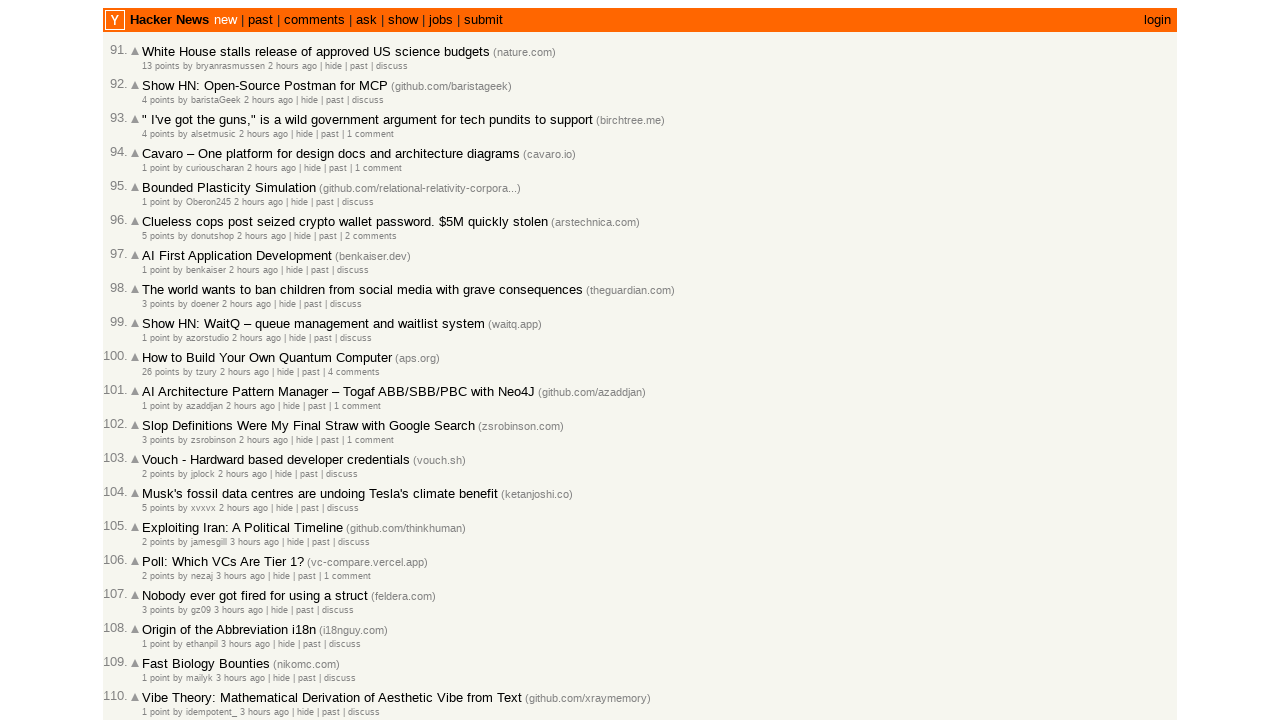

Verified article 41 is in correct sorted order
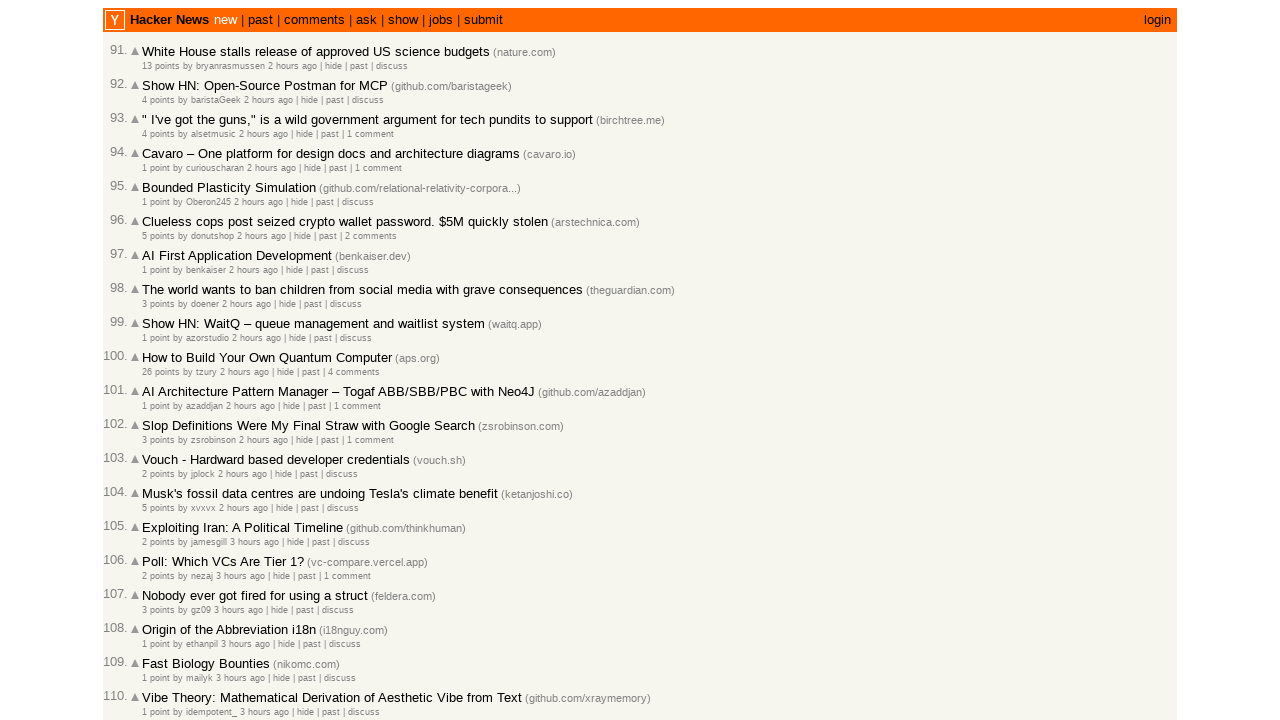

Verified article 42 is in correct sorted order
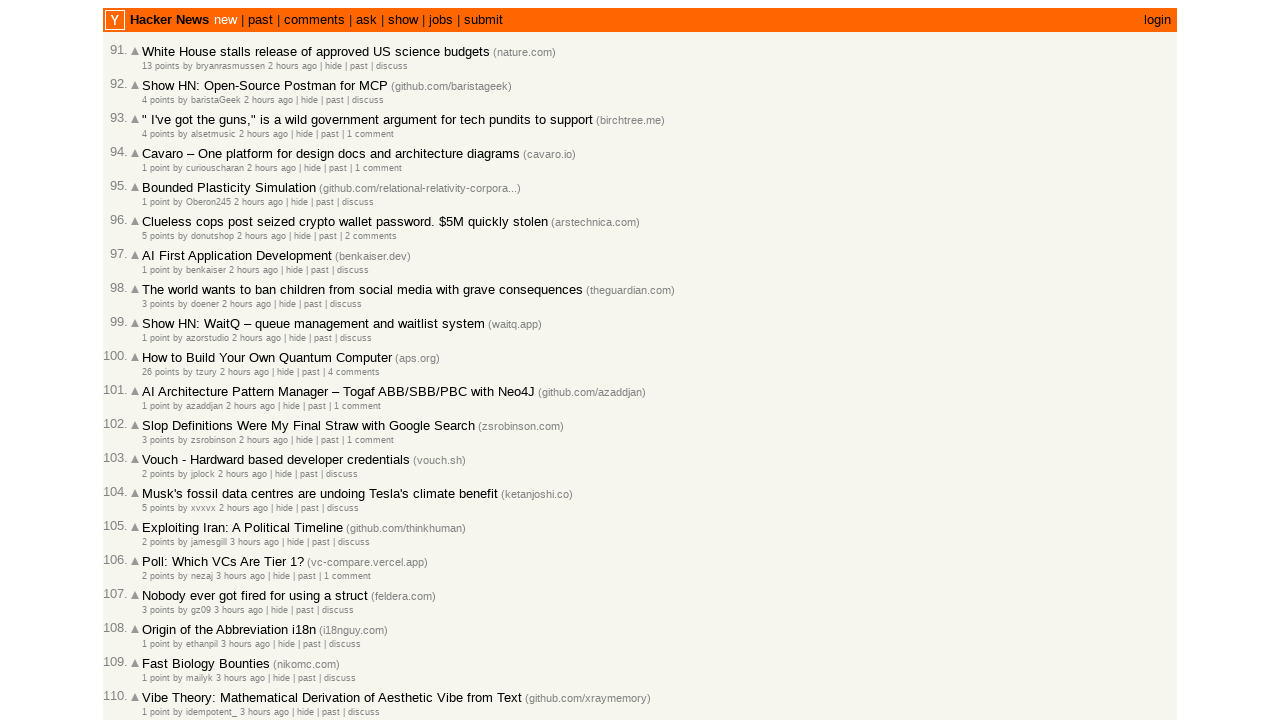

Verified article 43 is in correct sorted order
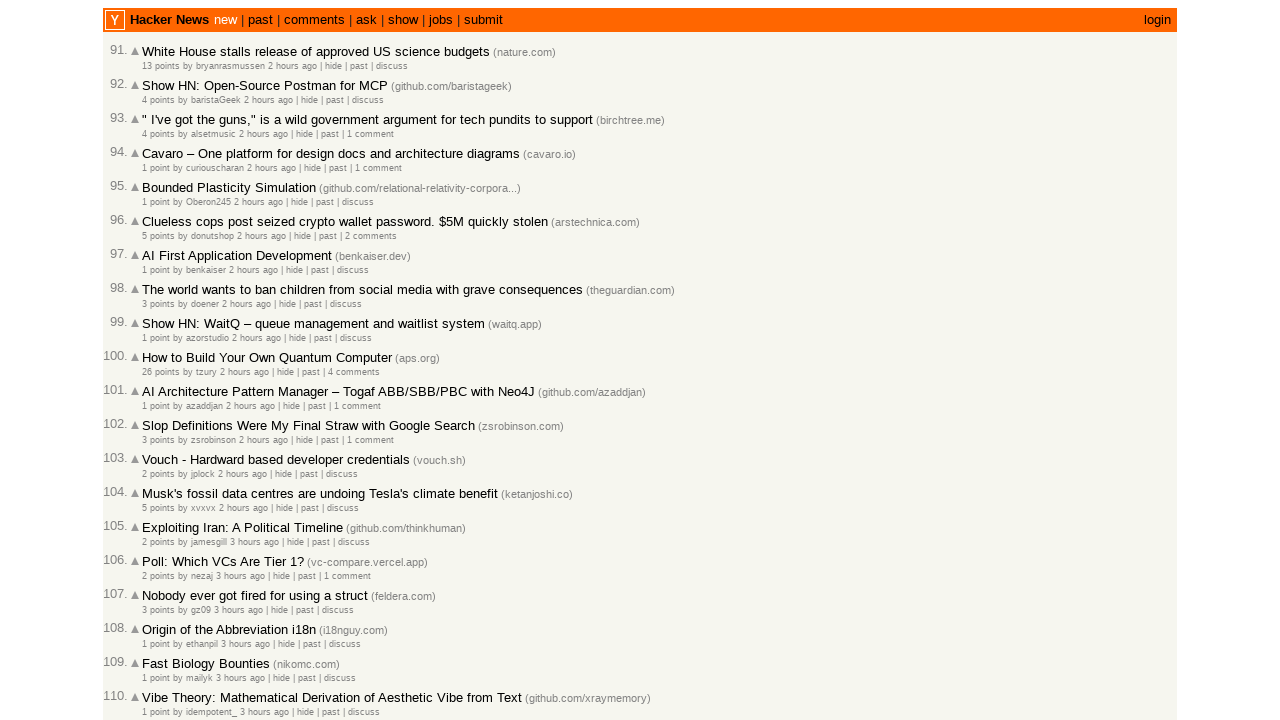

Verified article 44 is in correct sorted order
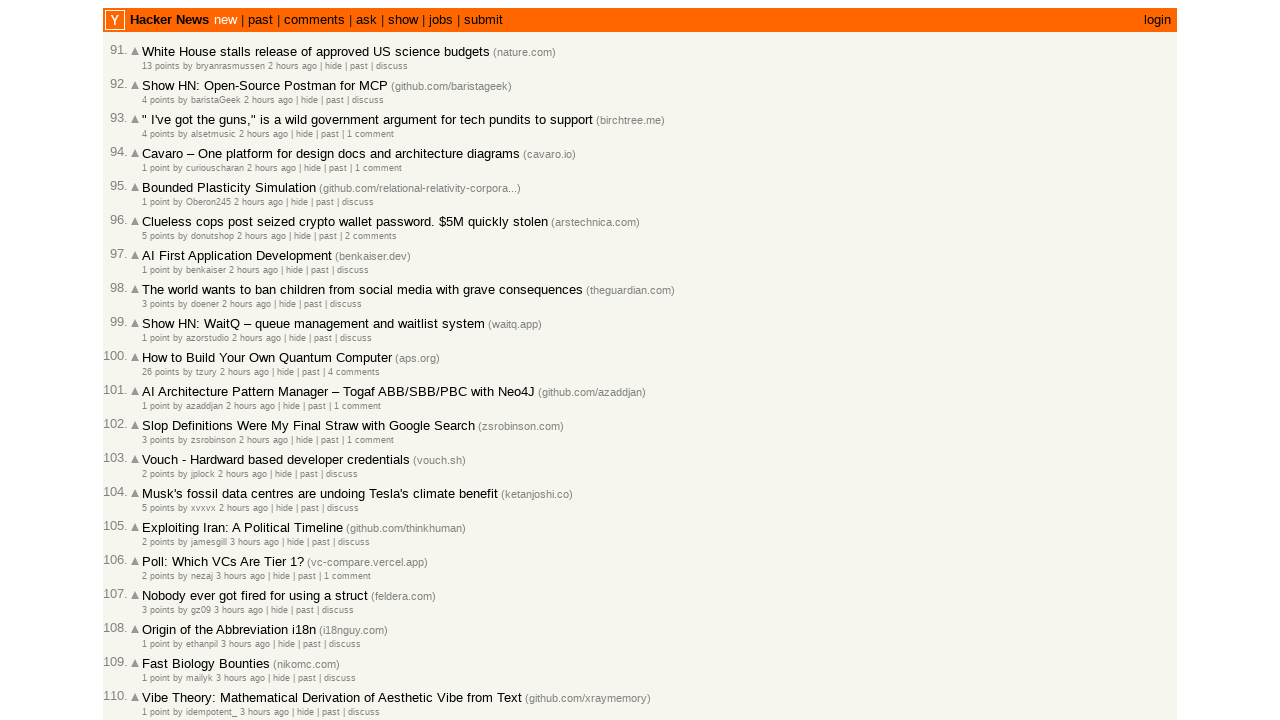

Verified article 45 is in correct sorted order
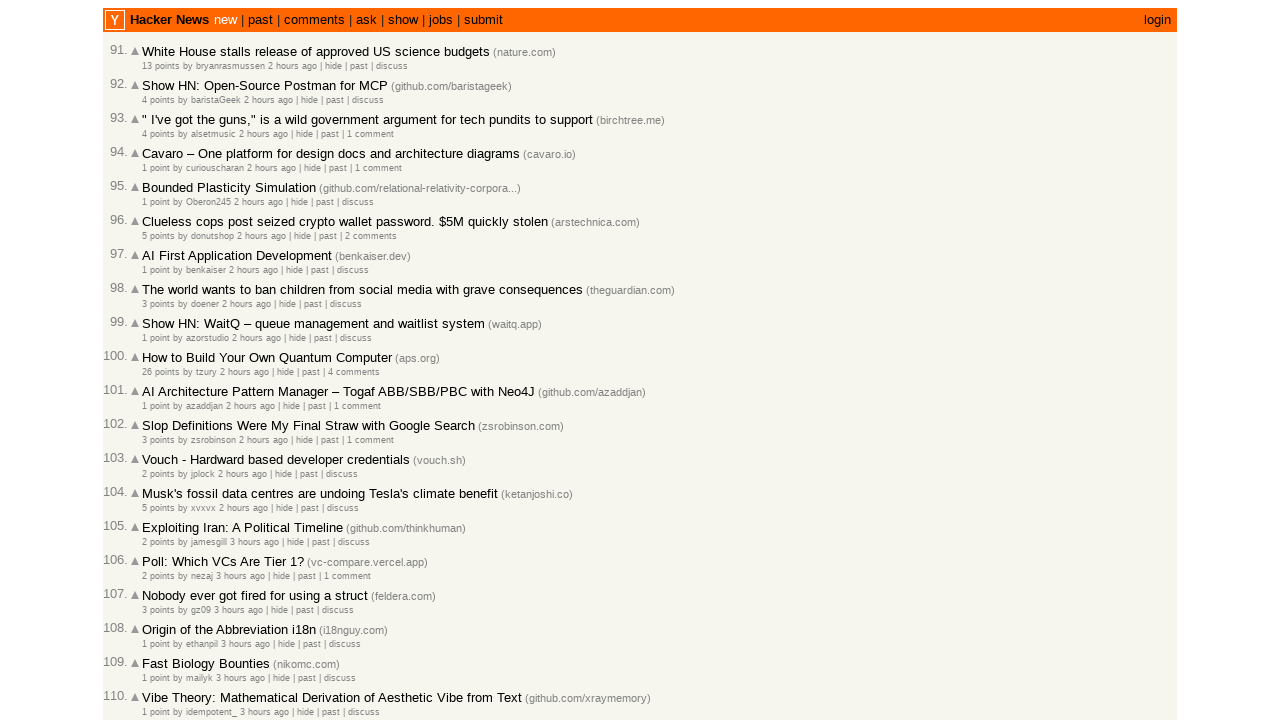

Verified article 46 is in correct sorted order
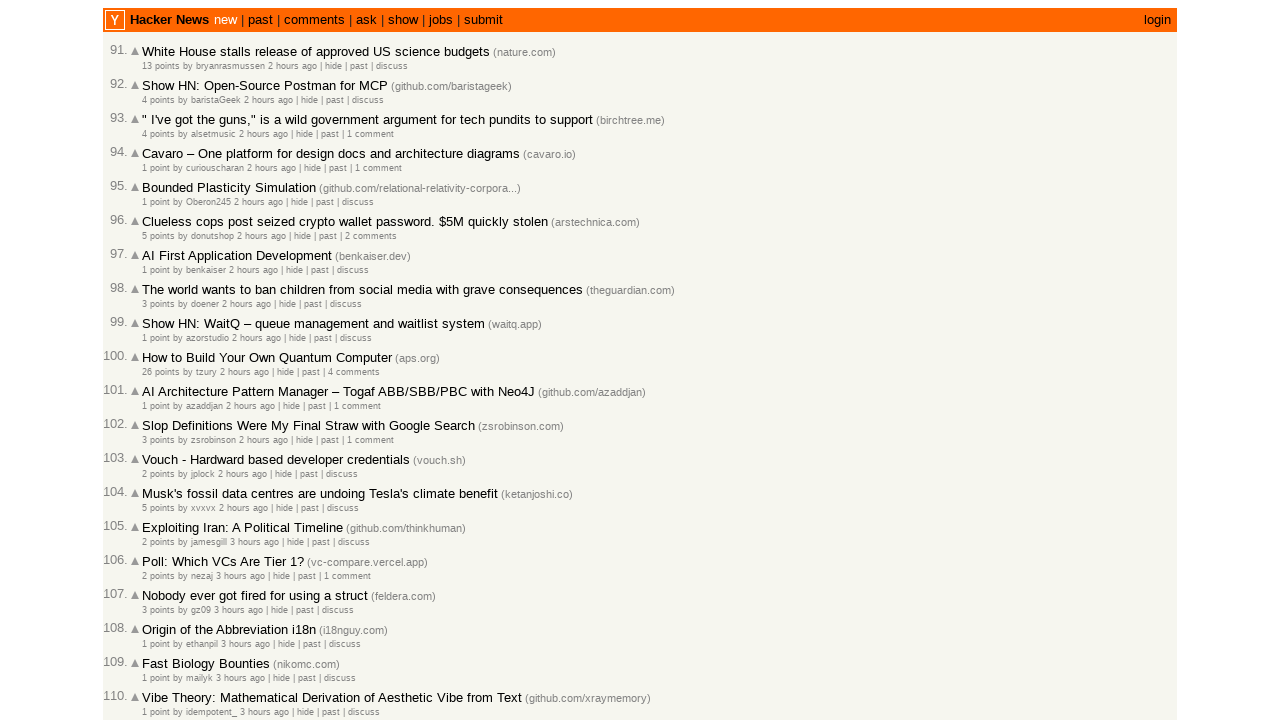

Verified article 47 is in correct sorted order
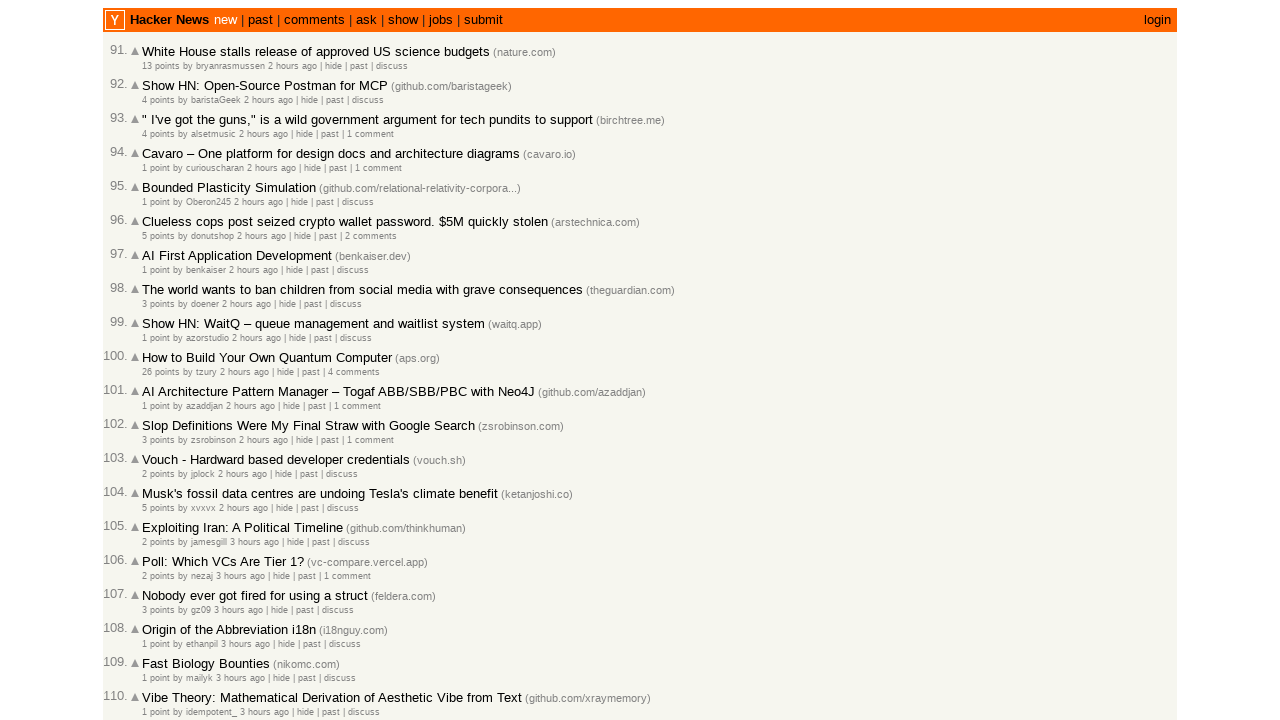

Verified article 48 is in correct sorted order
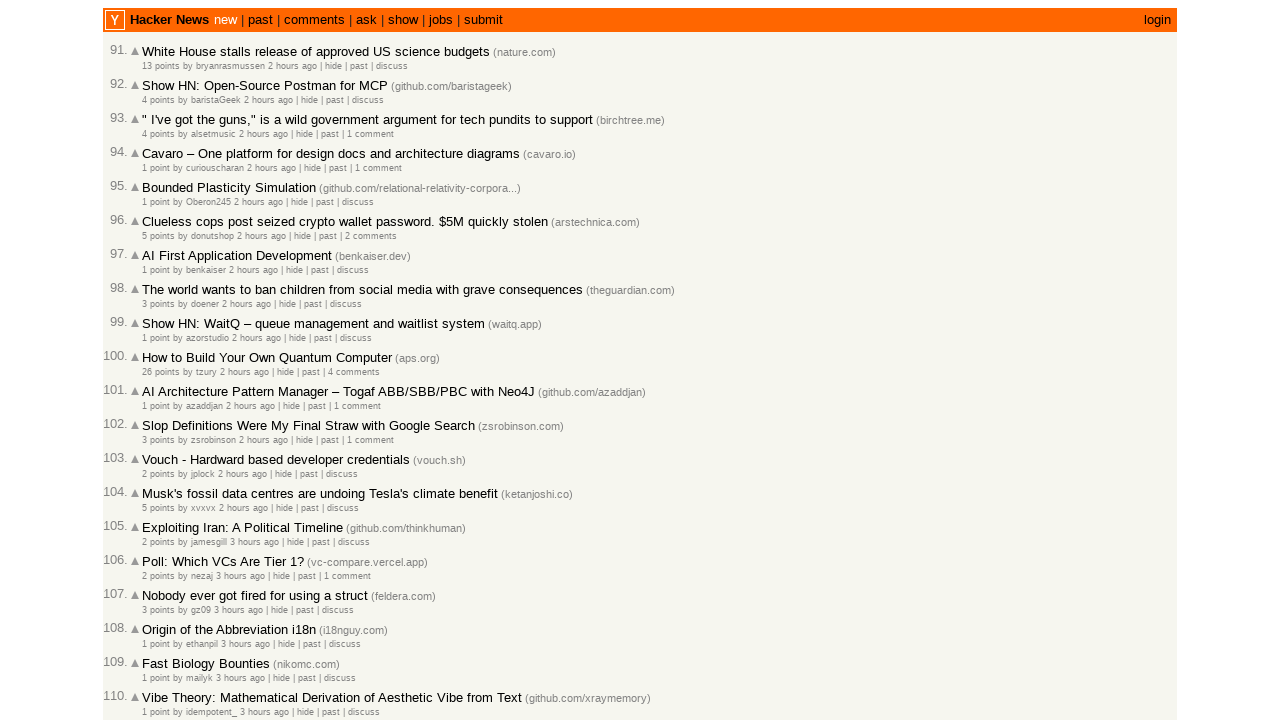

Verified article 49 is in correct sorted order
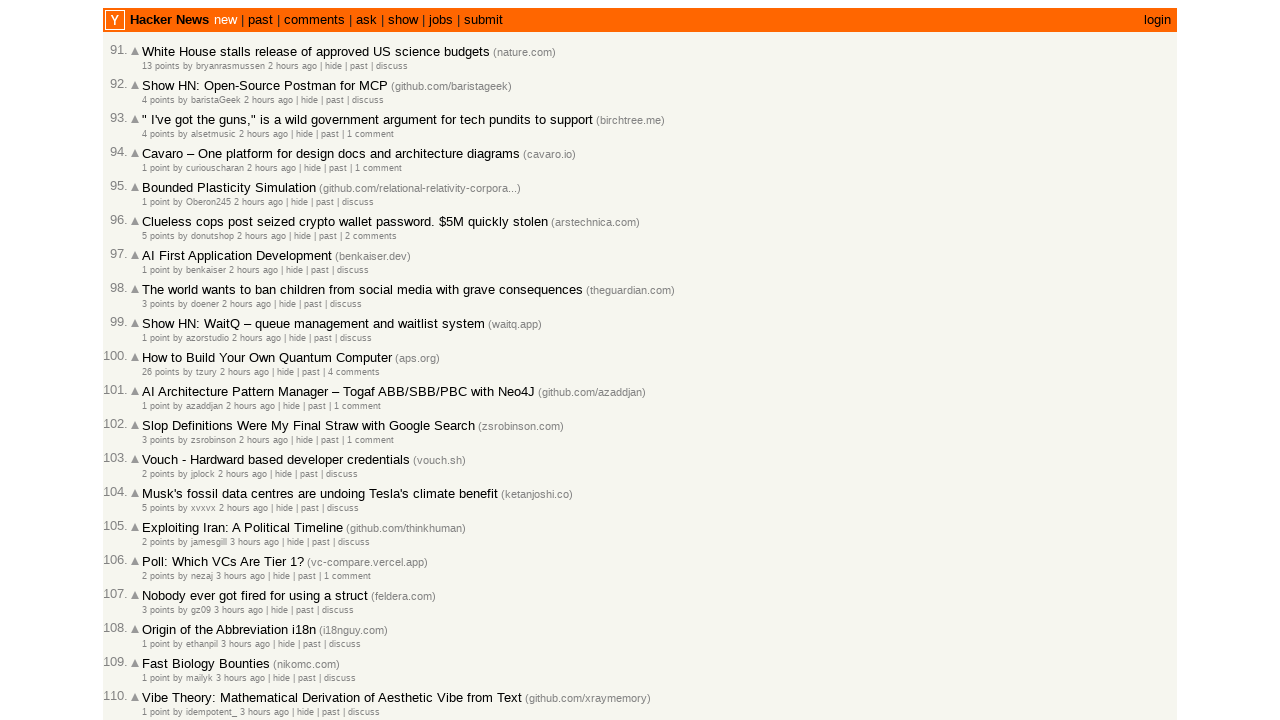

Verified article 50 is in correct sorted order
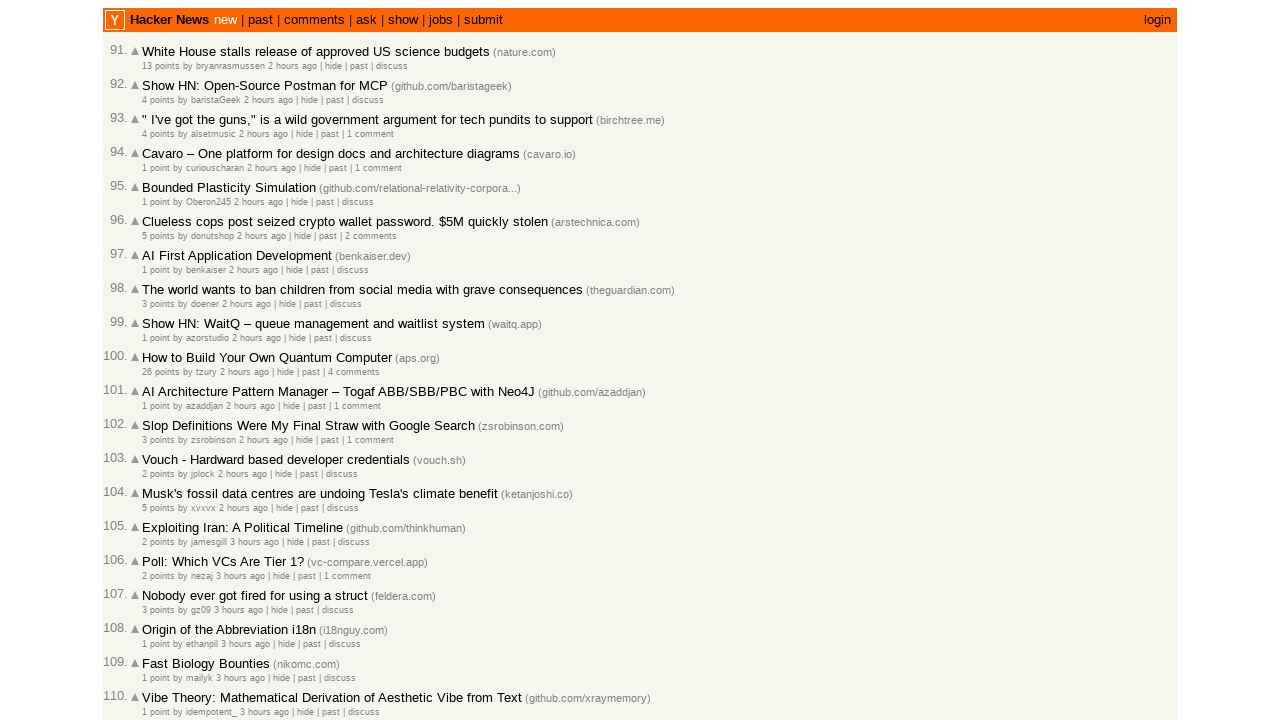

Verified article 51 is in correct sorted order
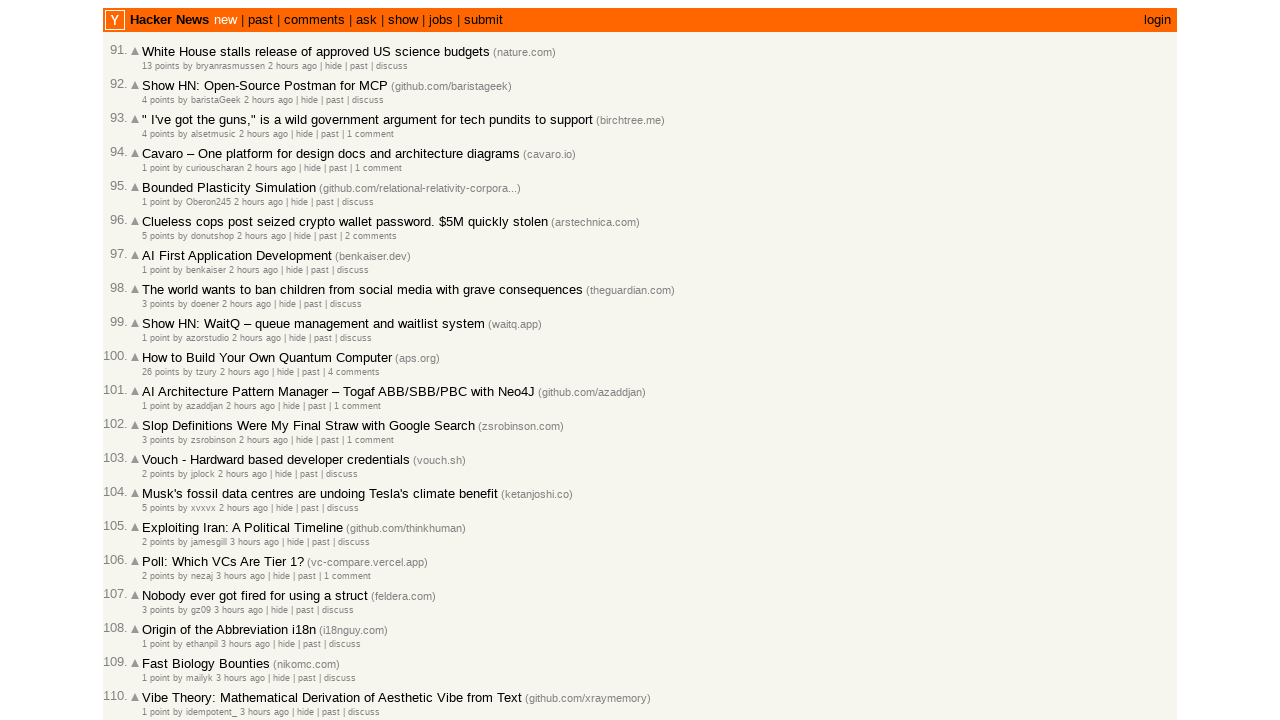

Verified article 52 is in correct sorted order
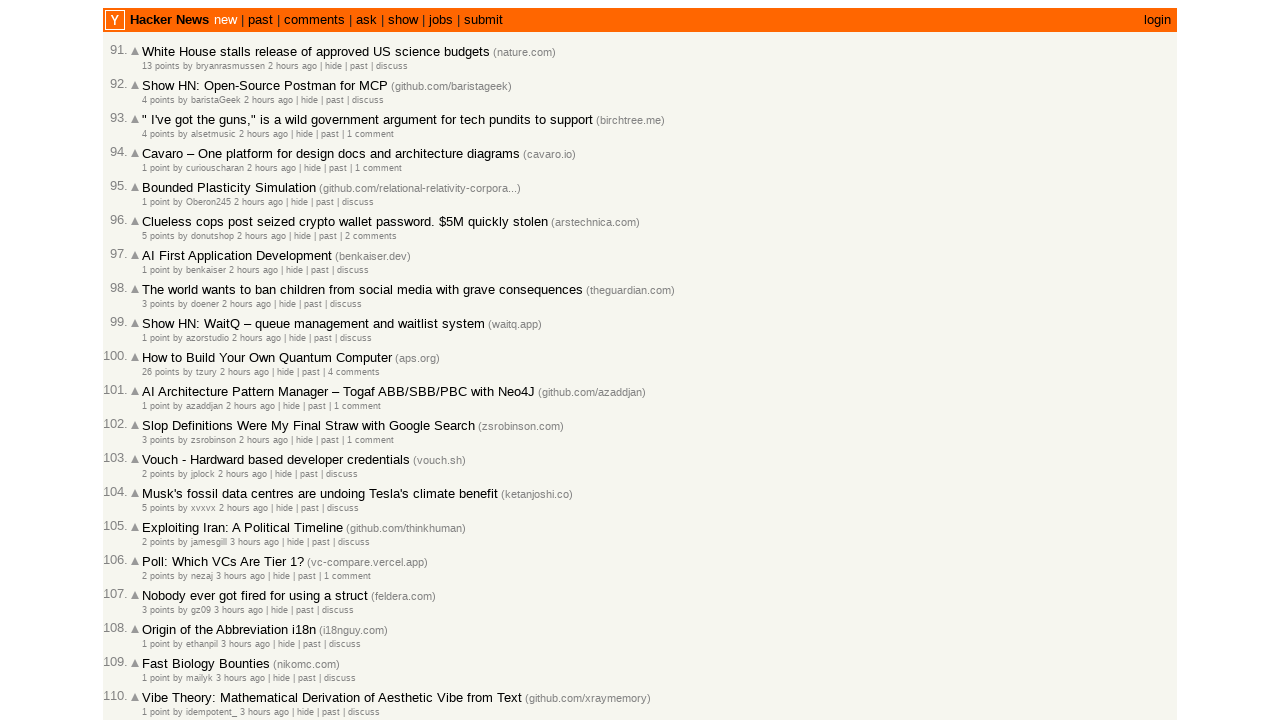

Verified article 53 is in correct sorted order
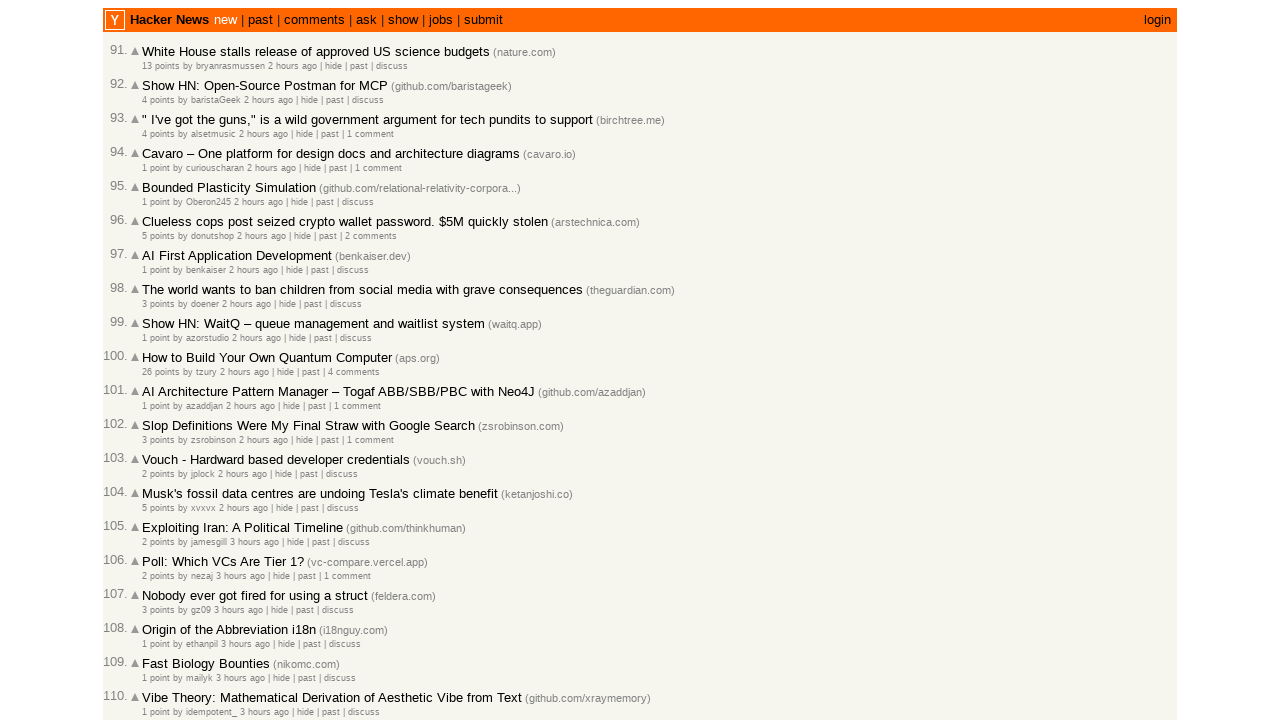

Verified article 54 is in correct sorted order
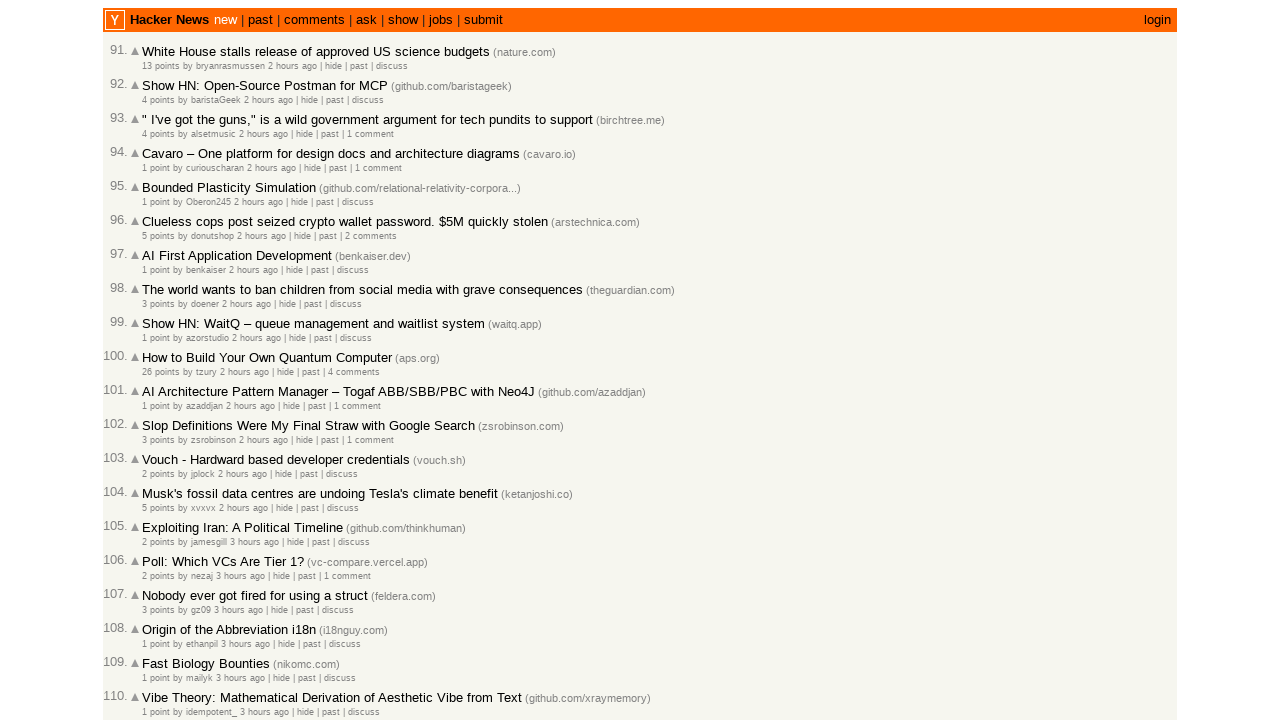

Verified article 55 is in correct sorted order
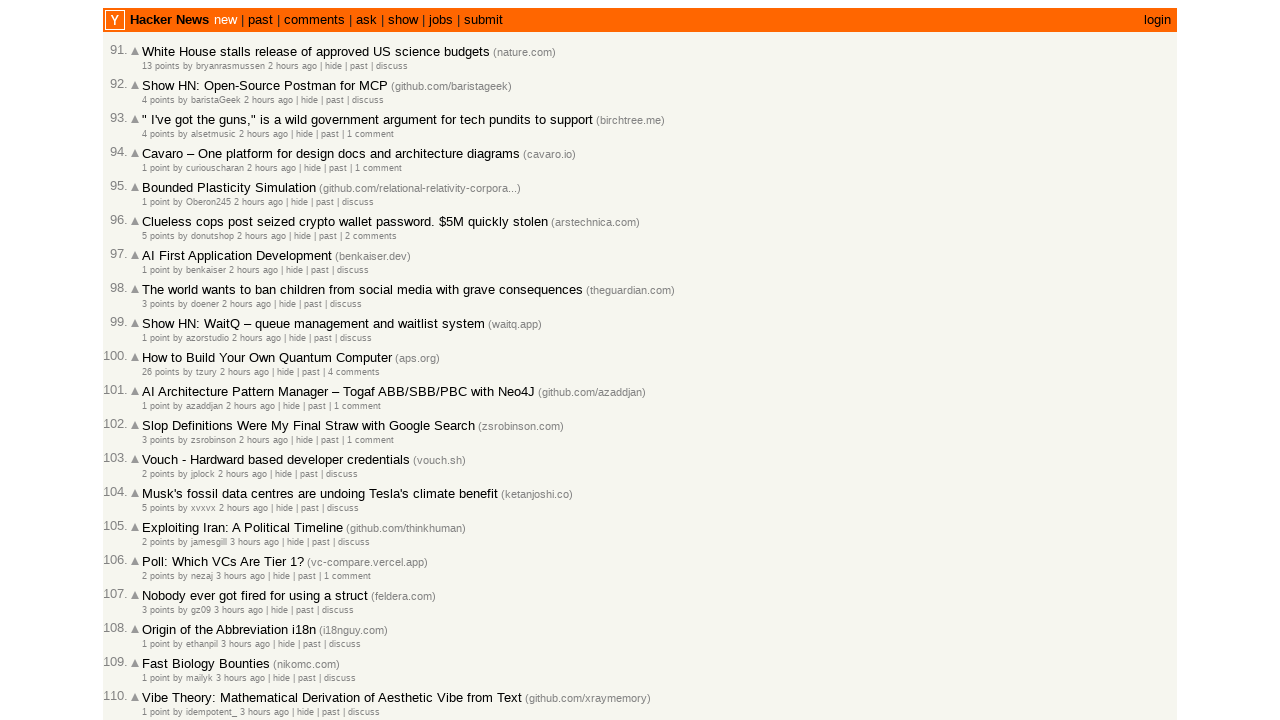

Verified article 56 is in correct sorted order
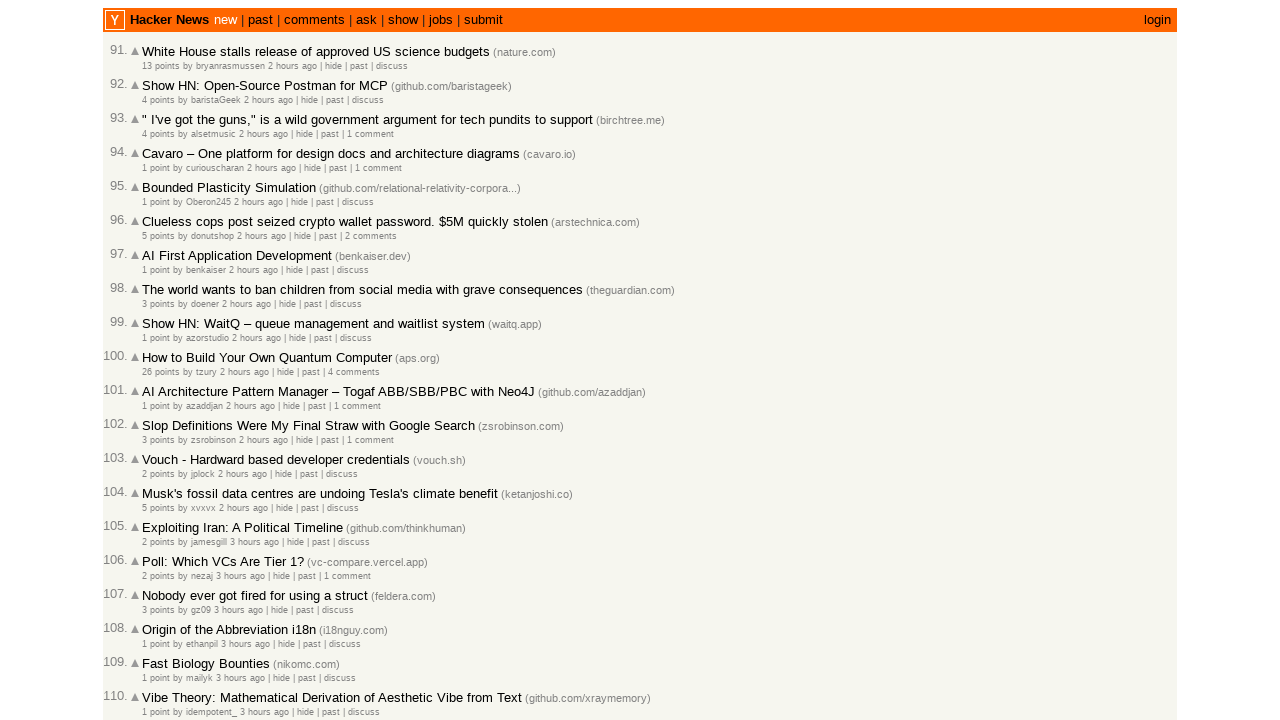

Verified article 57 is in correct sorted order
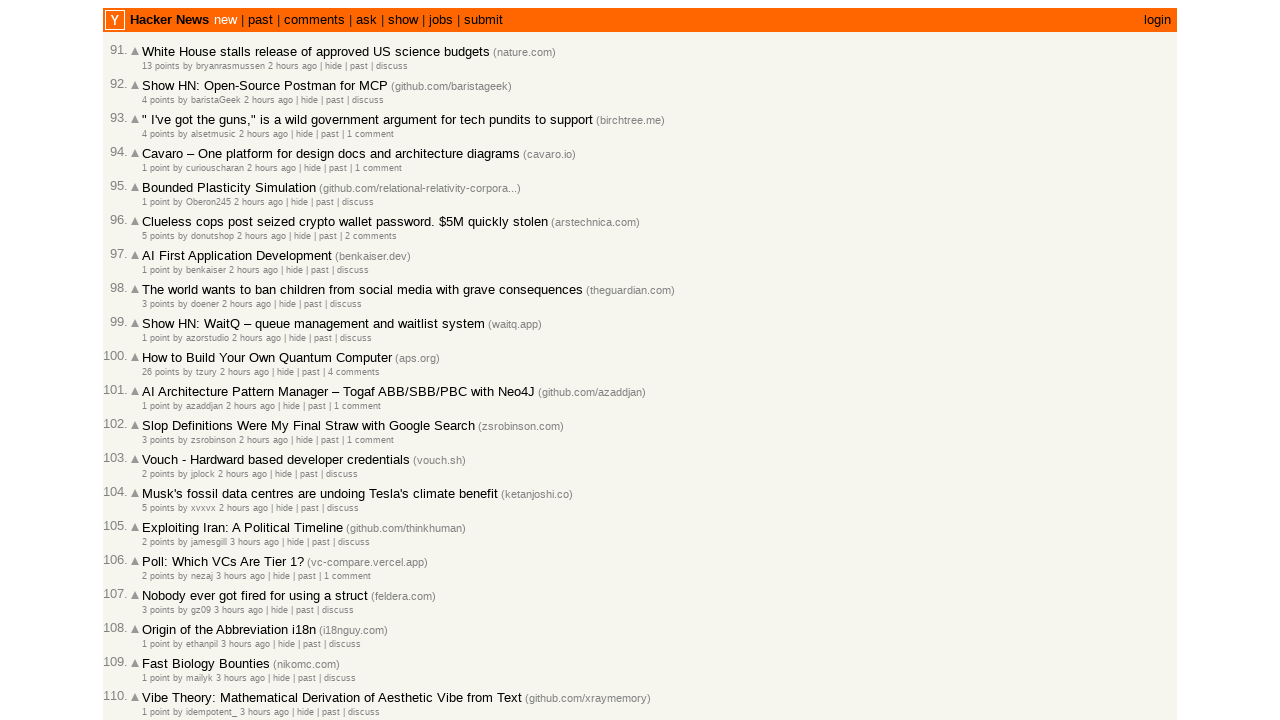

Verified article 58 is in correct sorted order
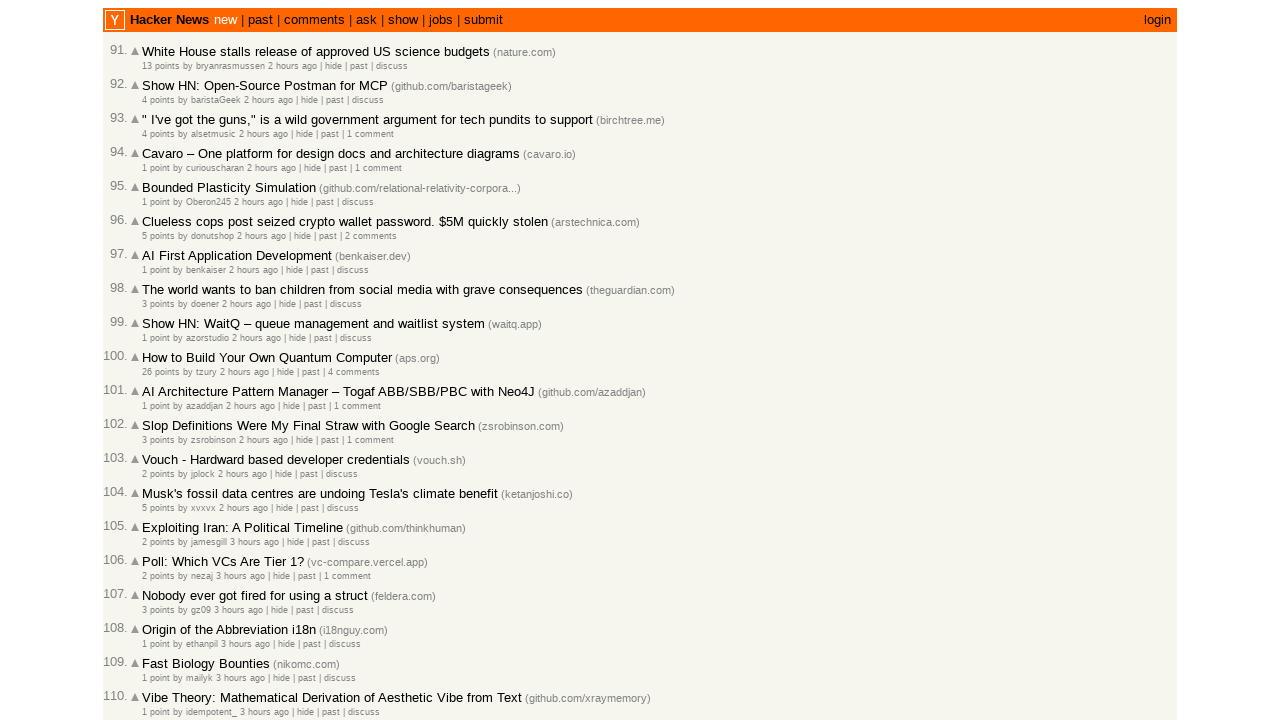

Verified article 59 is in correct sorted order
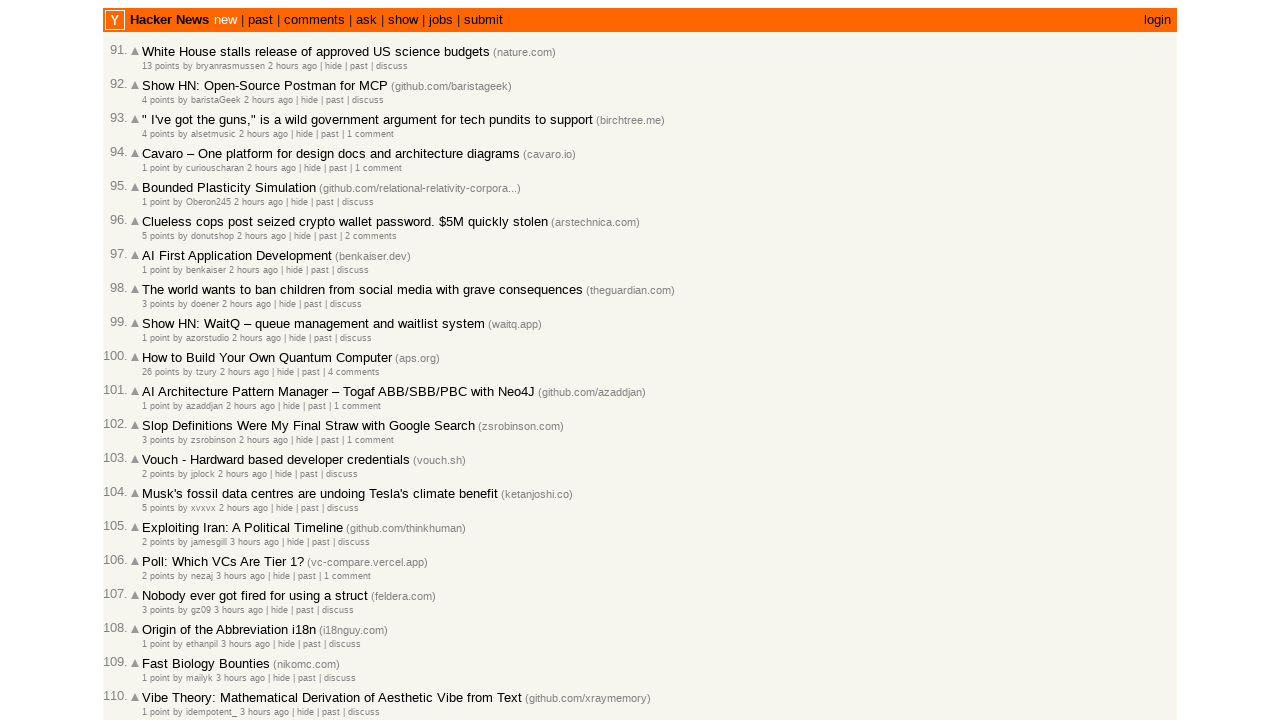

Verified article 60 is in correct sorted order
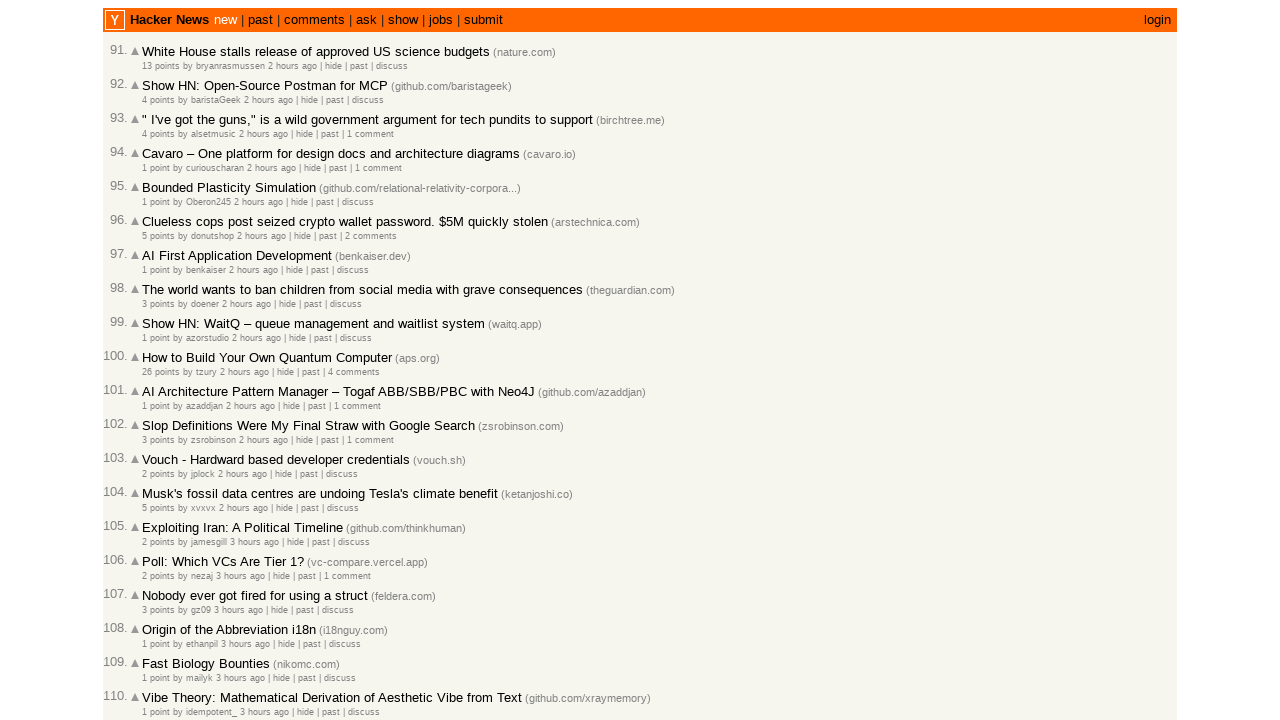

Verified article 61 is in correct sorted order
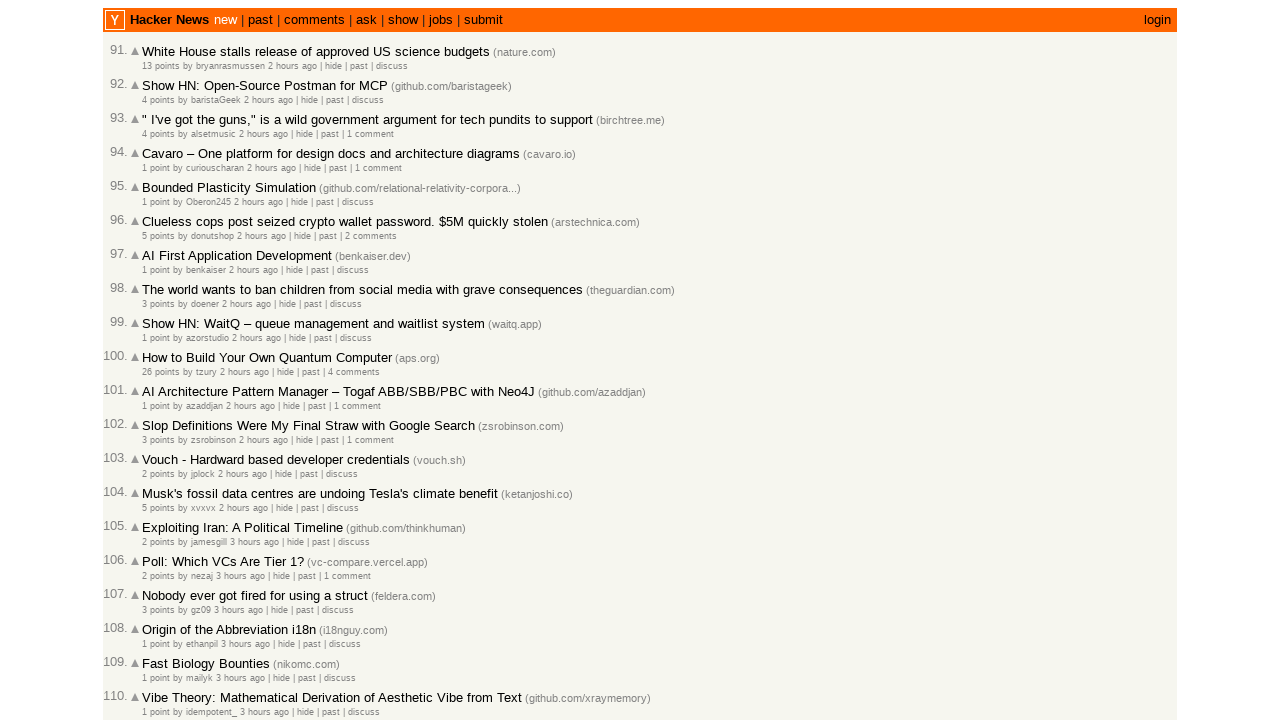

Verified article 62 is in correct sorted order
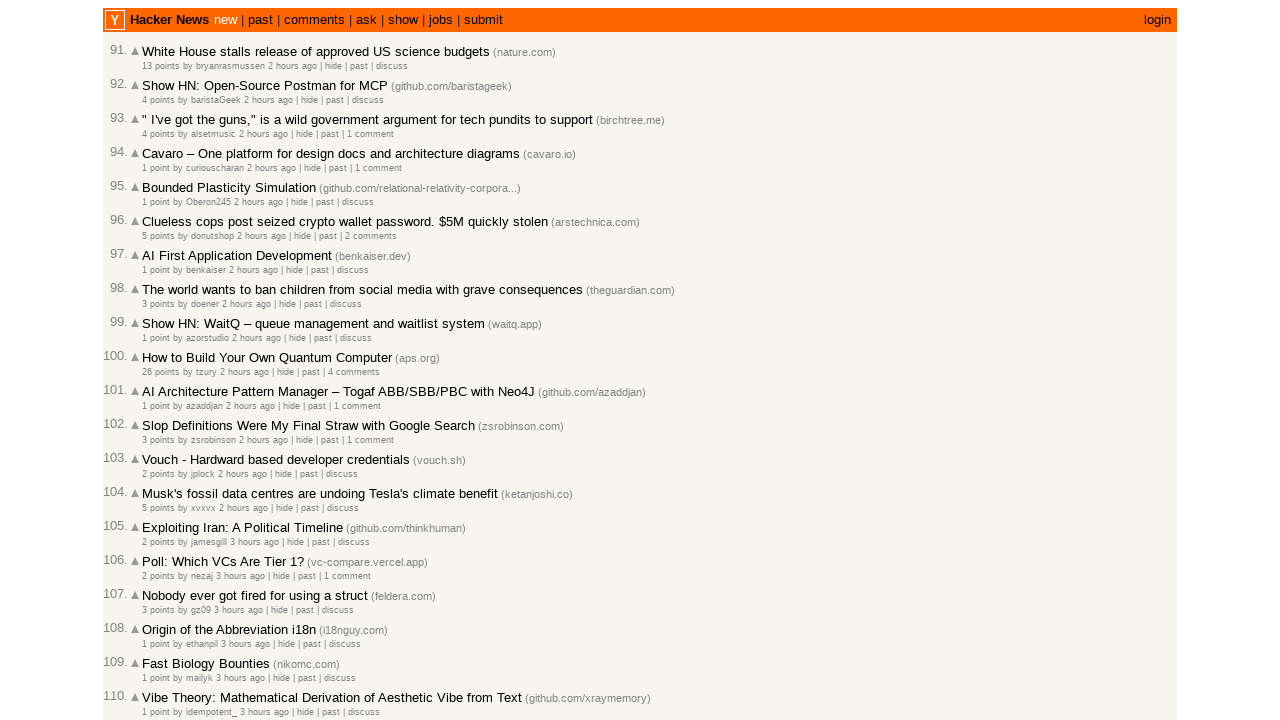

Verified article 63 is in correct sorted order
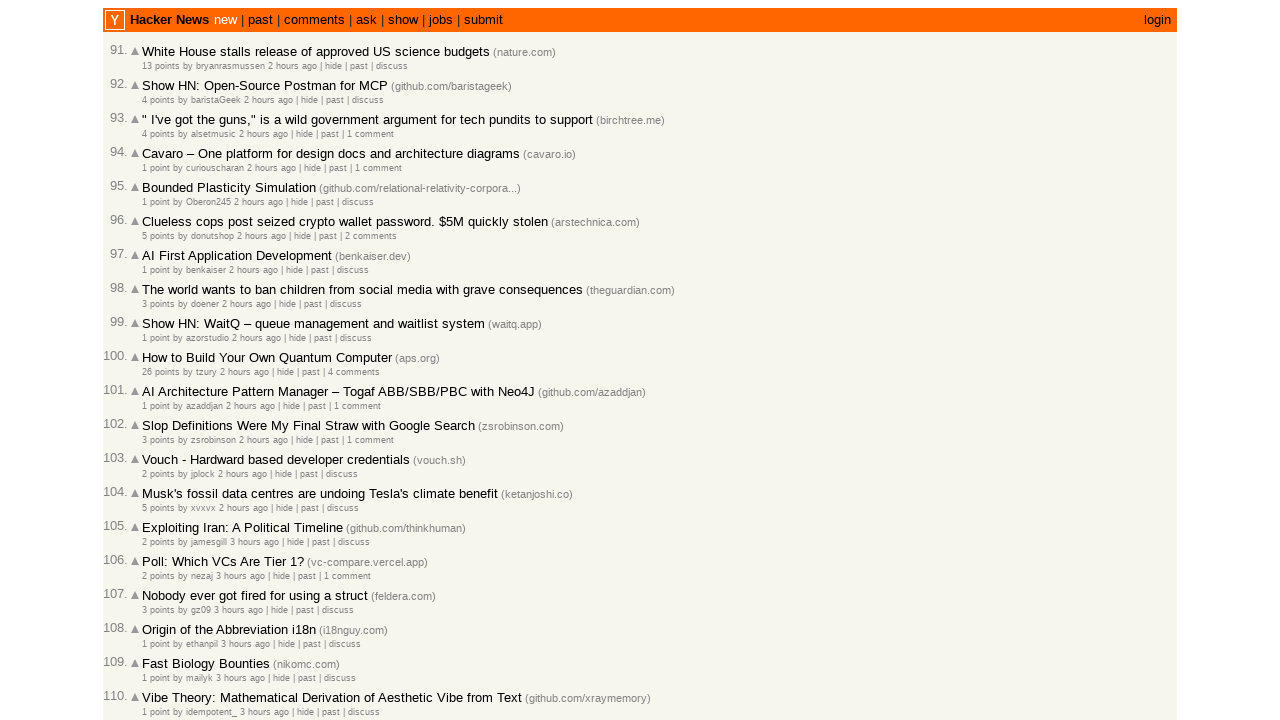

Verified article 64 is in correct sorted order
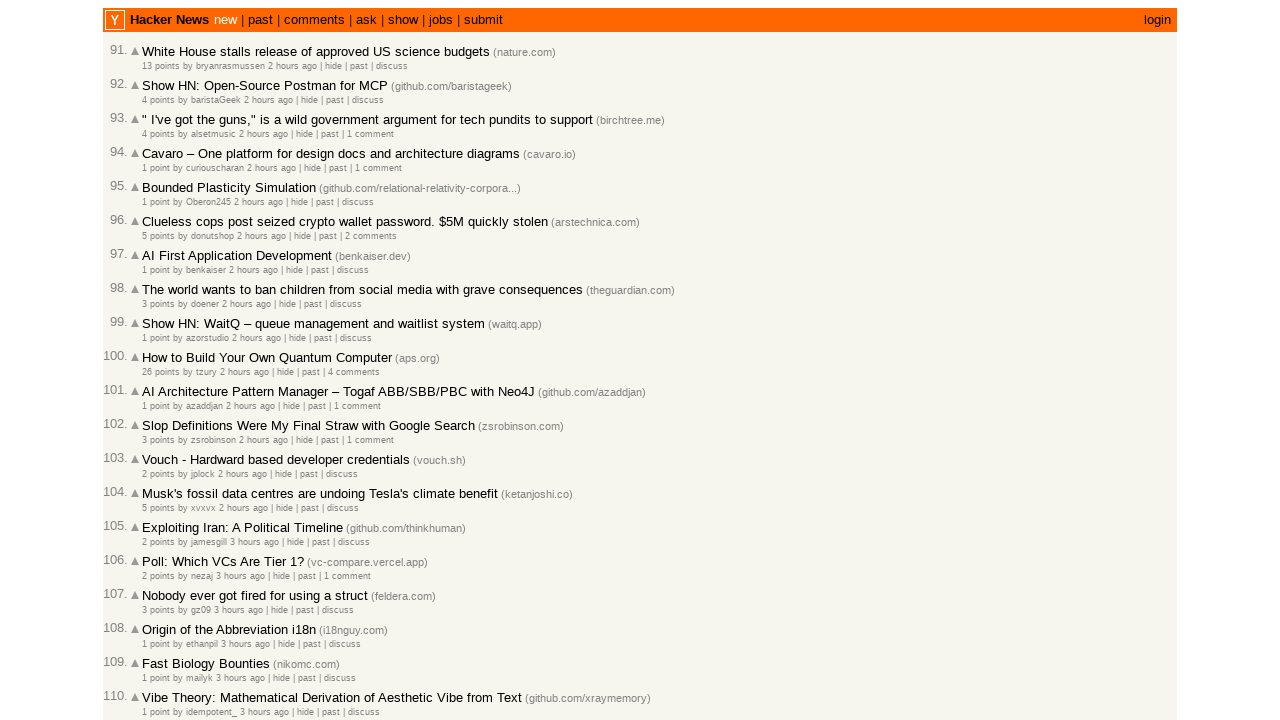

Verified article 65 is in correct sorted order
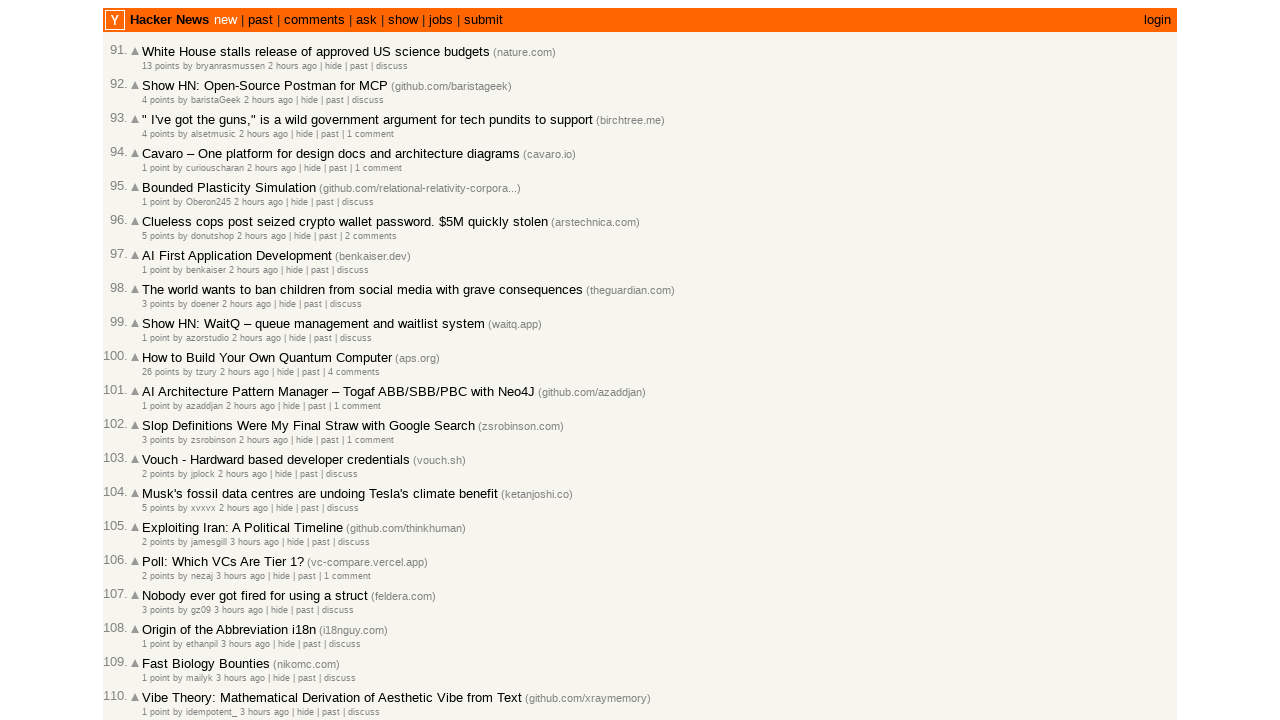

Verified article 66 is in correct sorted order
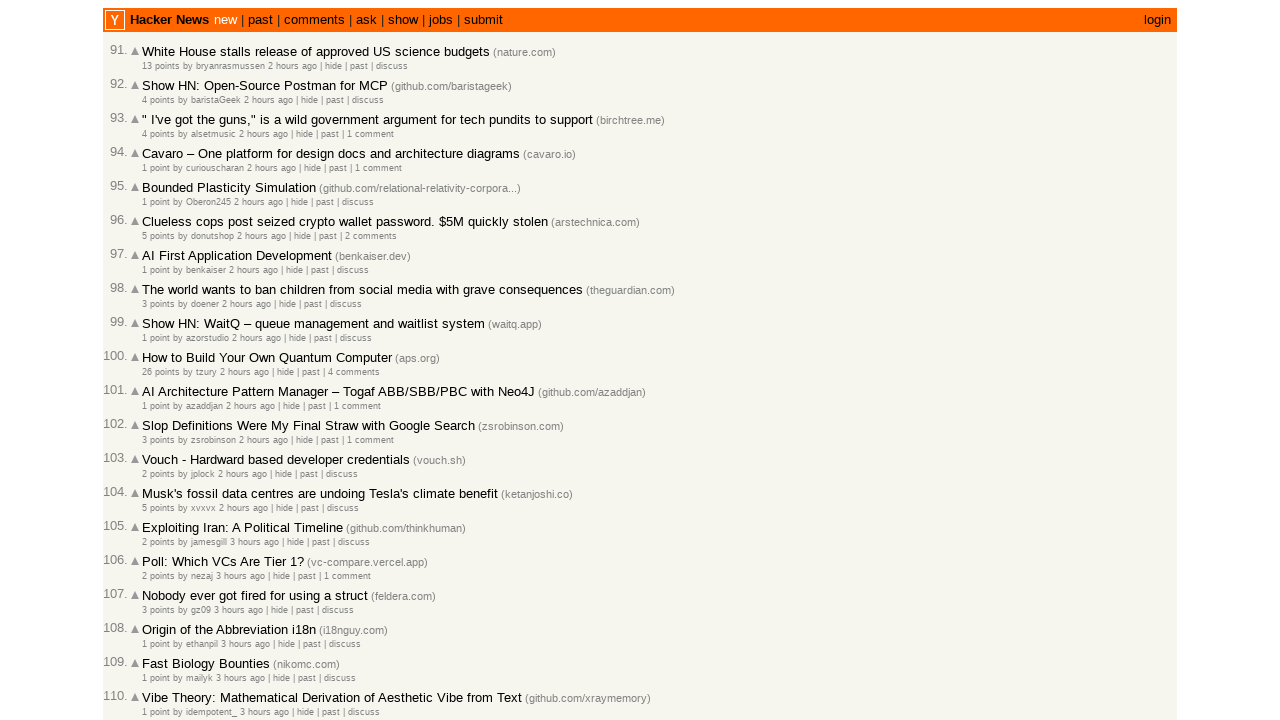

Verified article 67 is in correct sorted order
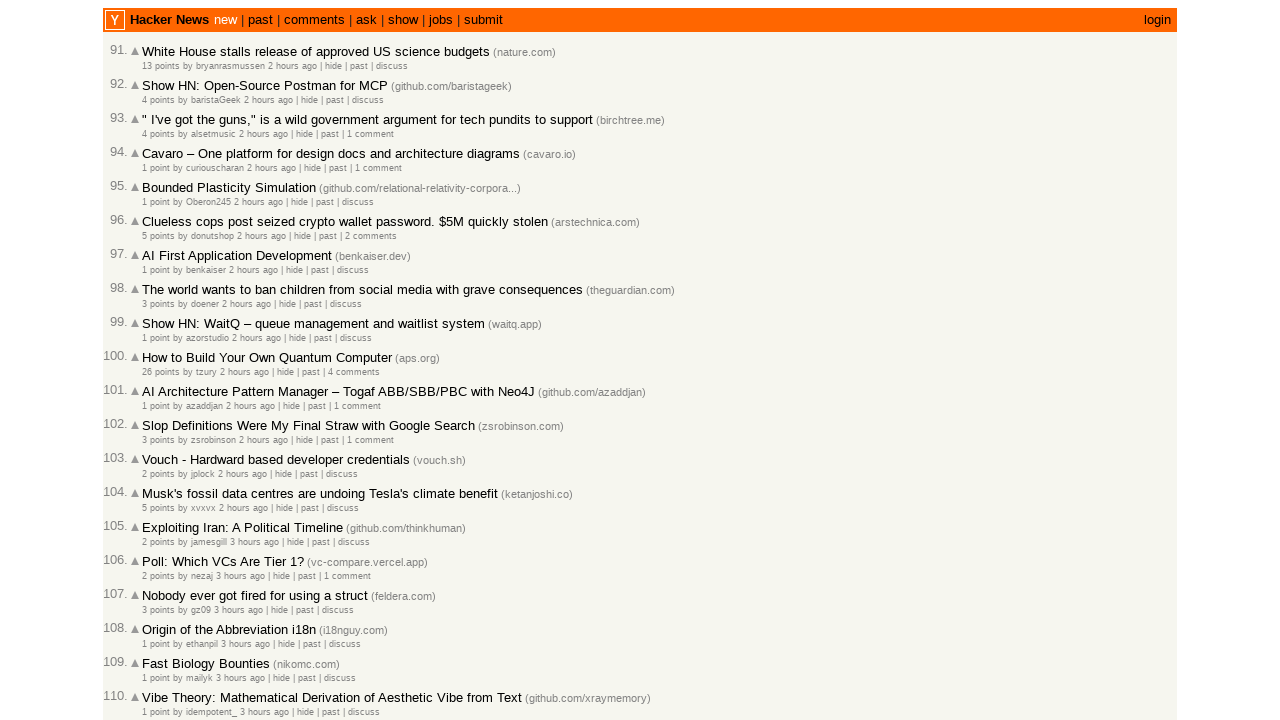

Verified article 68 is in correct sorted order
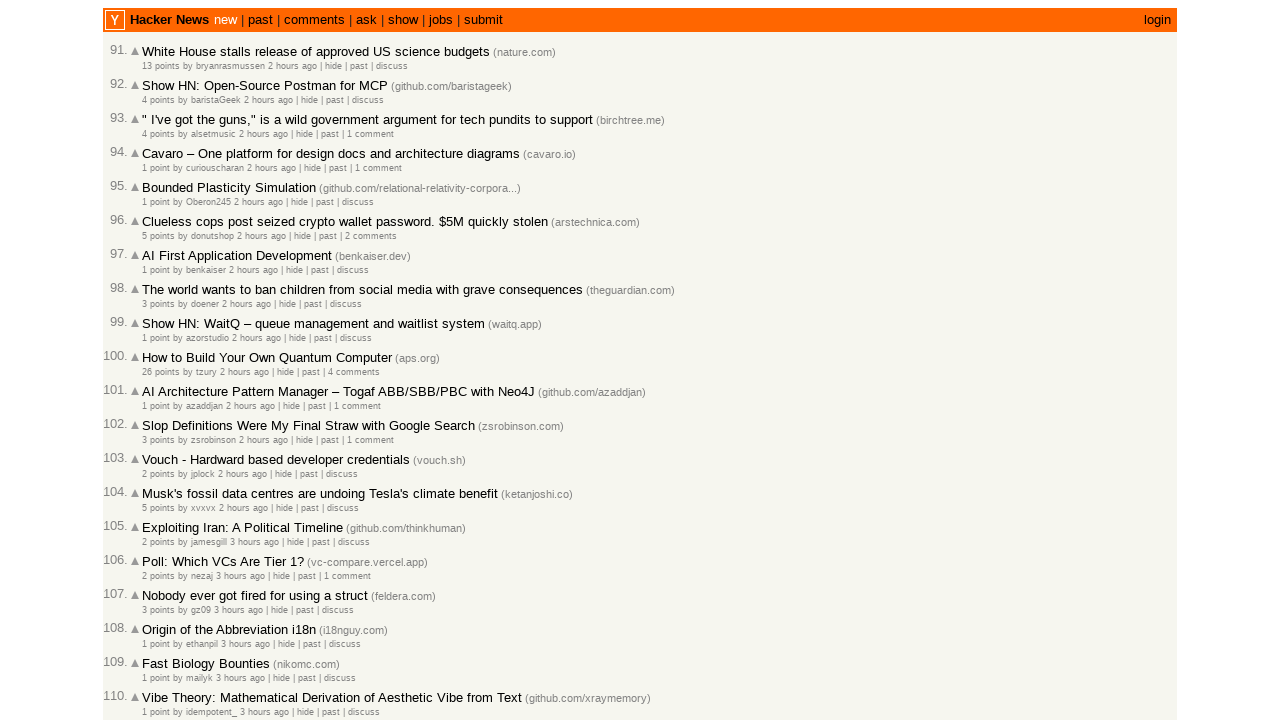

Verified article 69 is in correct sorted order
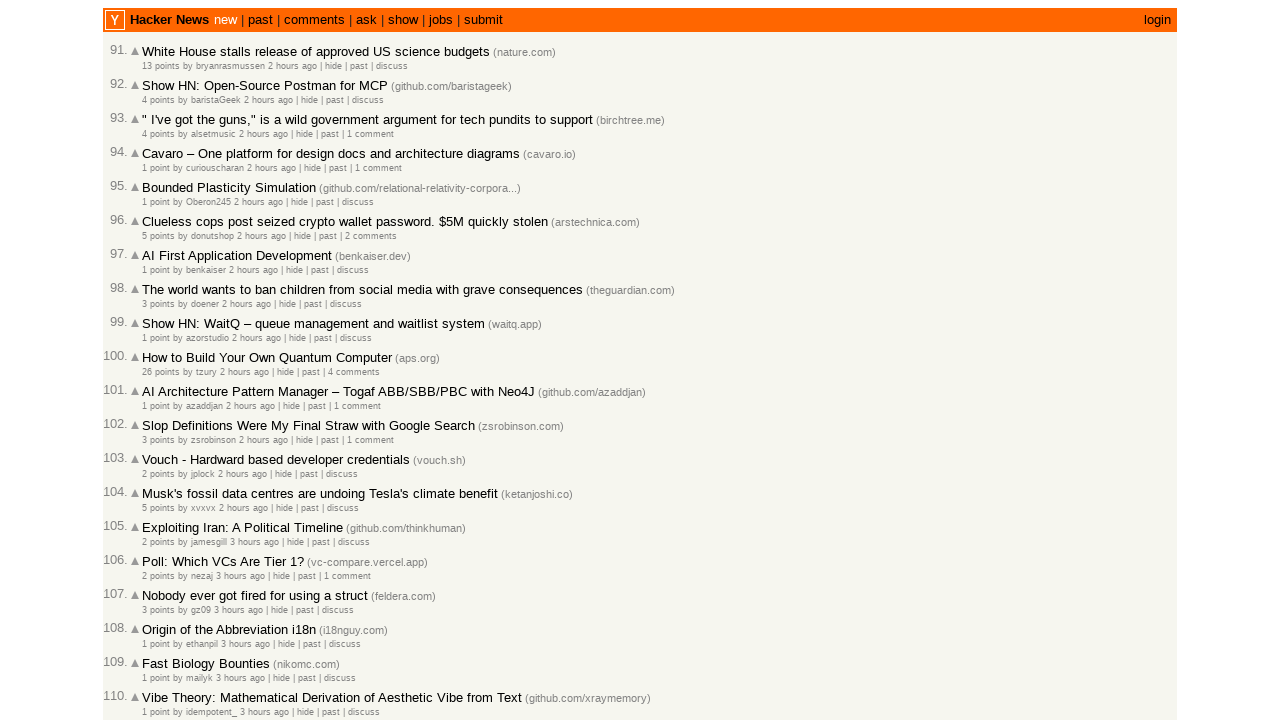

Verified article 70 is in correct sorted order
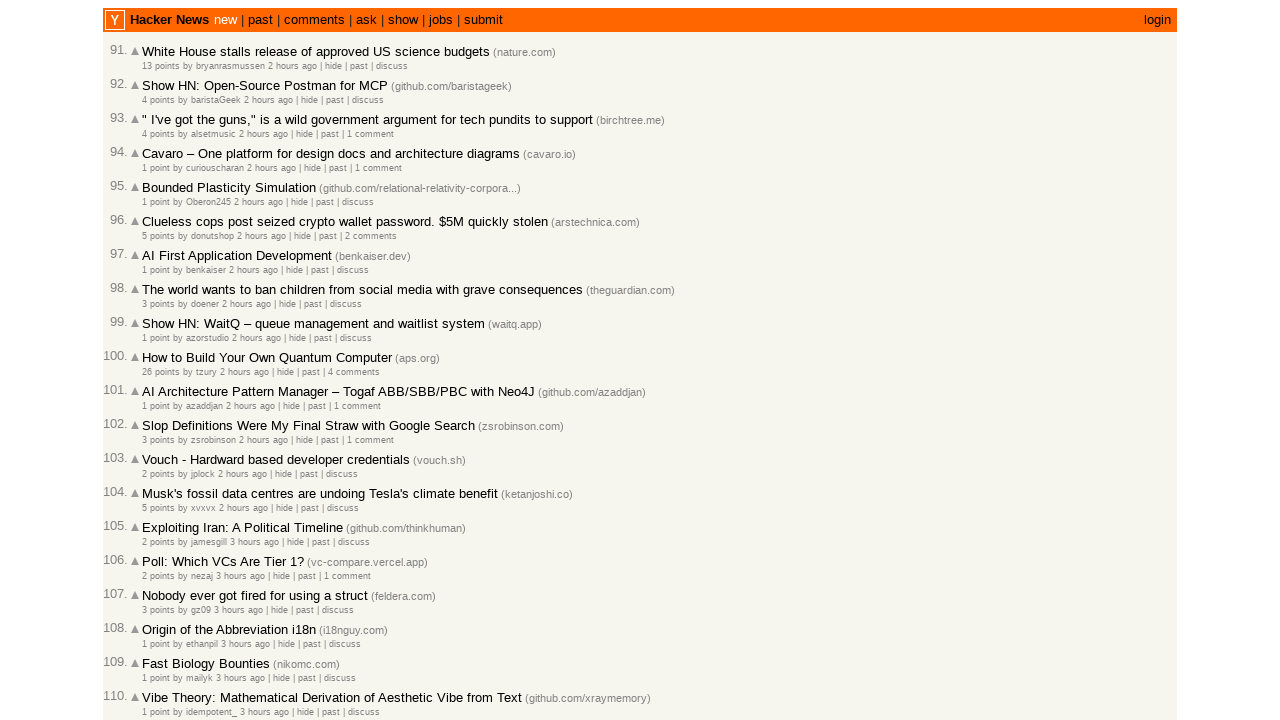

Verified article 71 is in correct sorted order
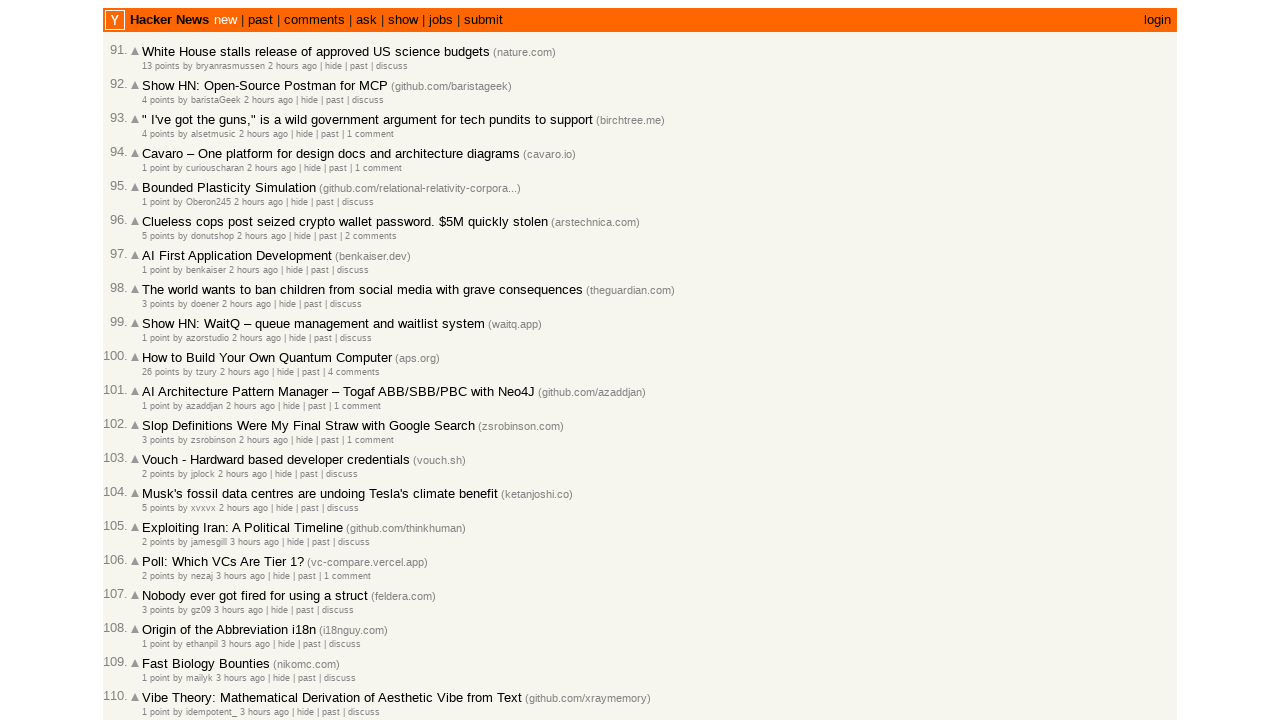

Verified article 72 is in correct sorted order
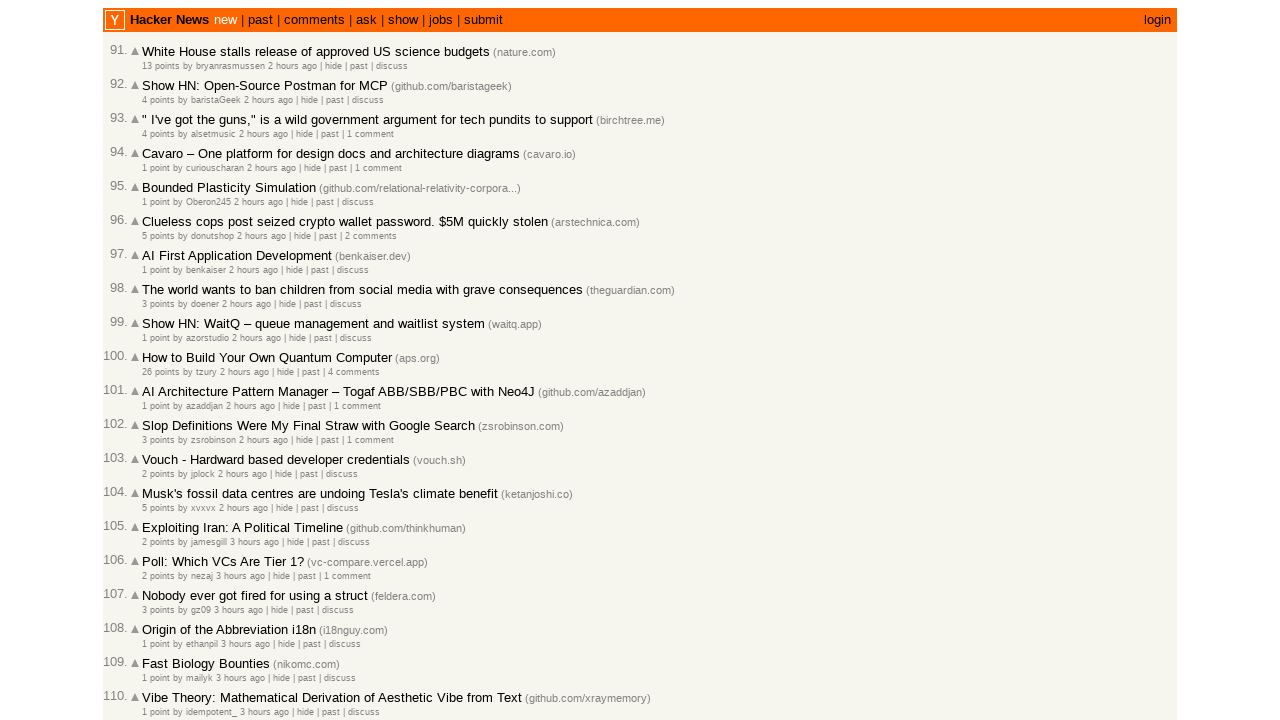

Verified article 73 is in correct sorted order
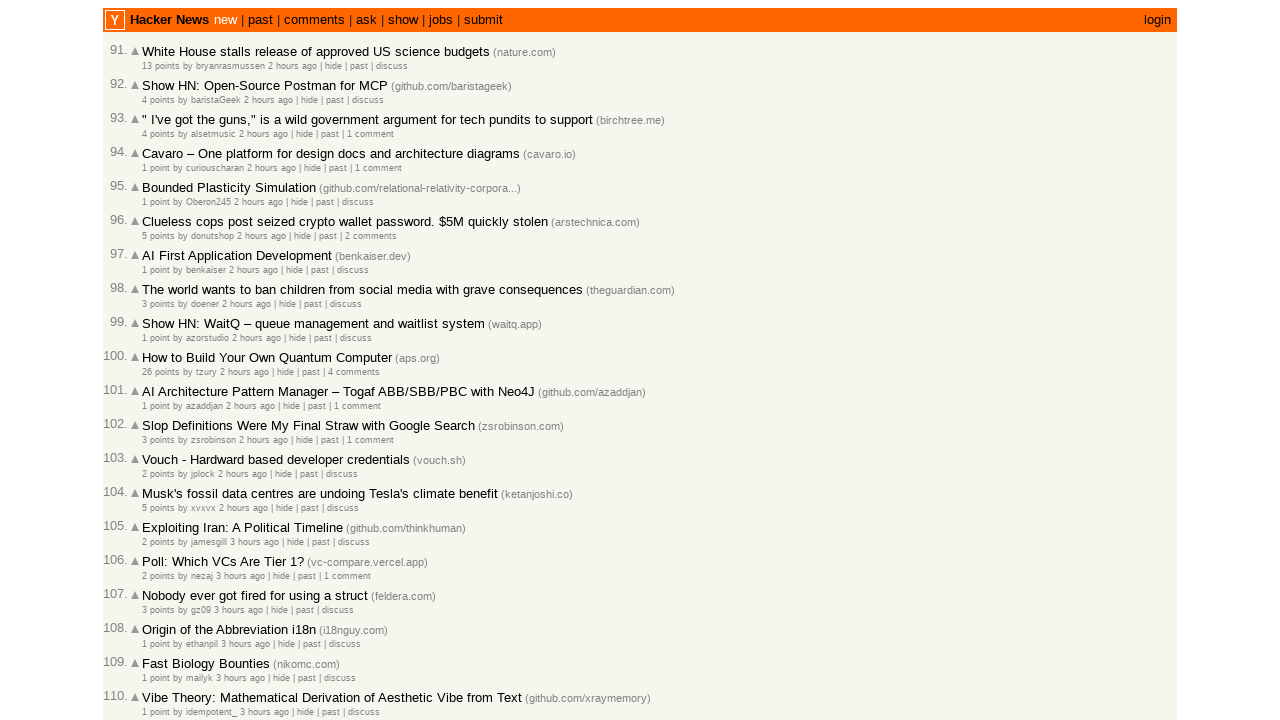

Verified article 74 is in correct sorted order
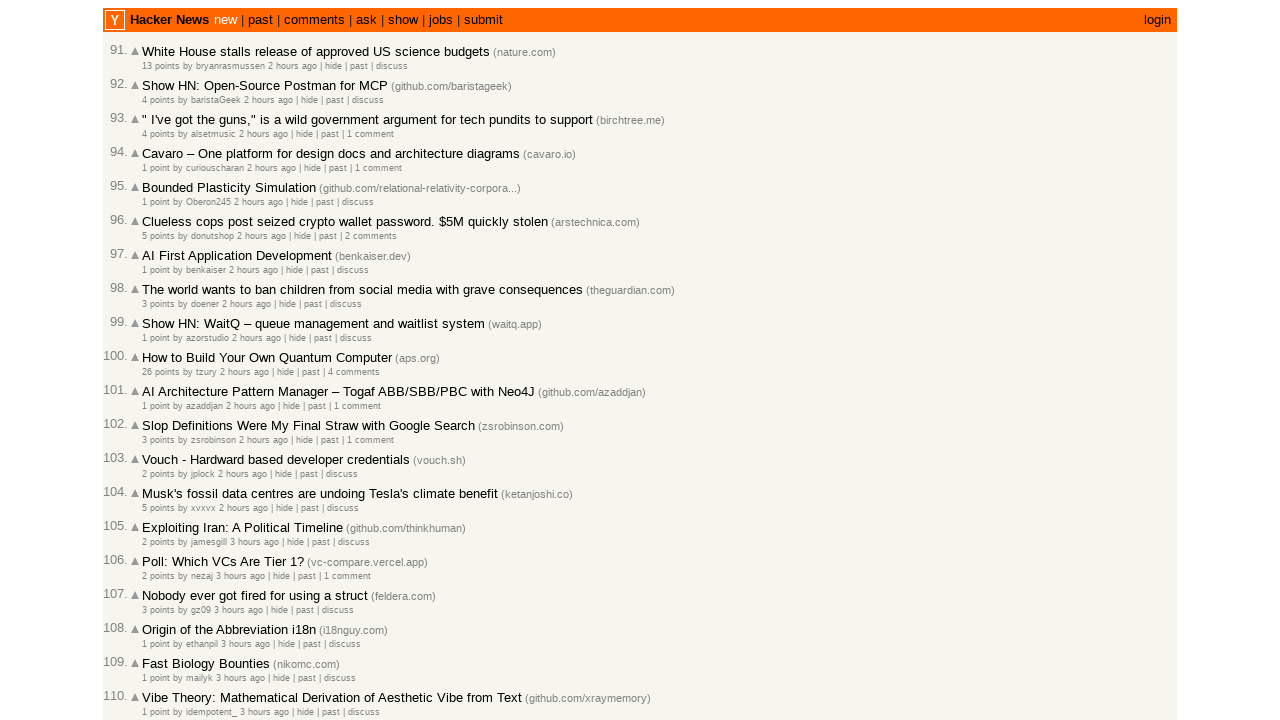

Verified article 75 is in correct sorted order
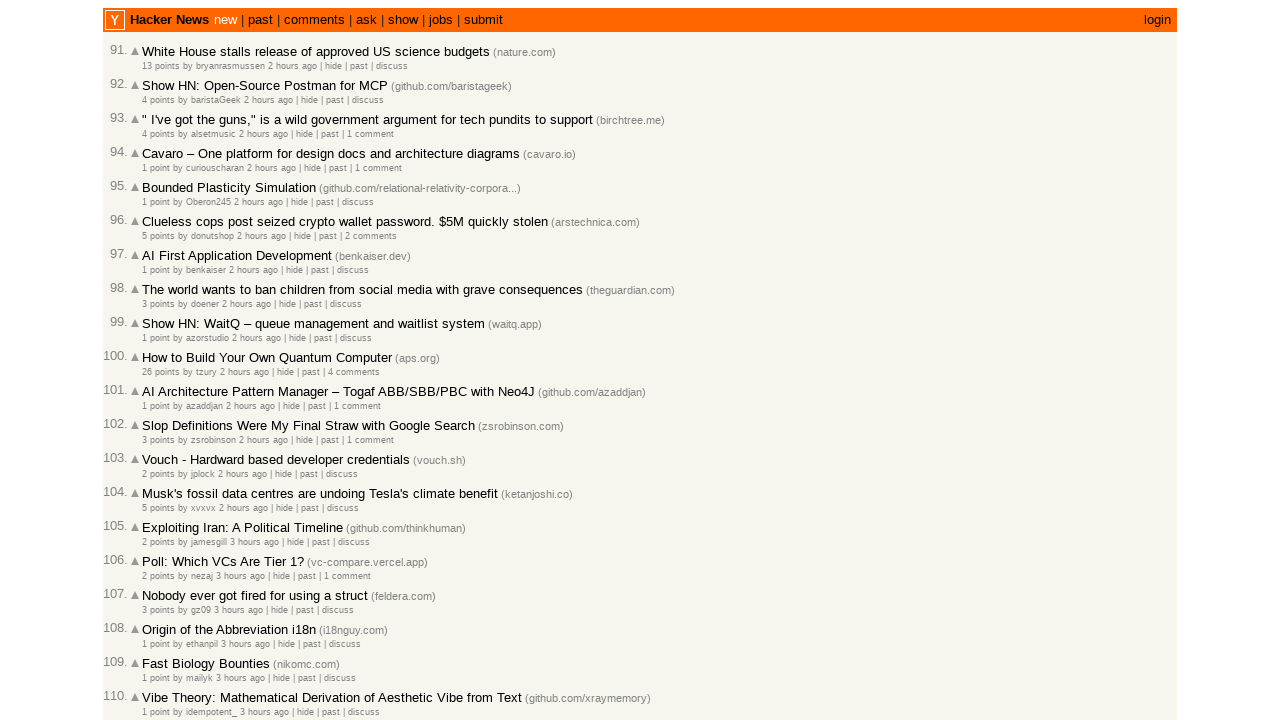

Verified article 76 is in correct sorted order
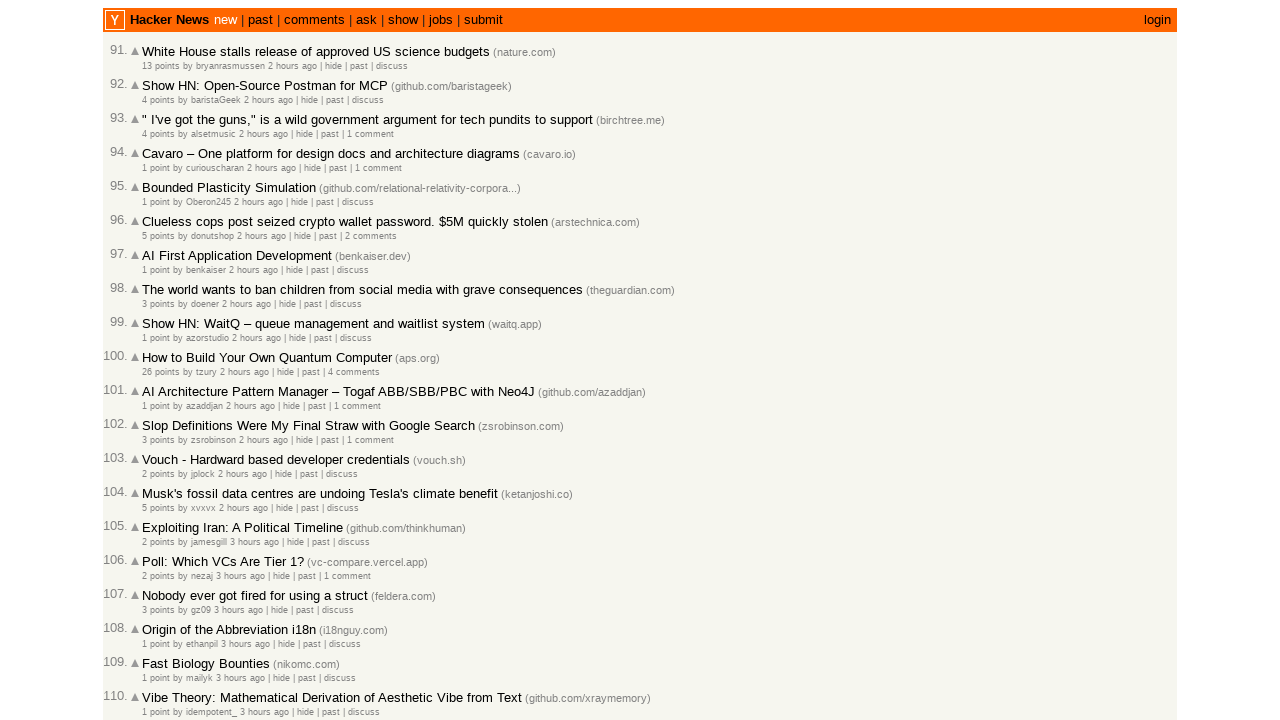

Verified article 77 is in correct sorted order
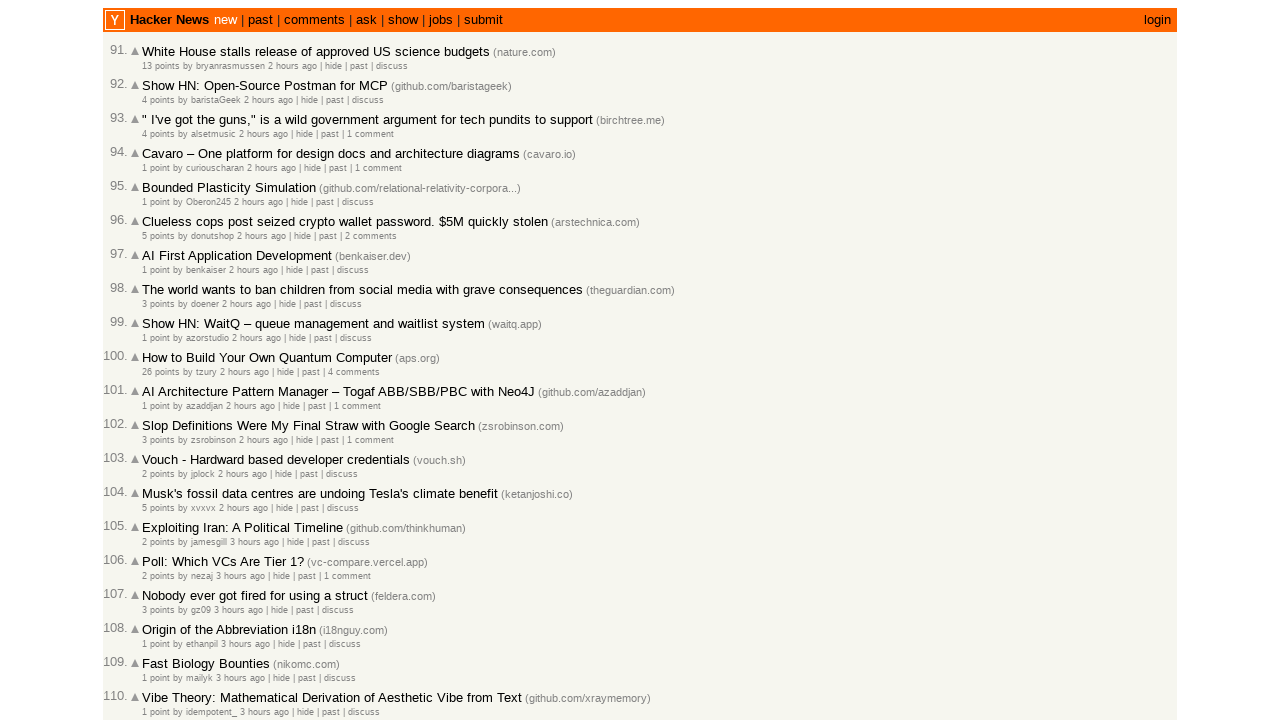

Verified article 78 is in correct sorted order
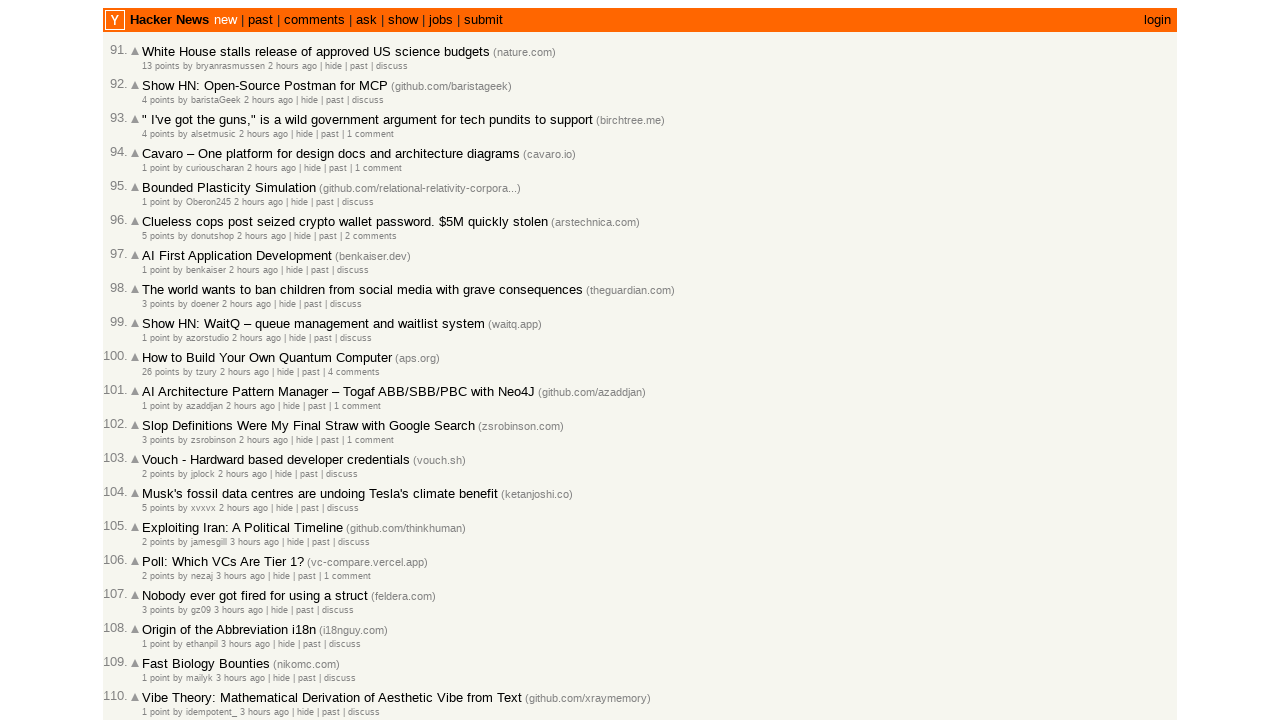

Verified article 79 is in correct sorted order
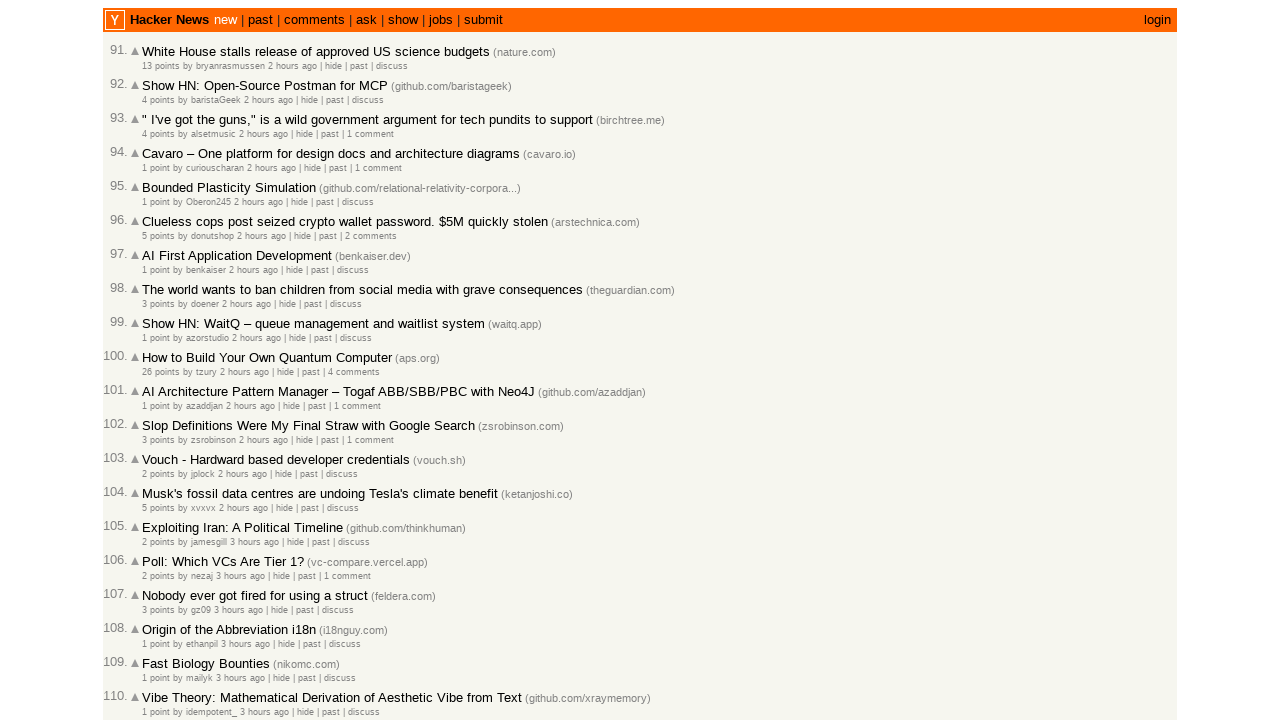

Verified article 80 is in correct sorted order
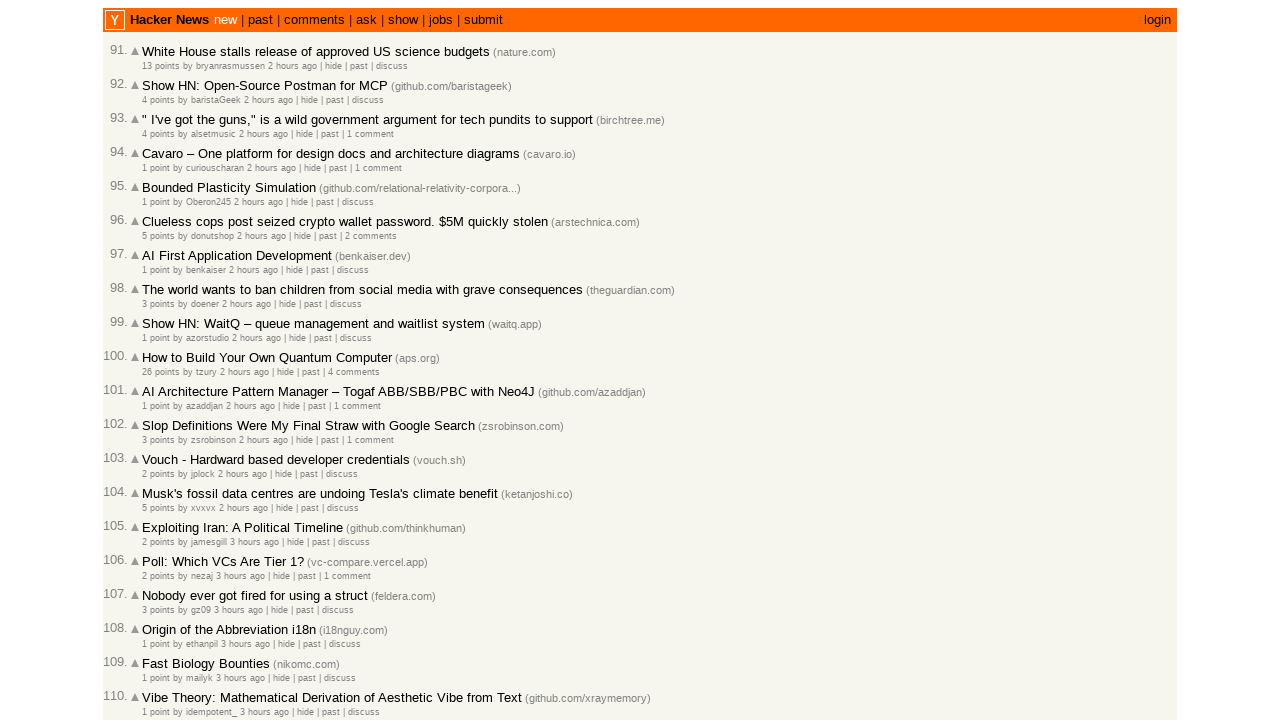

Verified article 81 is in correct sorted order
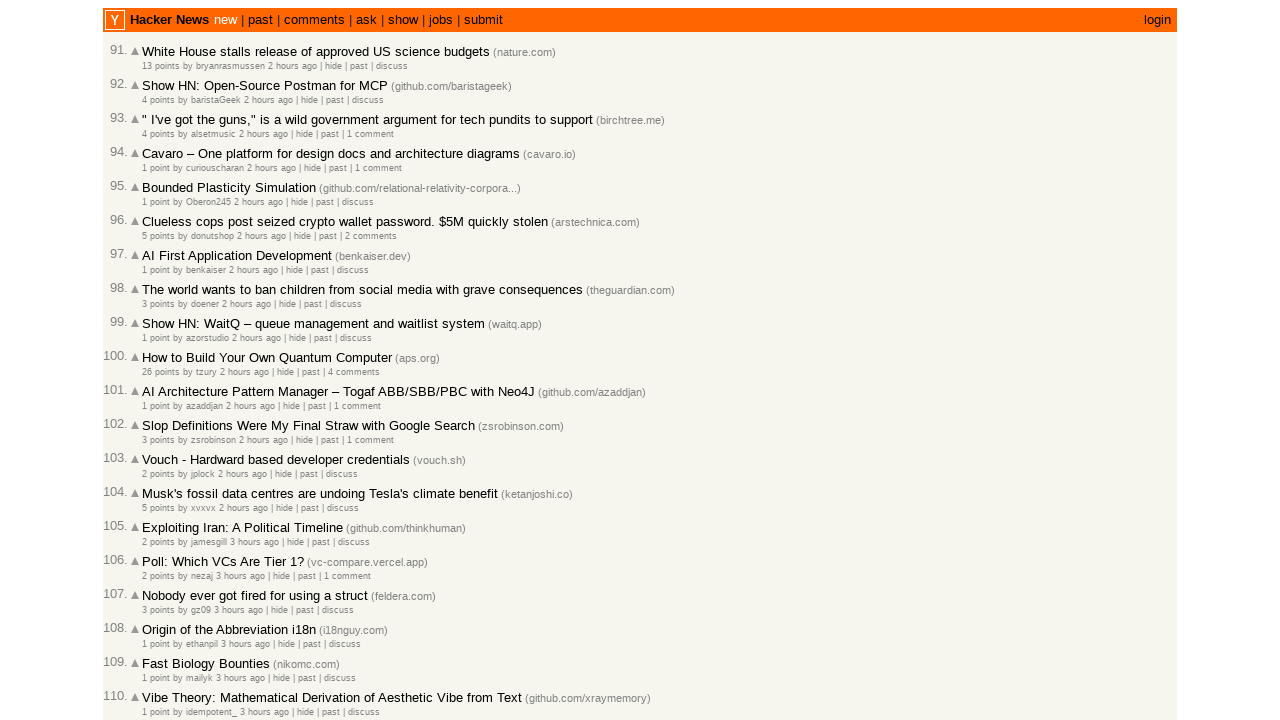

Verified article 82 is in correct sorted order
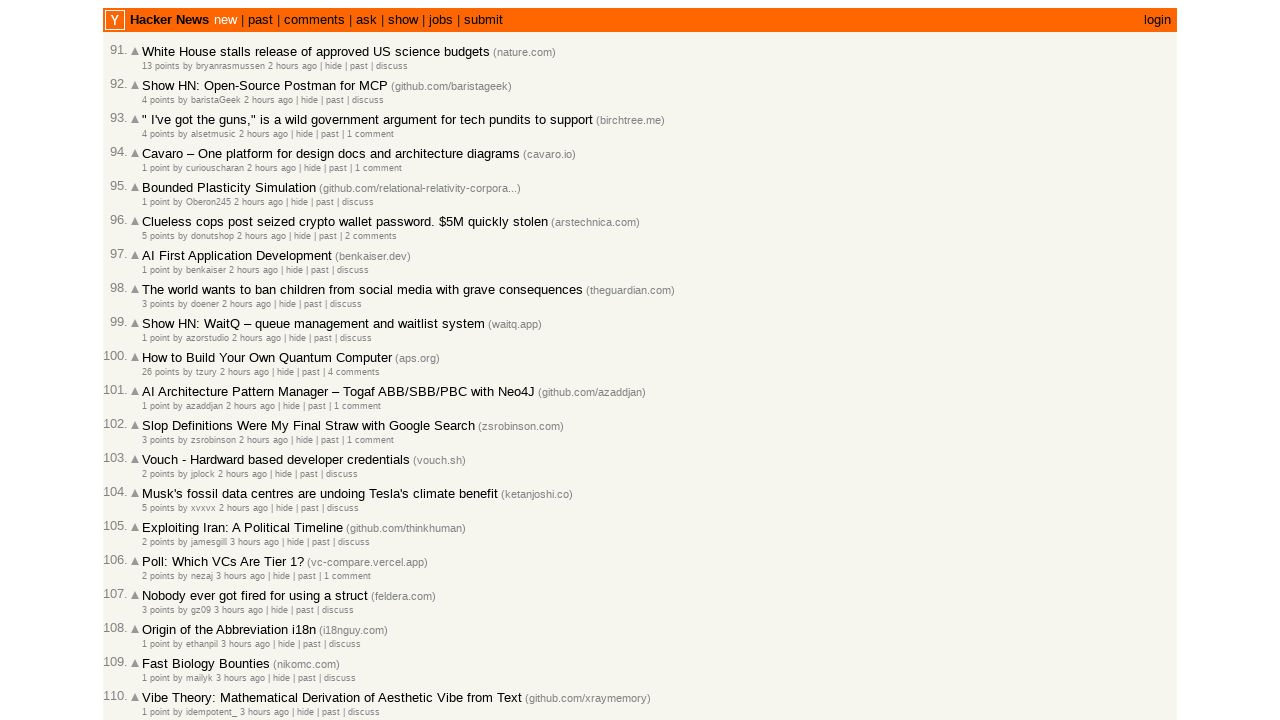

Verified article 83 is in correct sorted order
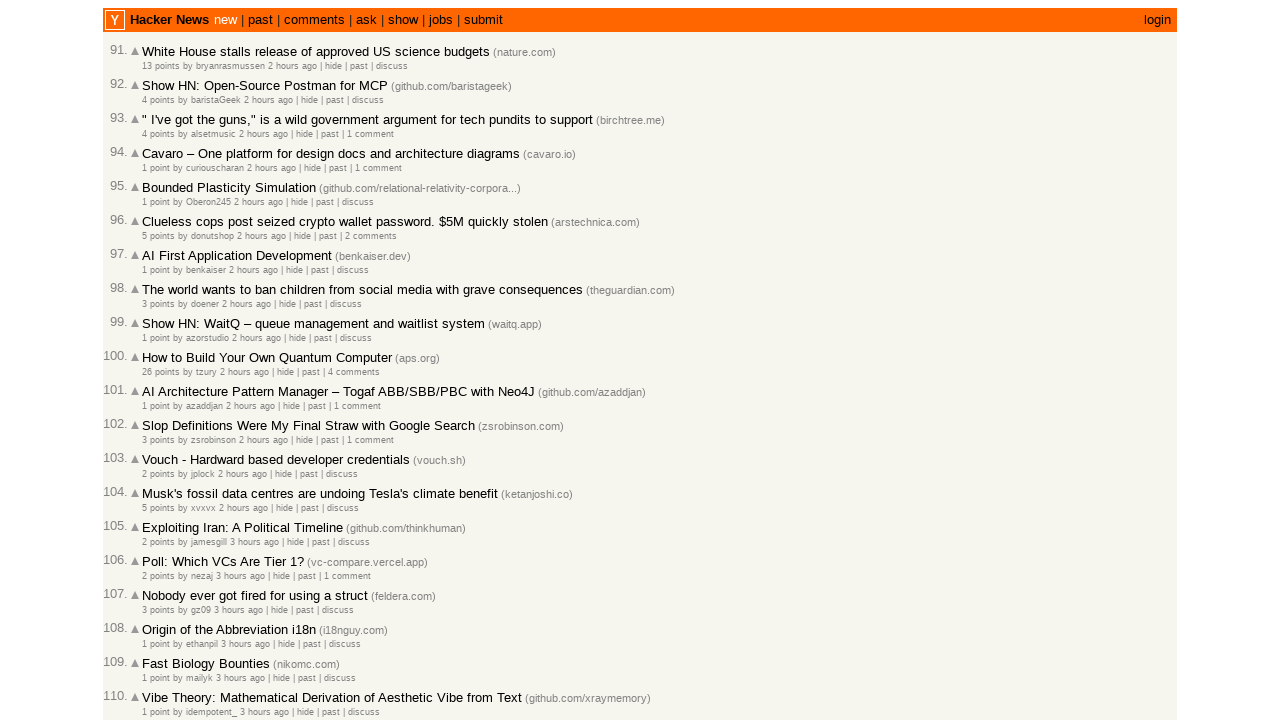

Verified article 84 is in correct sorted order
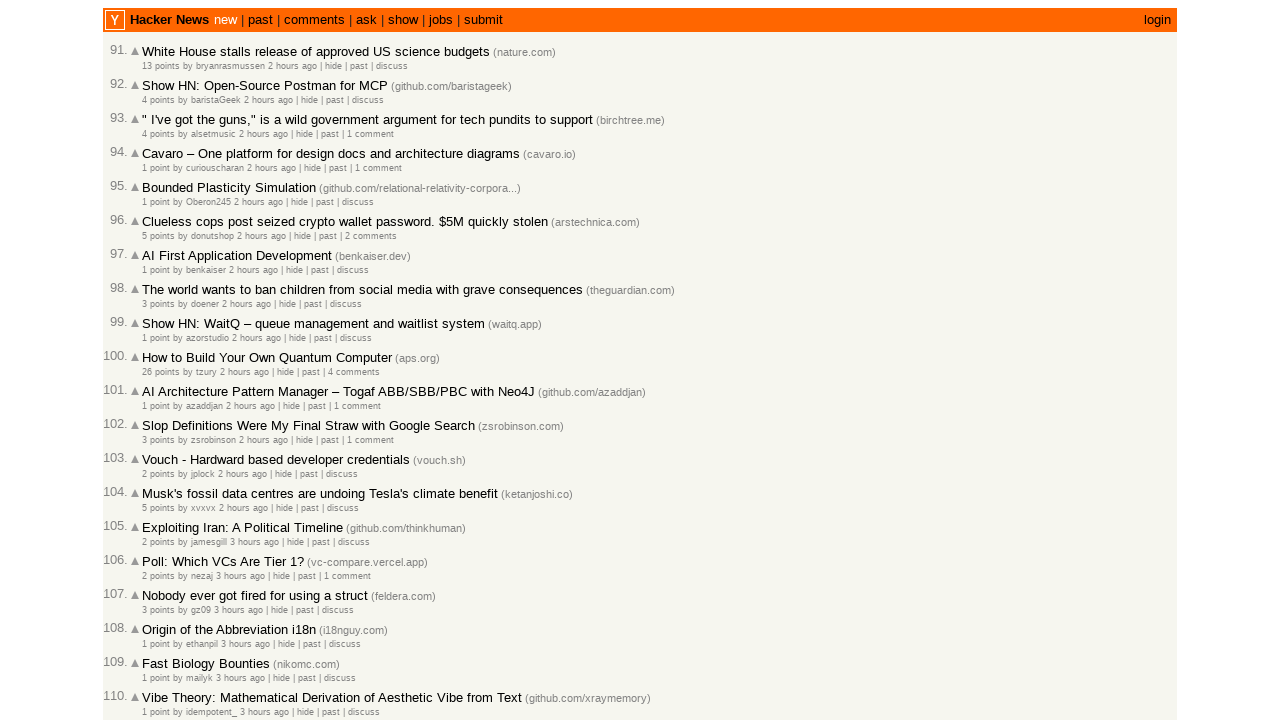

Verified article 85 is in correct sorted order
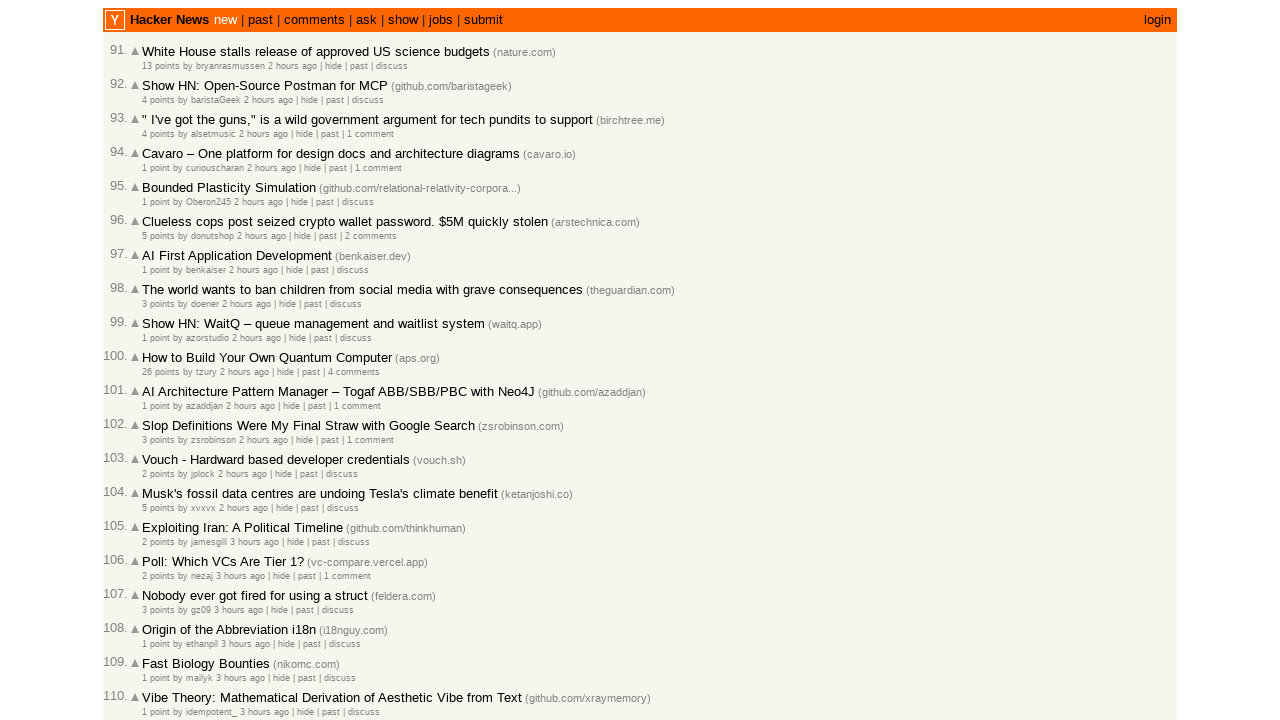

Verified article 86 is in correct sorted order
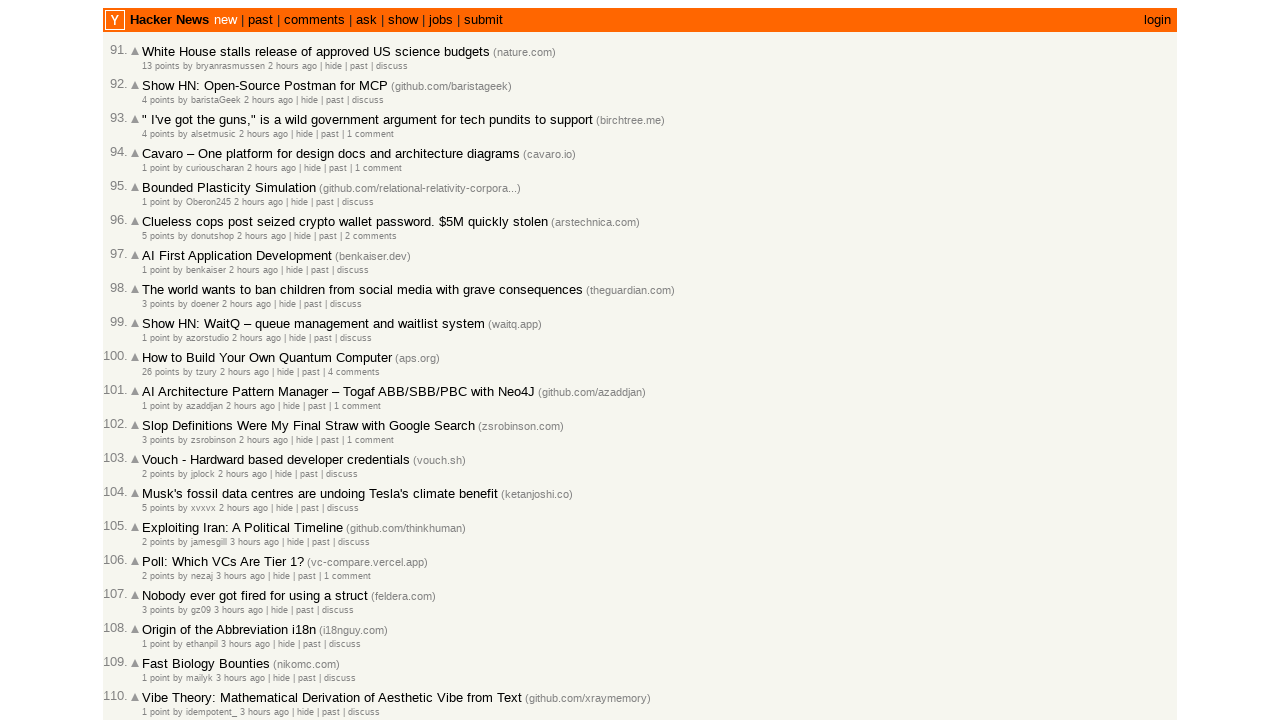

Verified article 87 is in correct sorted order
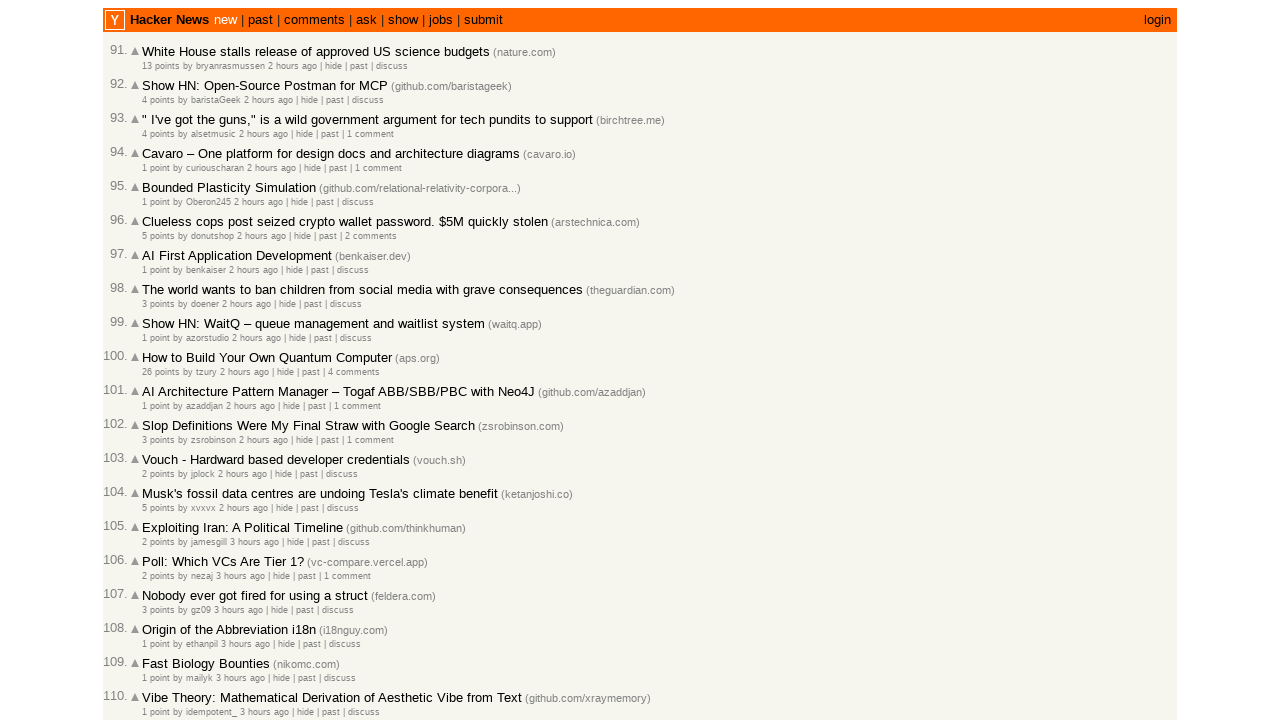

Verified article 88 is in correct sorted order
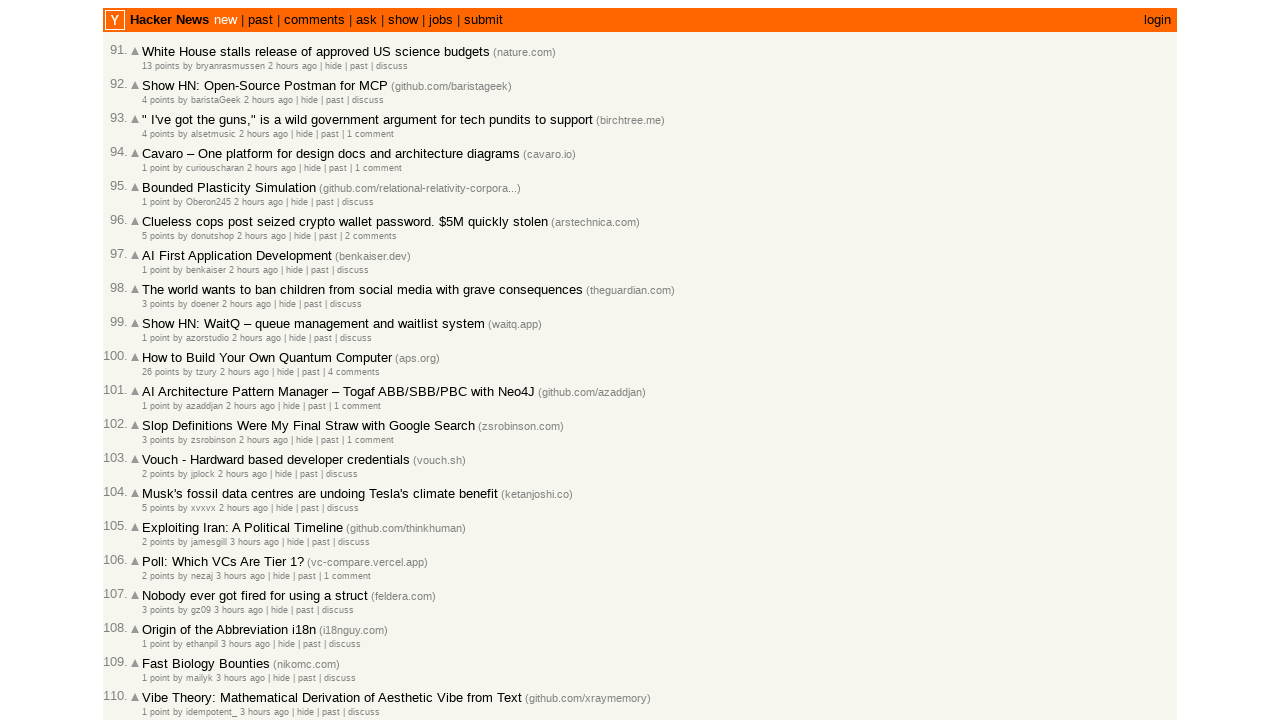

Verified article 89 is in correct sorted order
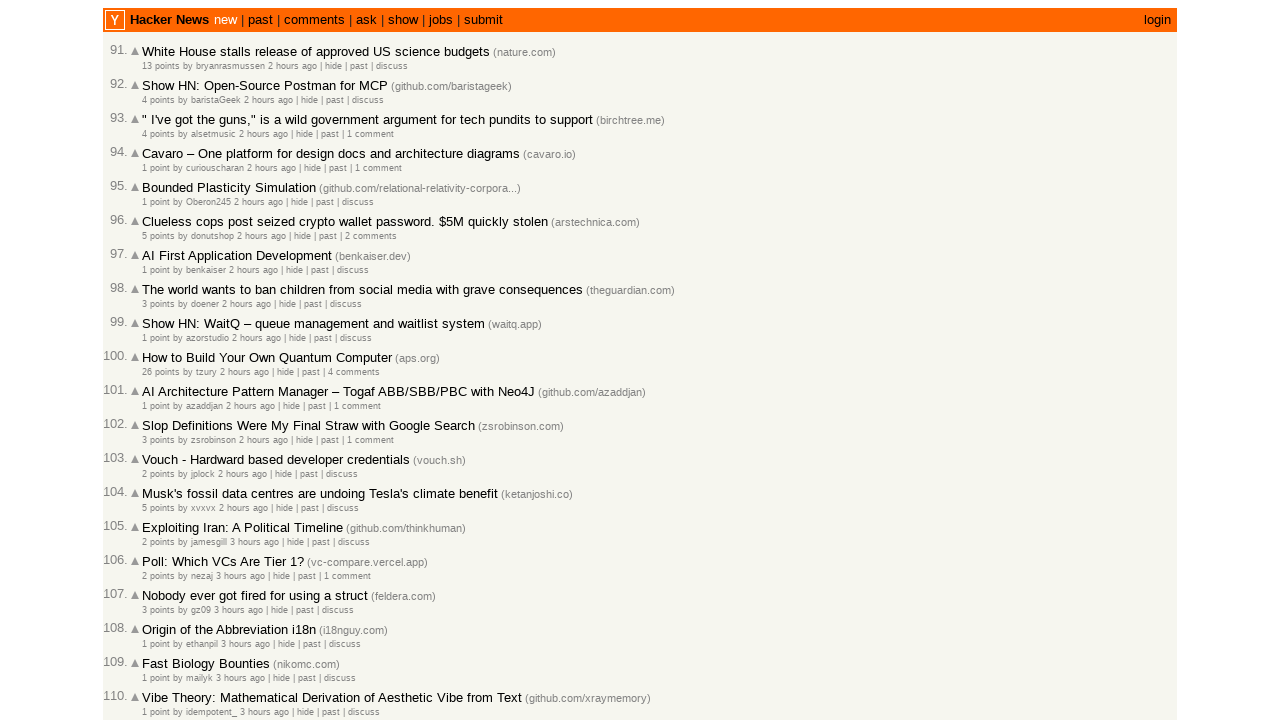

Verified article 90 is in correct sorted order
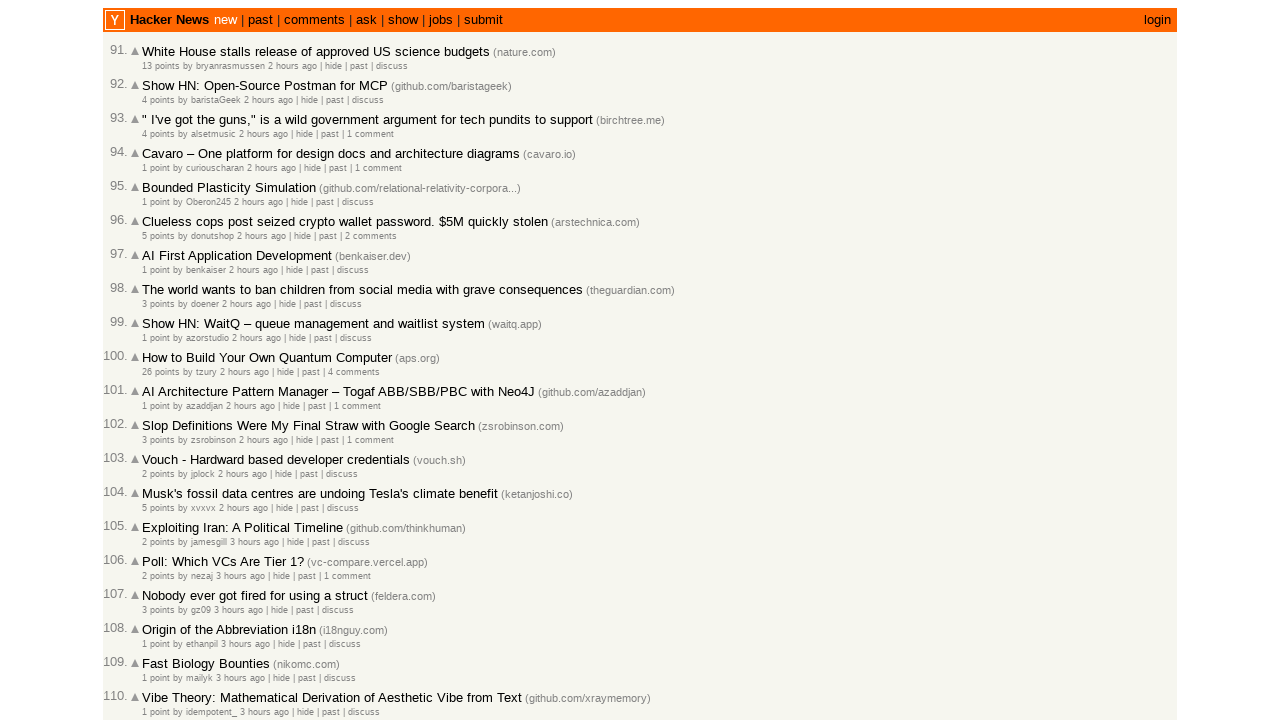

Verified article 91 is in correct sorted order
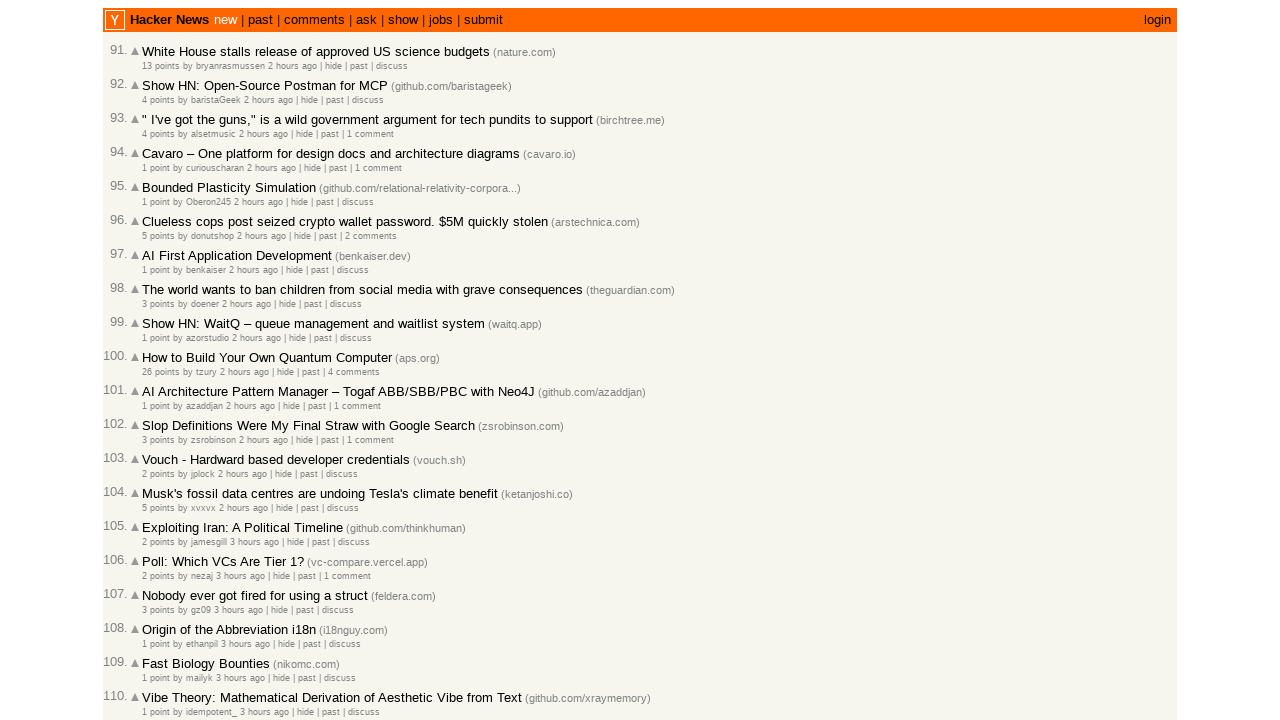

Verified article 92 is in correct sorted order
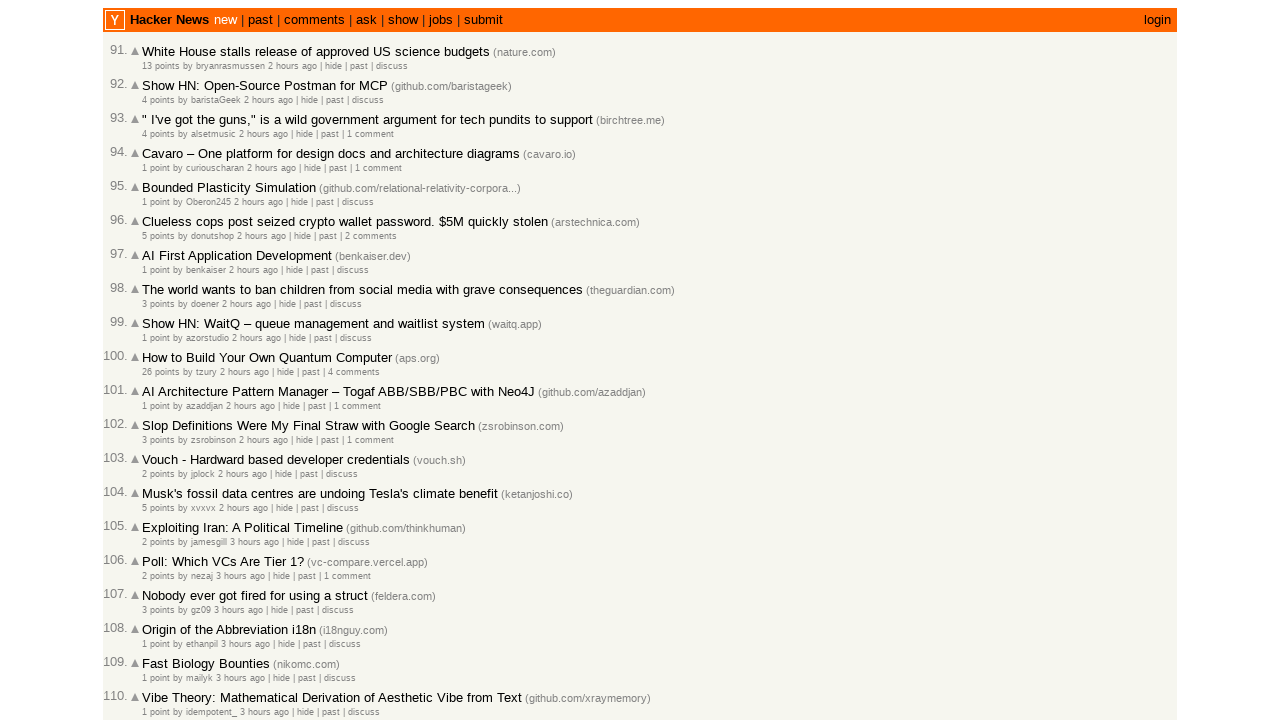

Verified article 93 is in correct sorted order
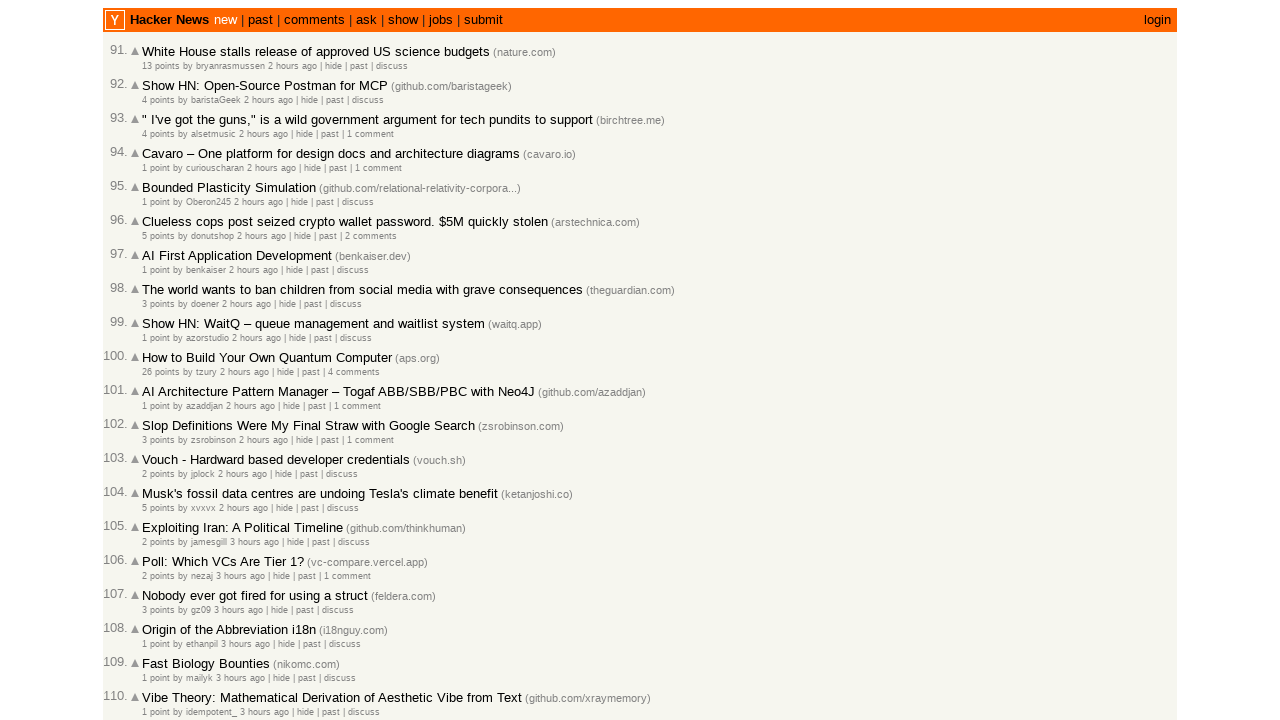

Verified article 94 is in correct sorted order
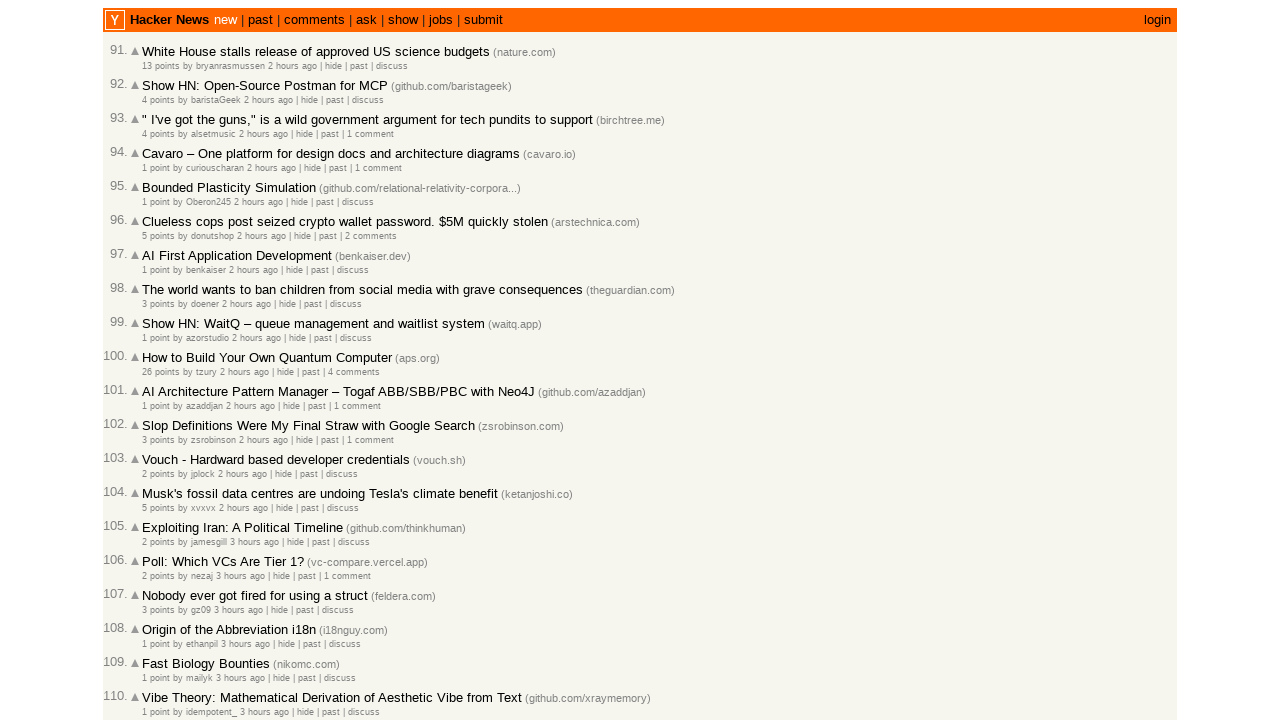

Verified article 95 is in correct sorted order
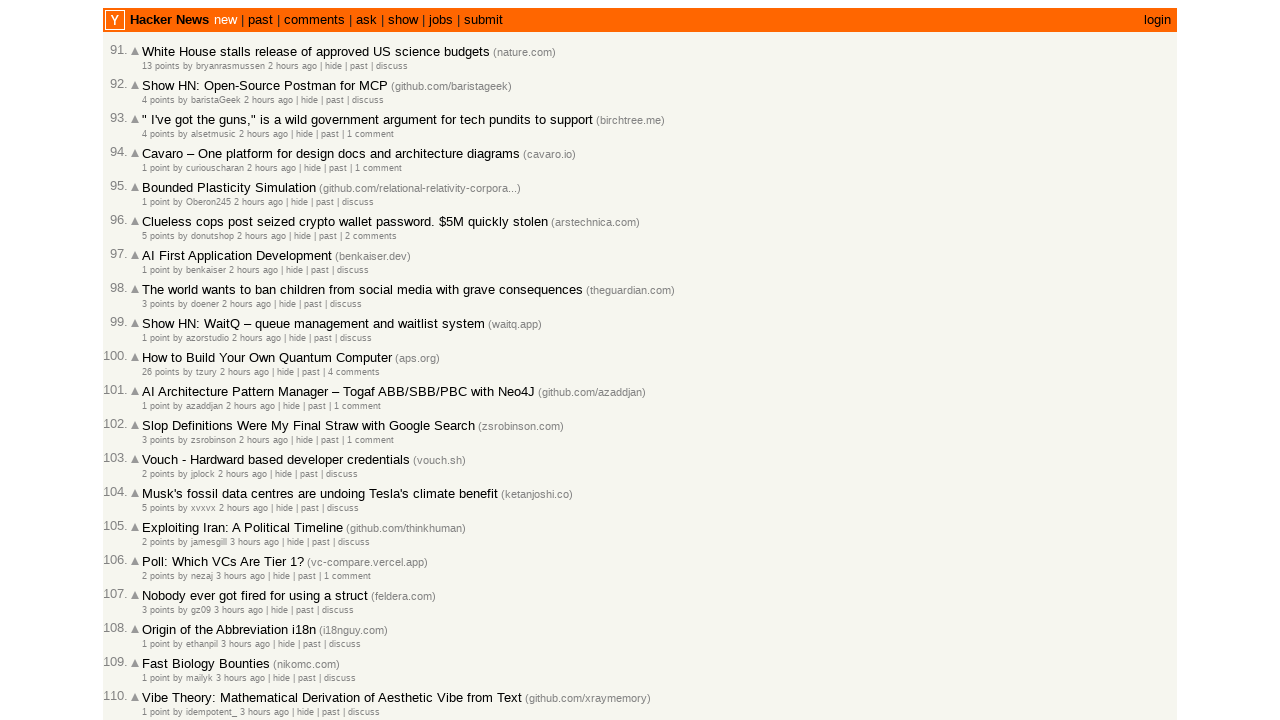

Verified article 96 is in correct sorted order
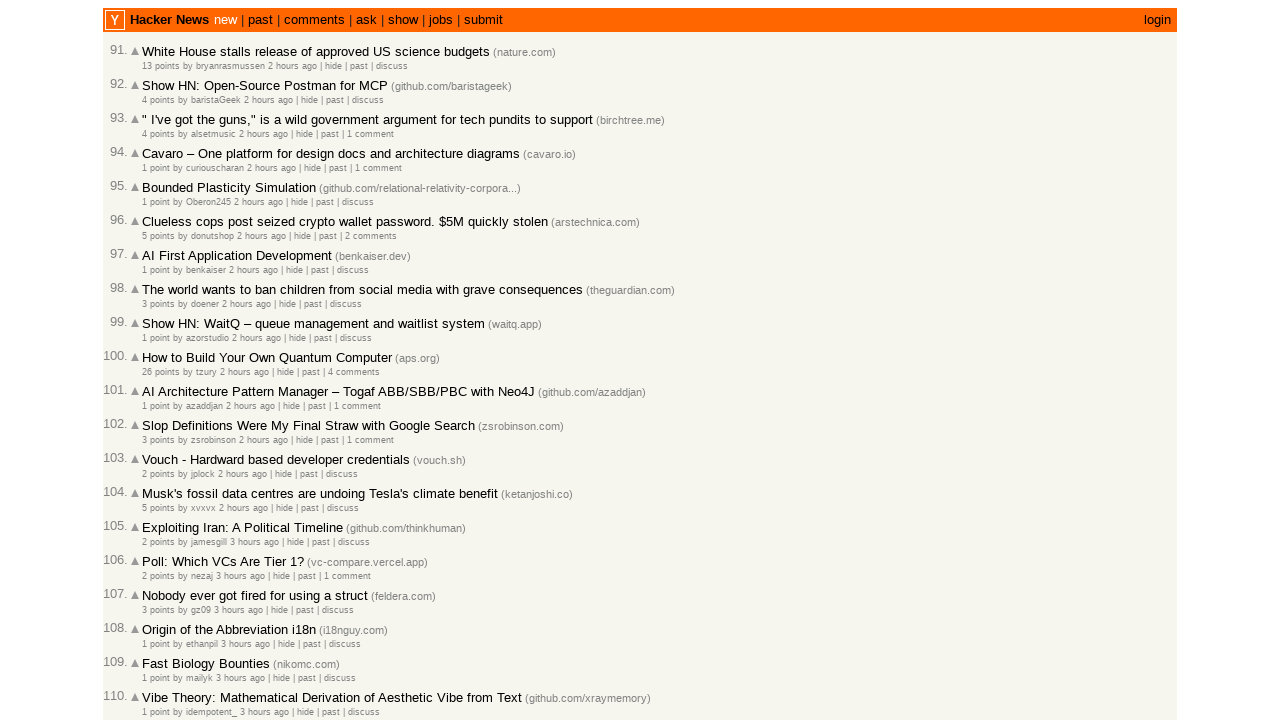

Verified article 97 is in correct sorted order
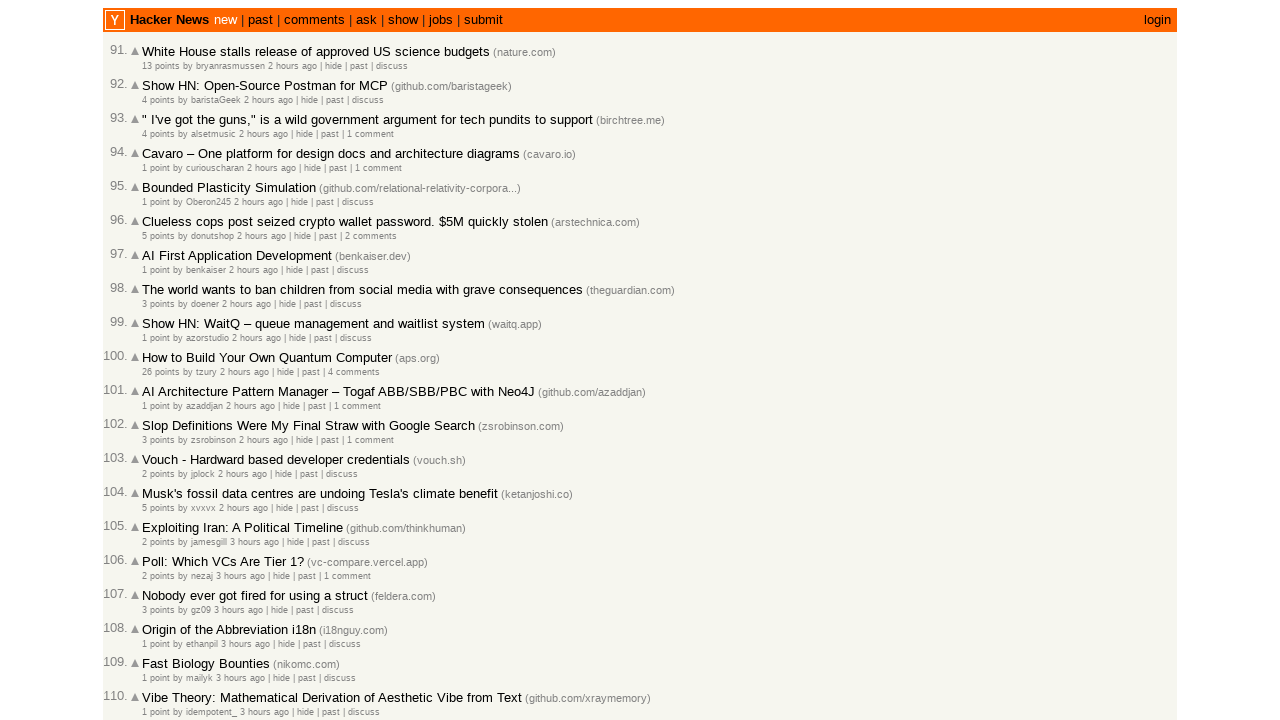

Verified article 98 is in correct sorted order
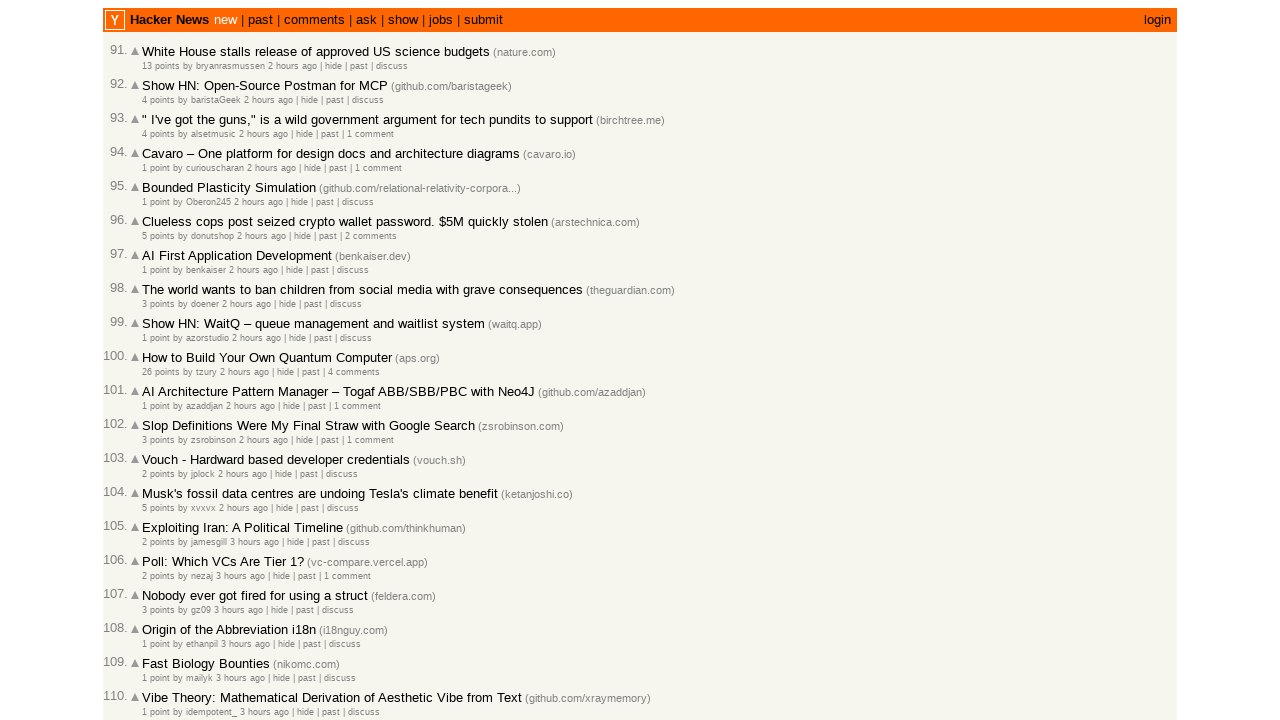

Verified article 99 is in correct sorted order
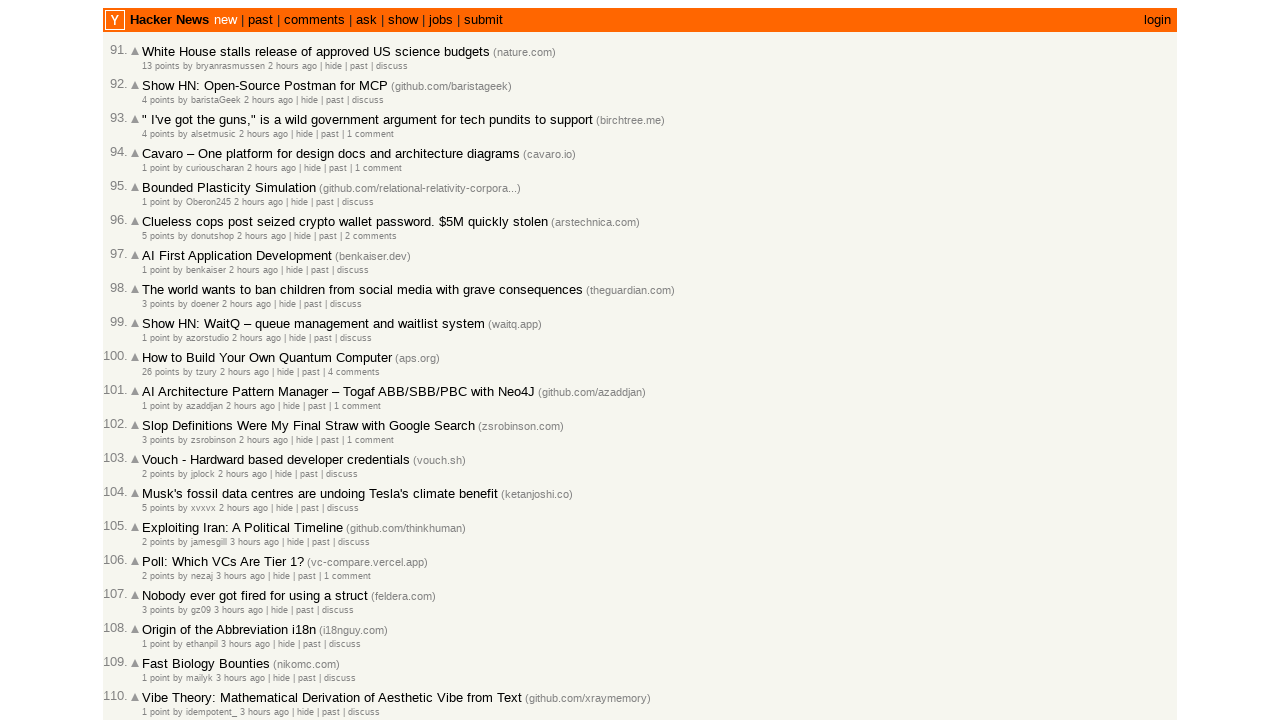

Verified article 100 is in correct sorted order
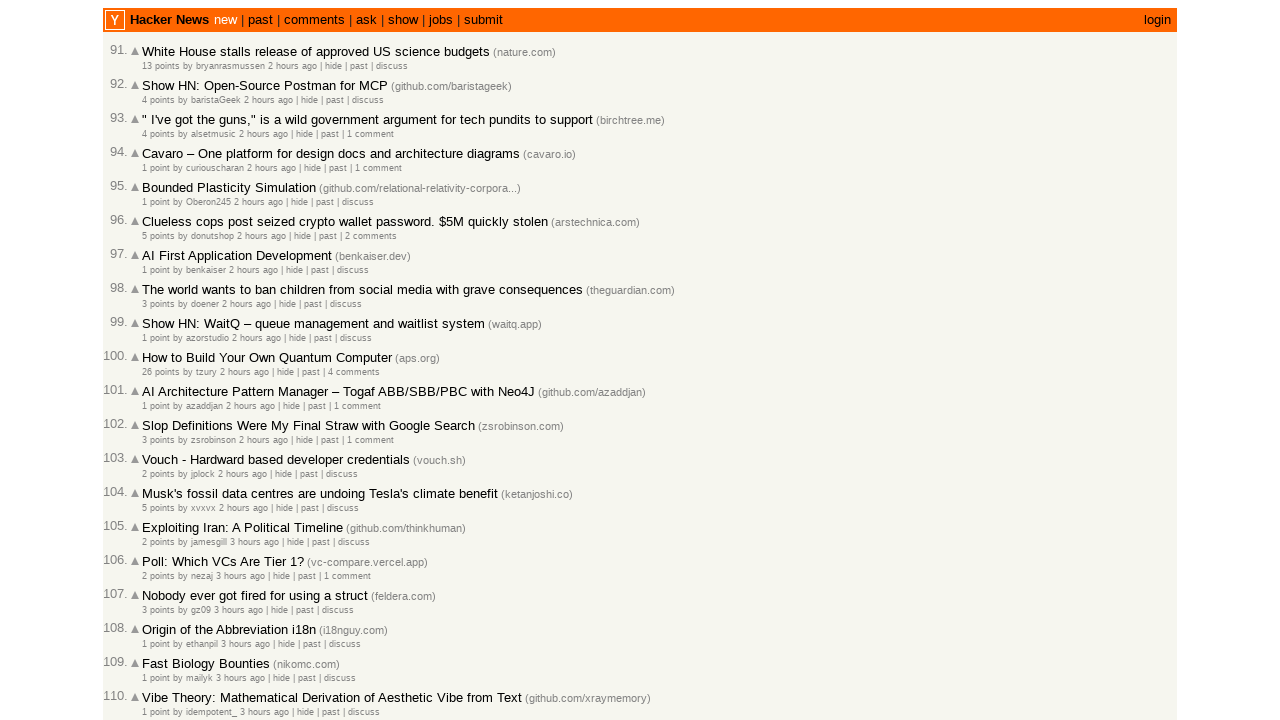

All 100 articles verified to be sorted by timestamp in descending order (newest first)
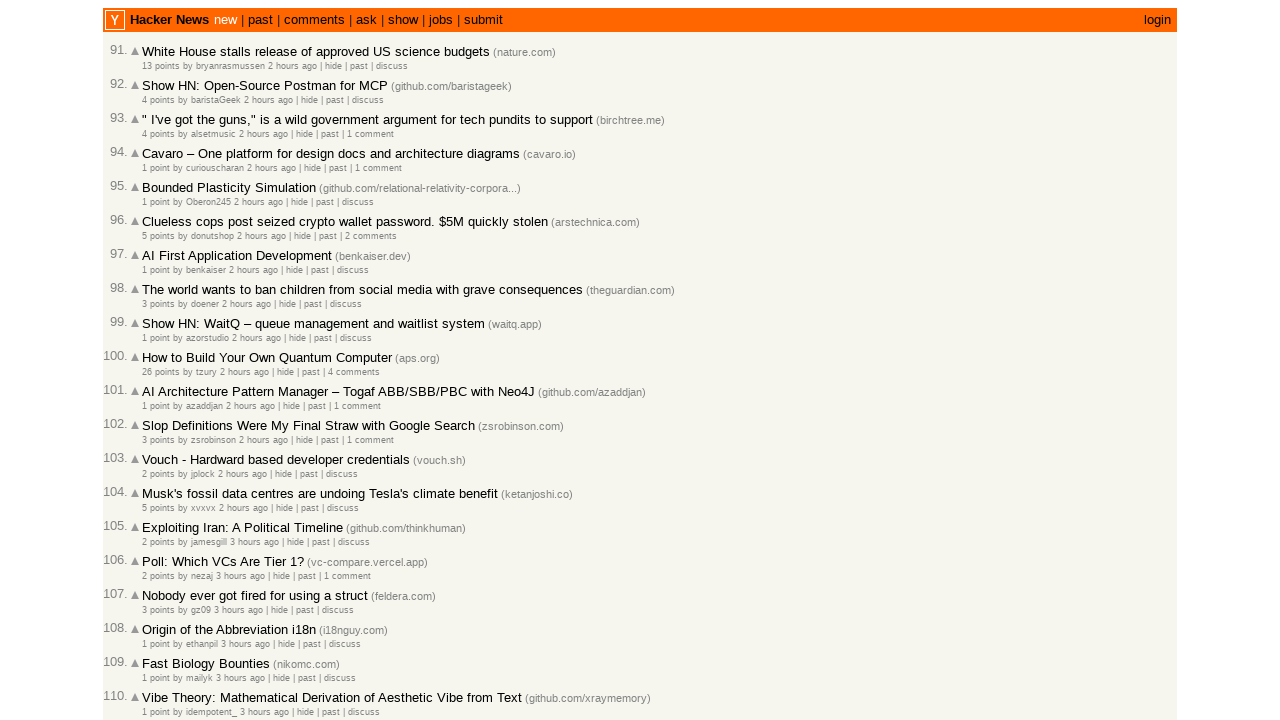

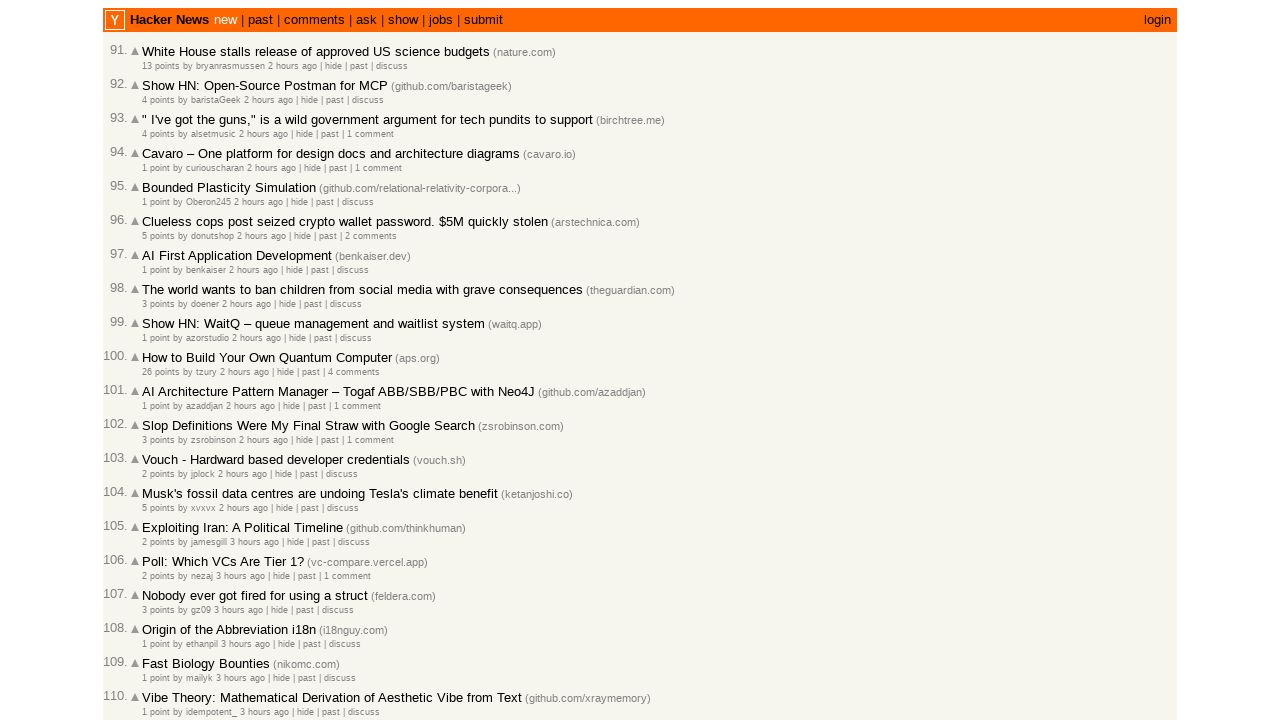